Tests filling a large form by finding all input elements on the page and entering text into each one, then submitting the form by clicking the button.

Starting URL: http://suninjuly.github.io/huge_form.html

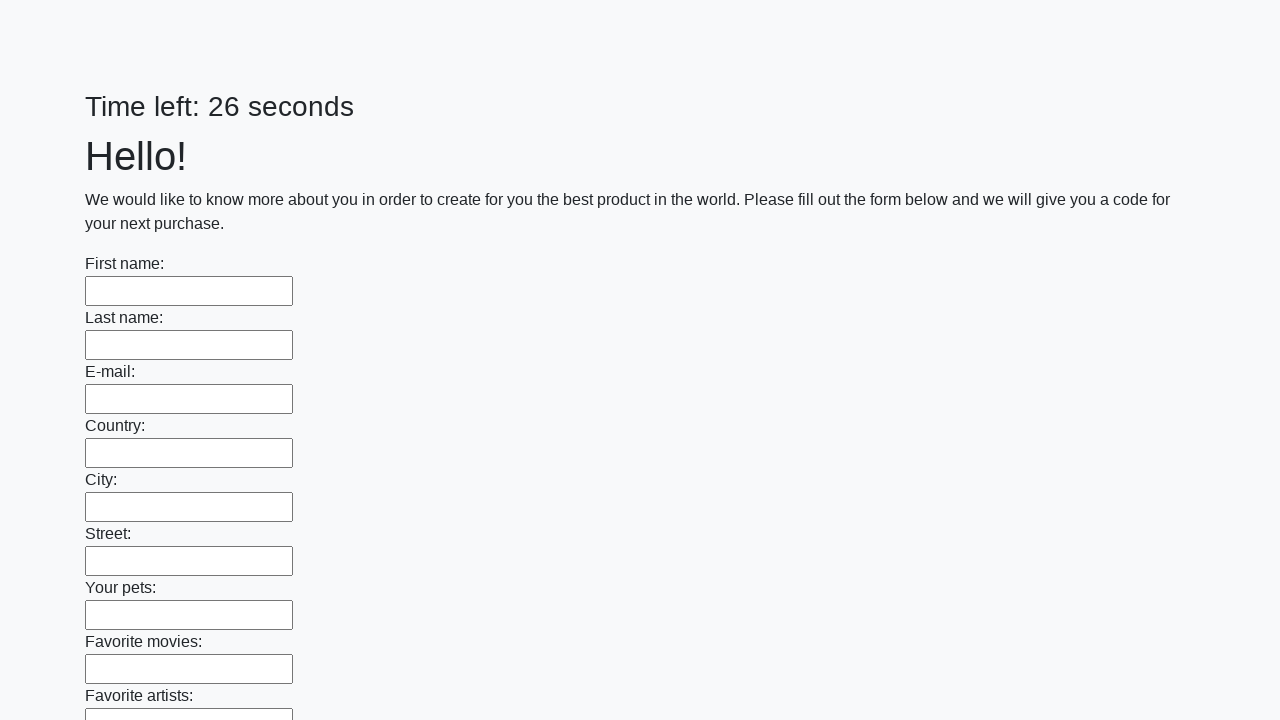

Navigated to huge form page
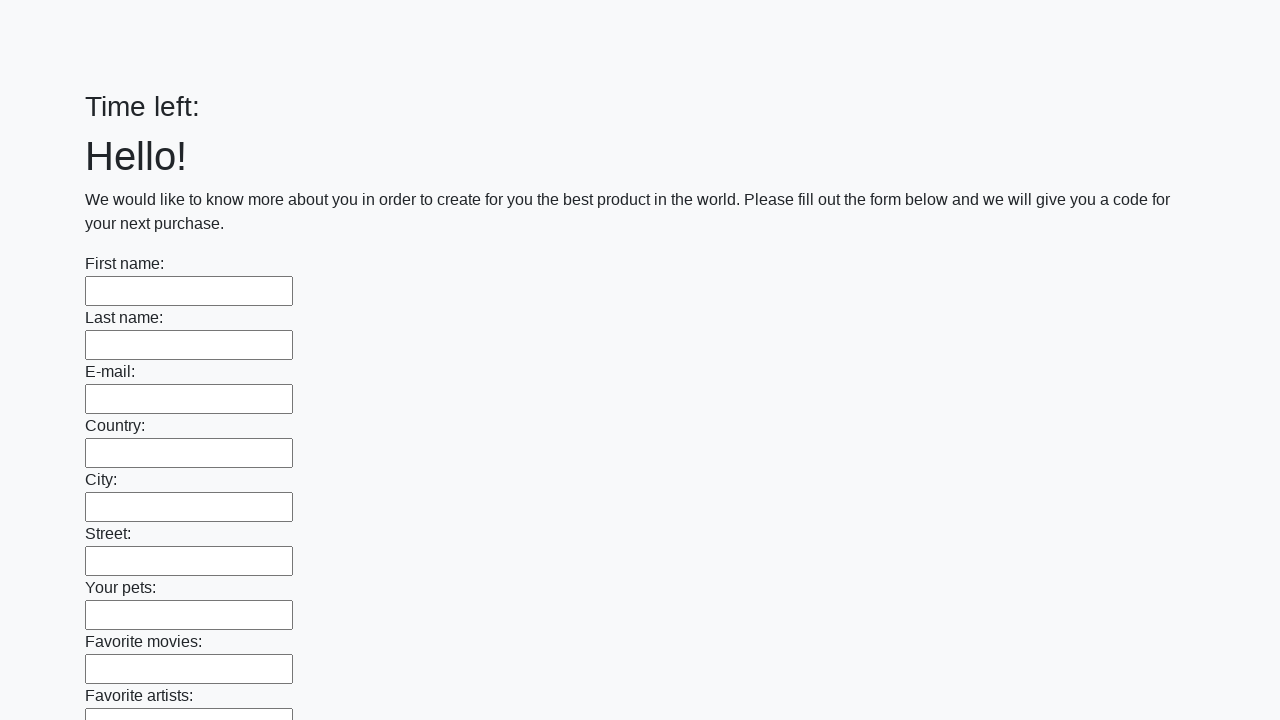

Filled input field with 'My answer' on input >> nth=0
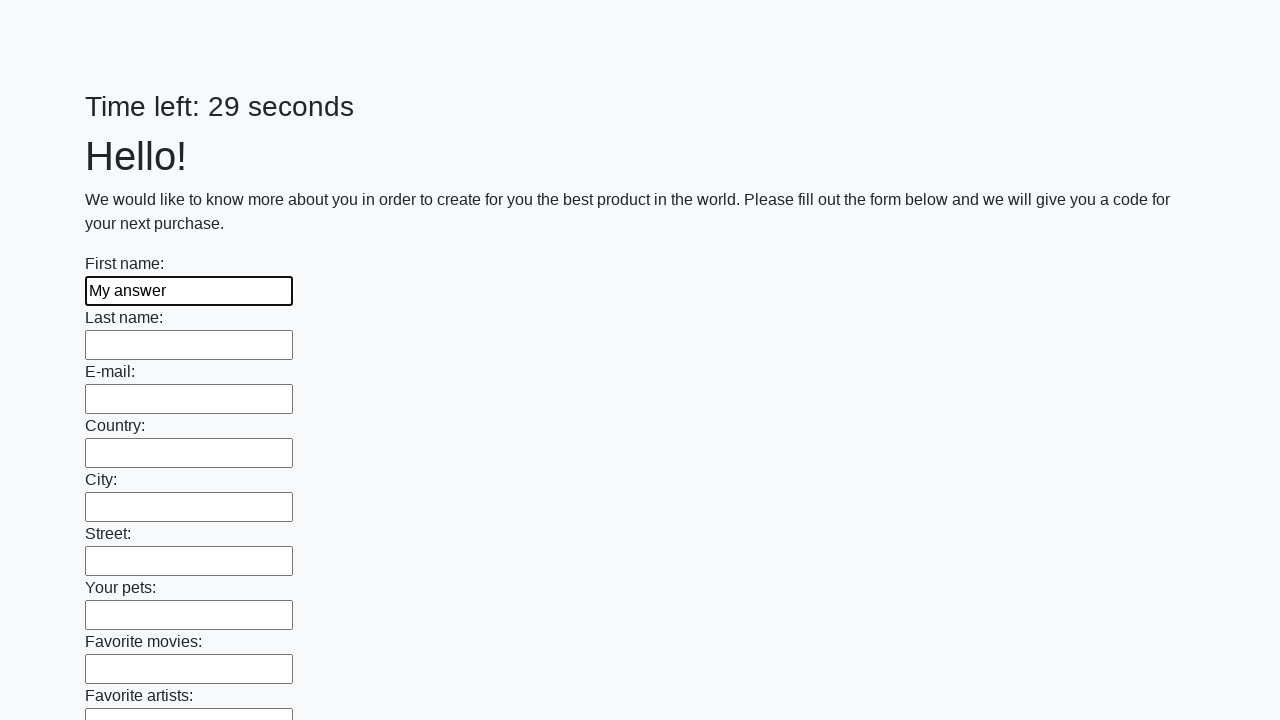

Filled input field with 'My answer' on input >> nth=1
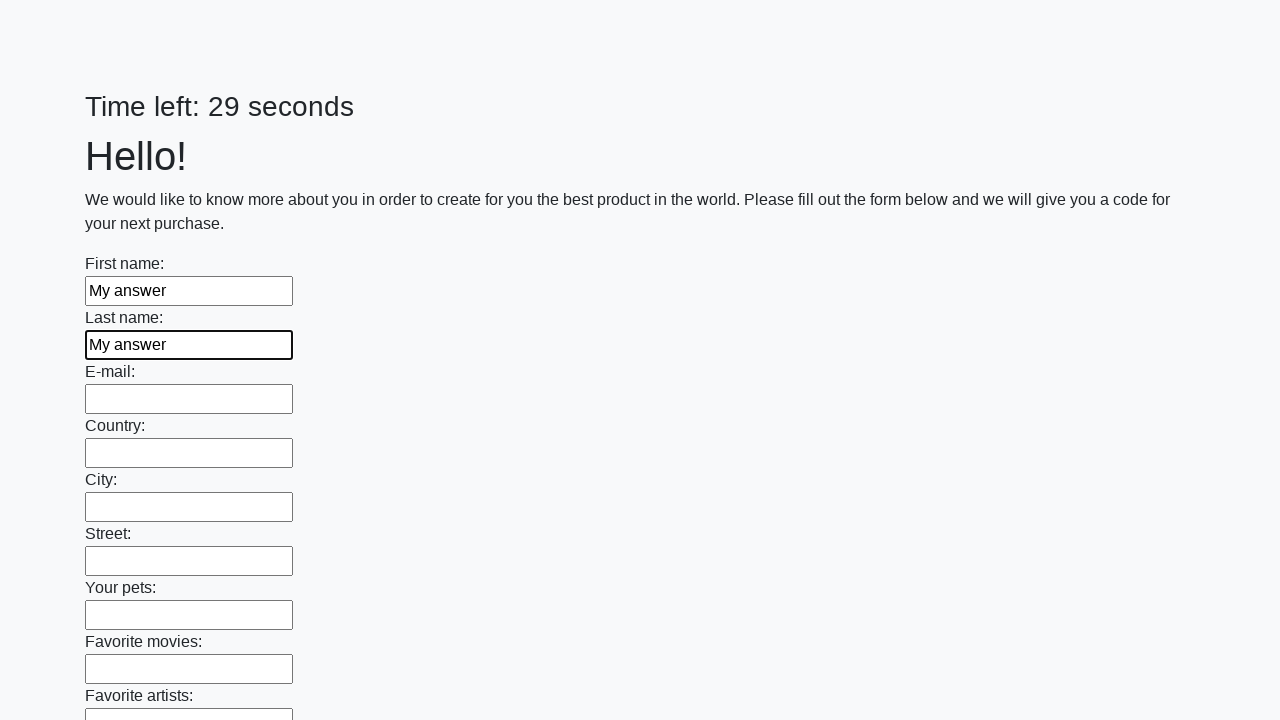

Filled input field with 'My answer' on input >> nth=2
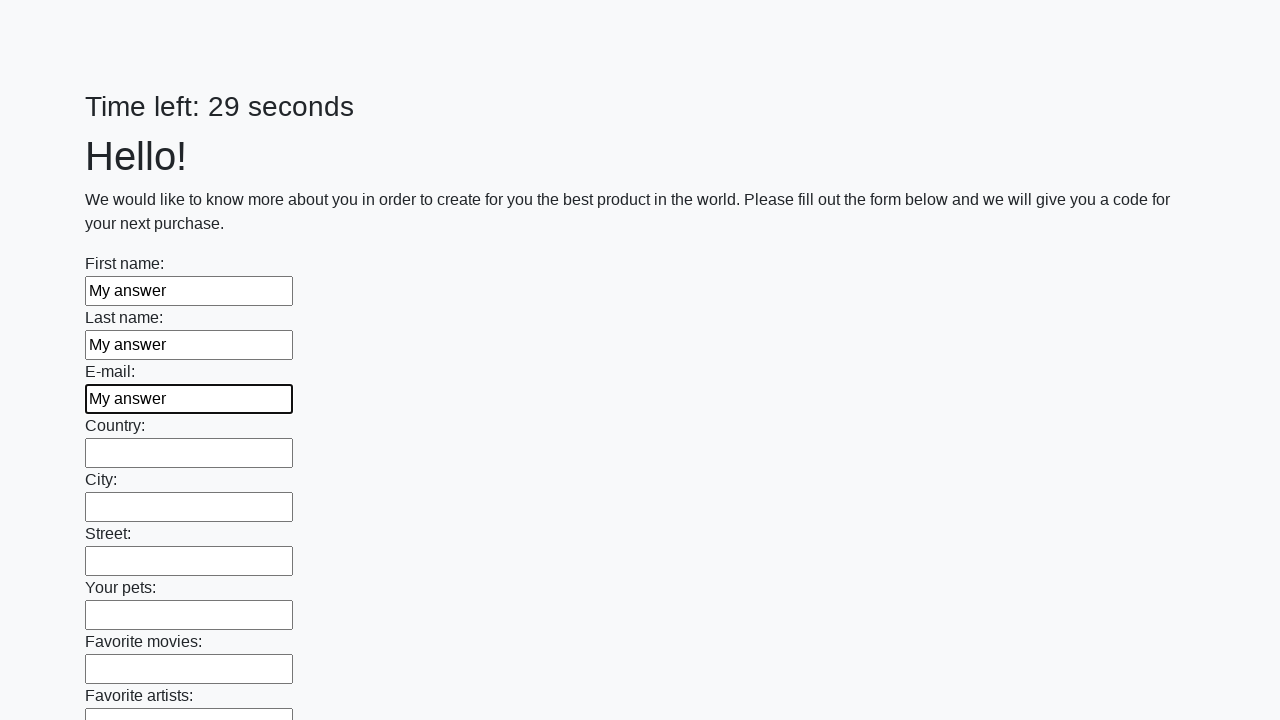

Filled input field with 'My answer' on input >> nth=3
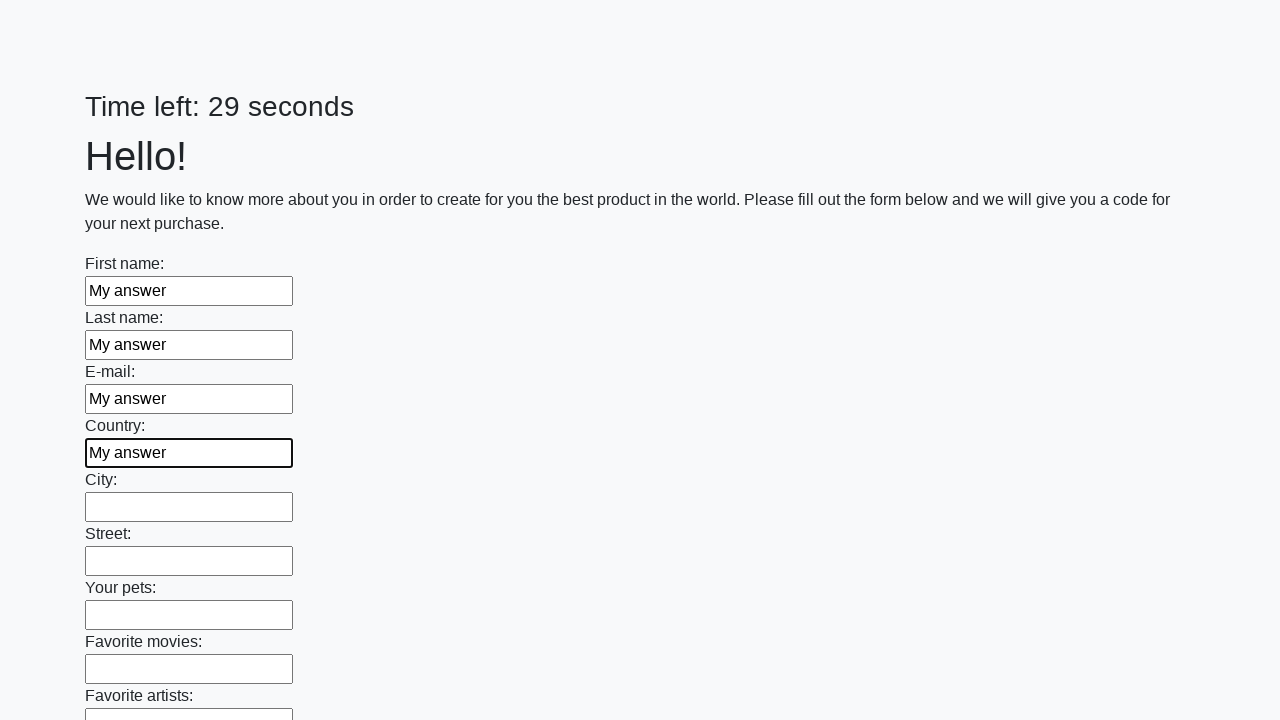

Filled input field with 'My answer' on input >> nth=4
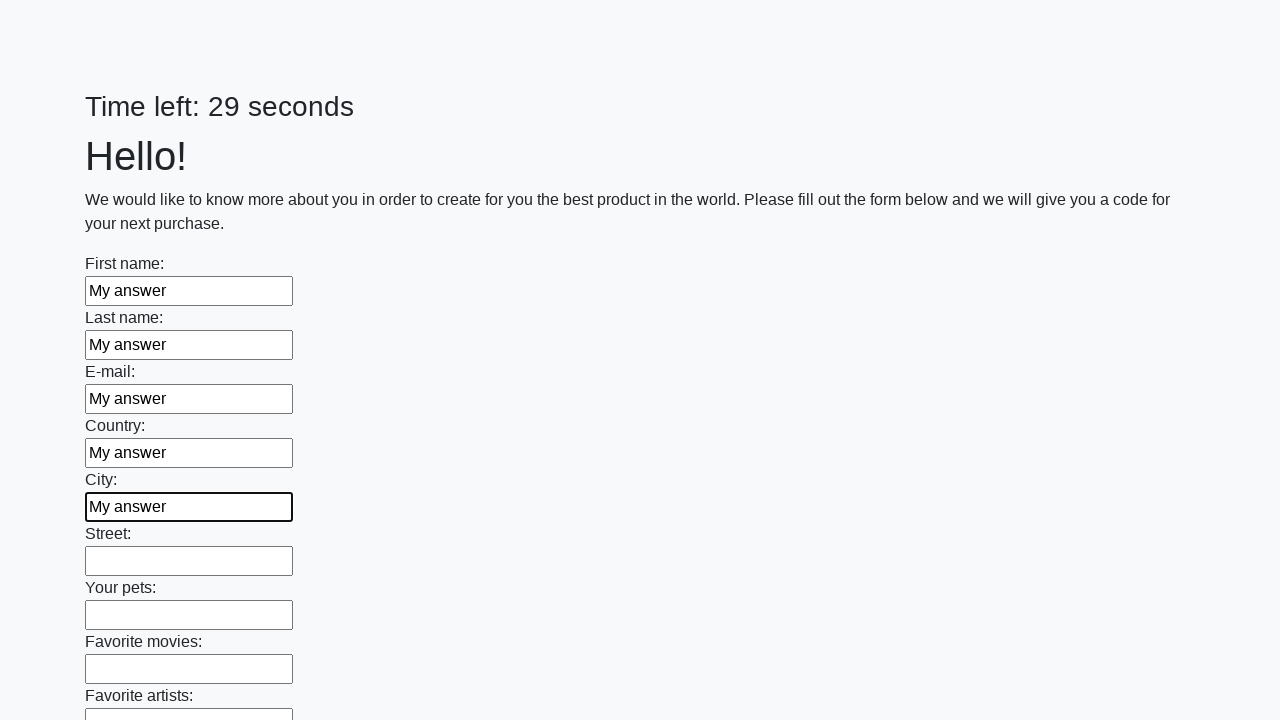

Filled input field with 'My answer' on input >> nth=5
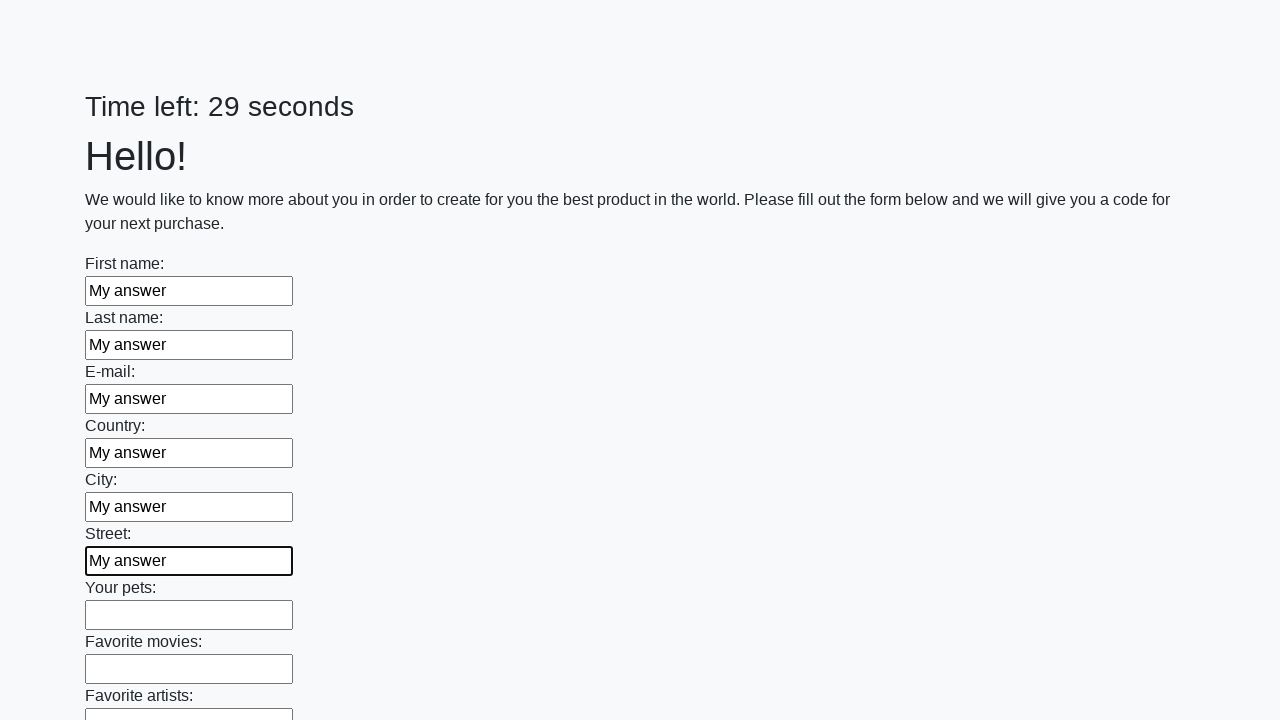

Filled input field with 'My answer' on input >> nth=6
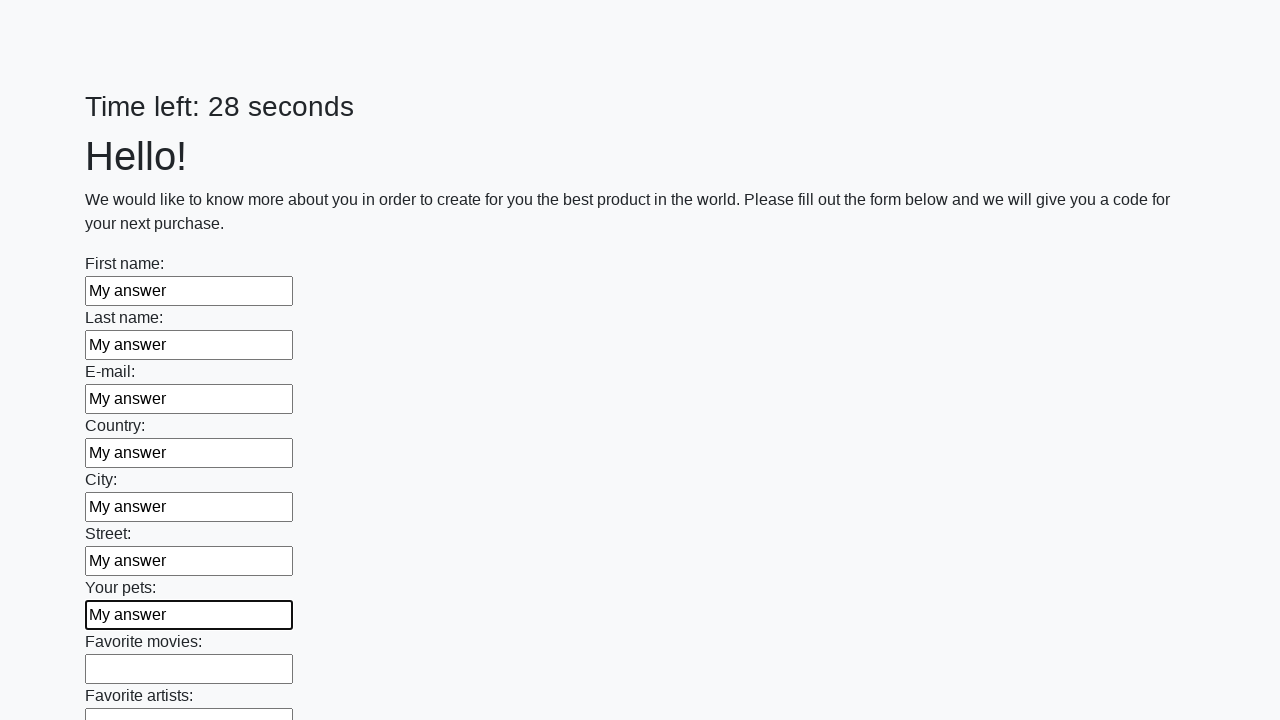

Filled input field with 'My answer' on input >> nth=7
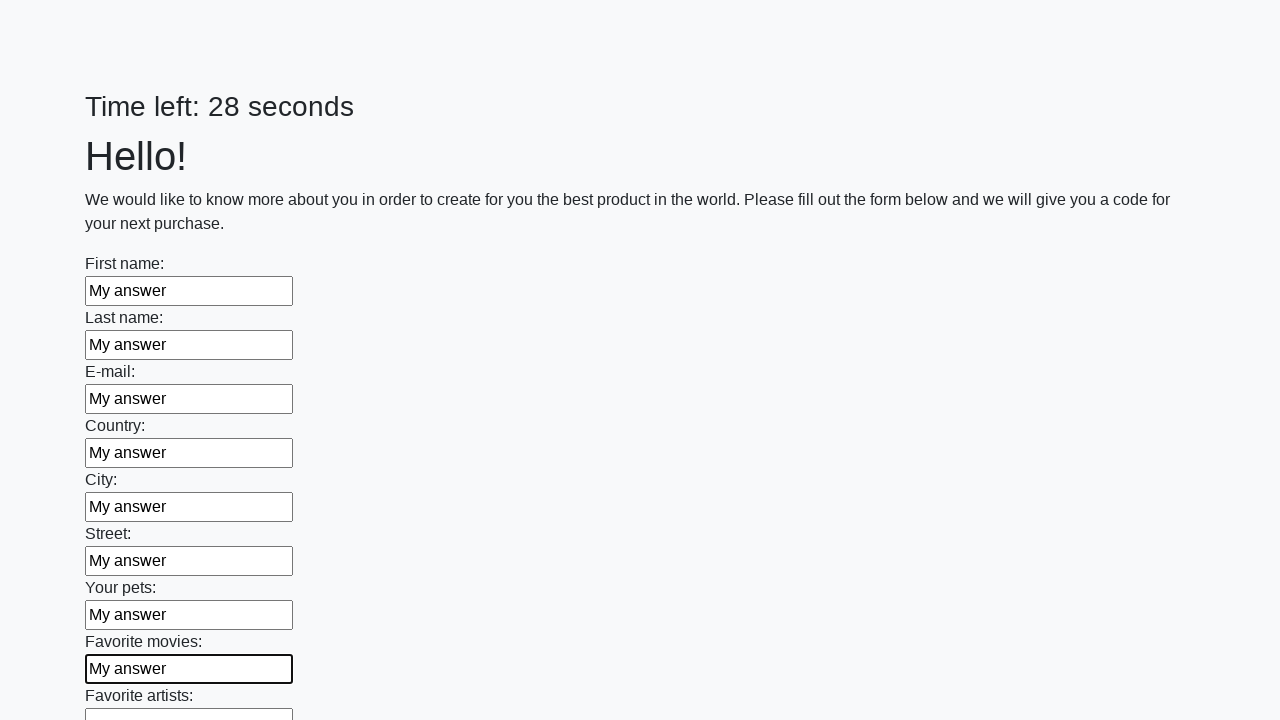

Filled input field with 'My answer' on input >> nth=8
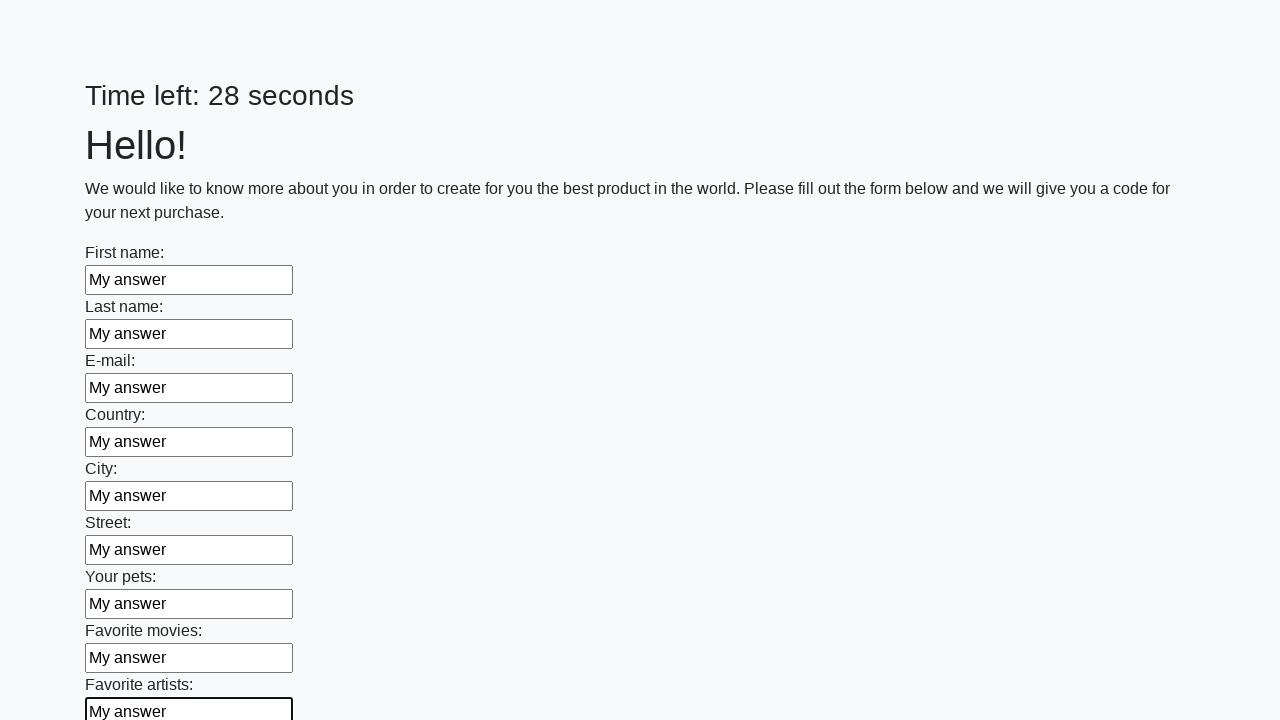

Filled input field with 'My answer' on input >> nth=9
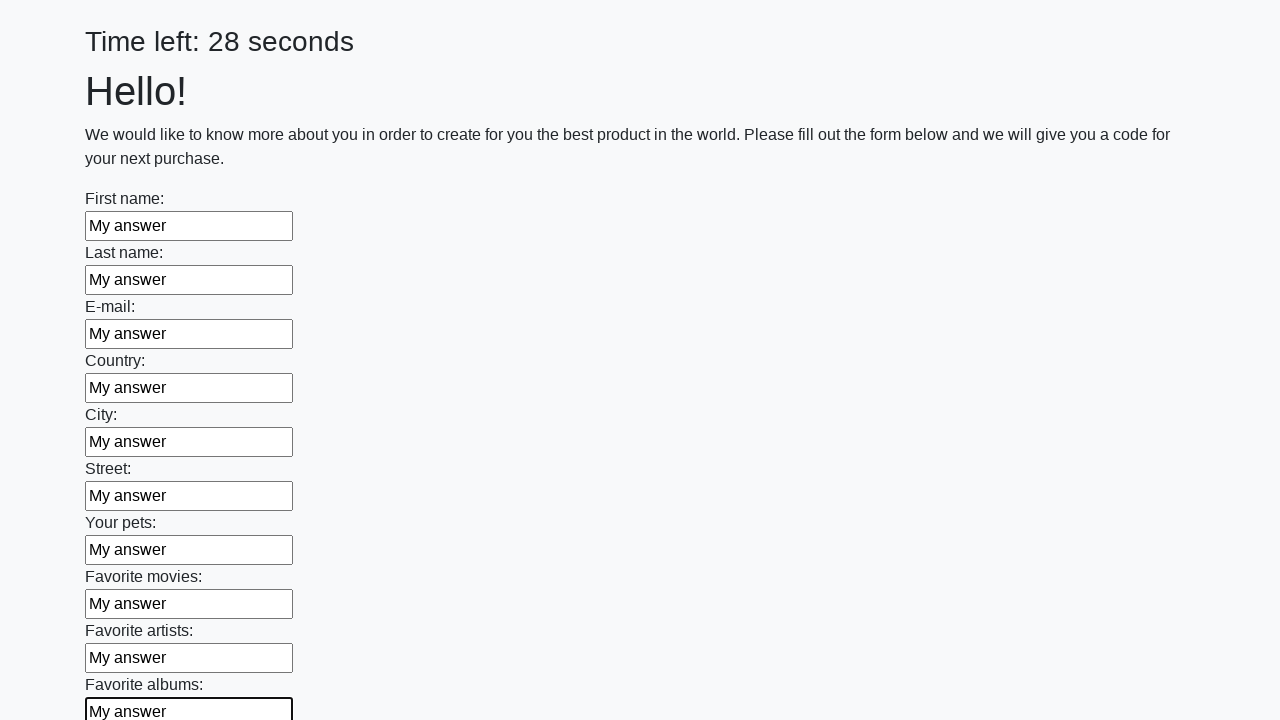

Filled input field with 'My answer' on input >> nth=10
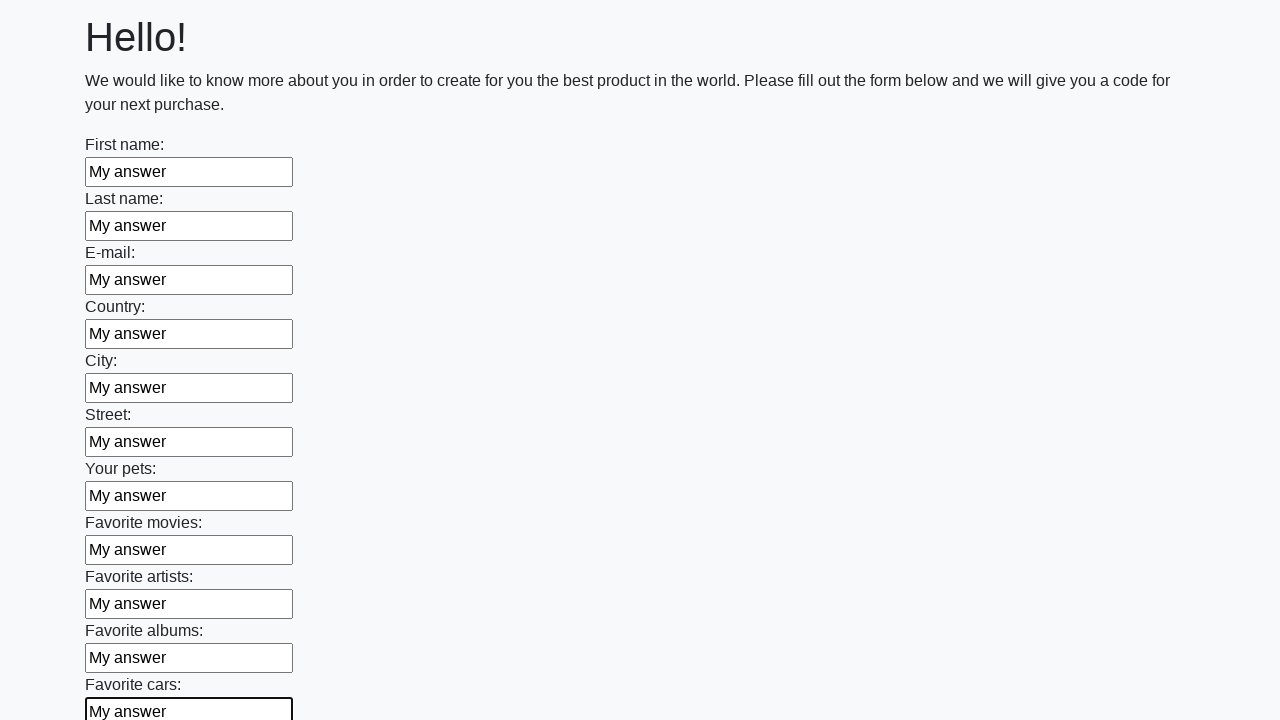

Filled input field with 'My answer' on input >> nth=11
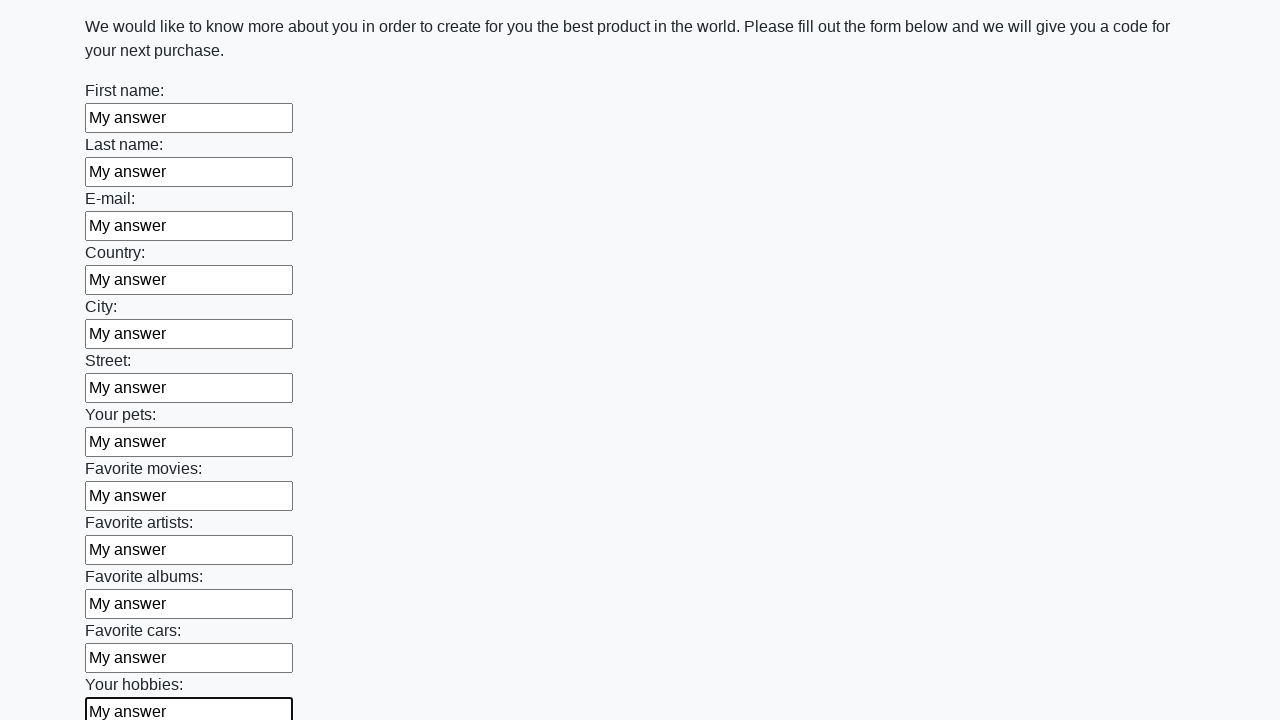

Filled input field with 'My answer' on input >> nth=12
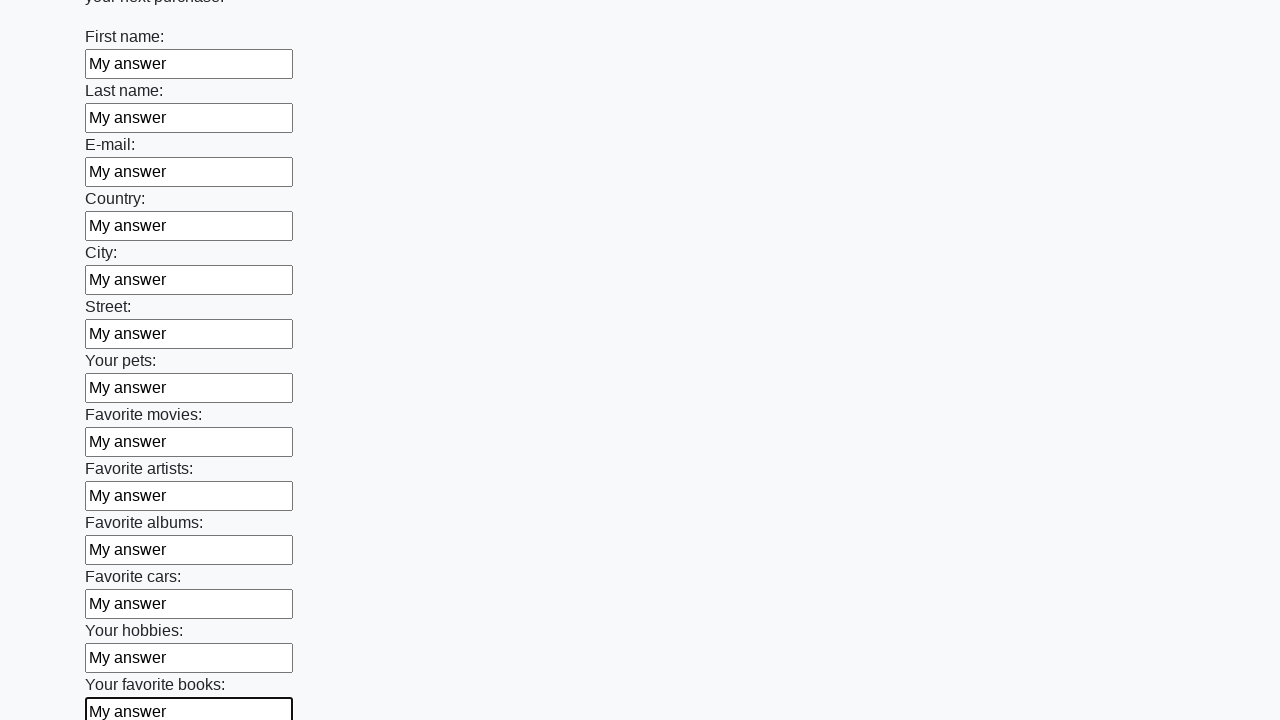

Filled input field with 'My answer' on input >> nth=13
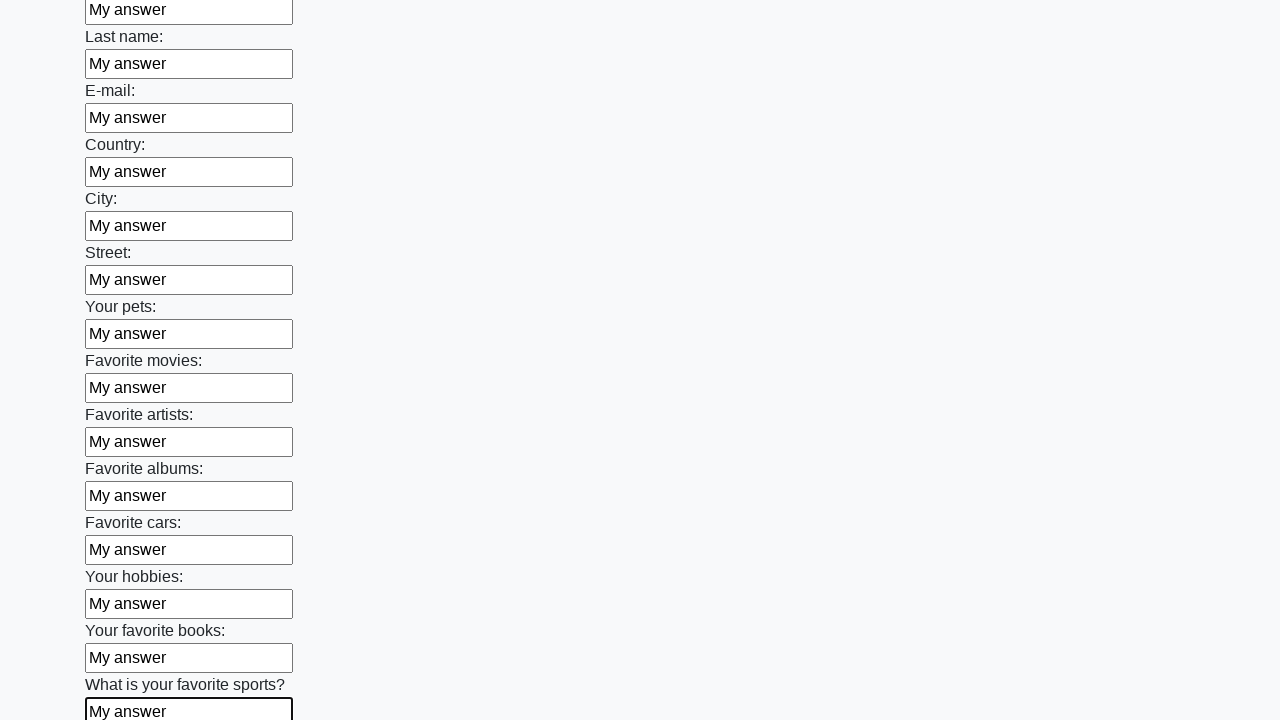

Filled input field with 'My answer' on input >> nth=14
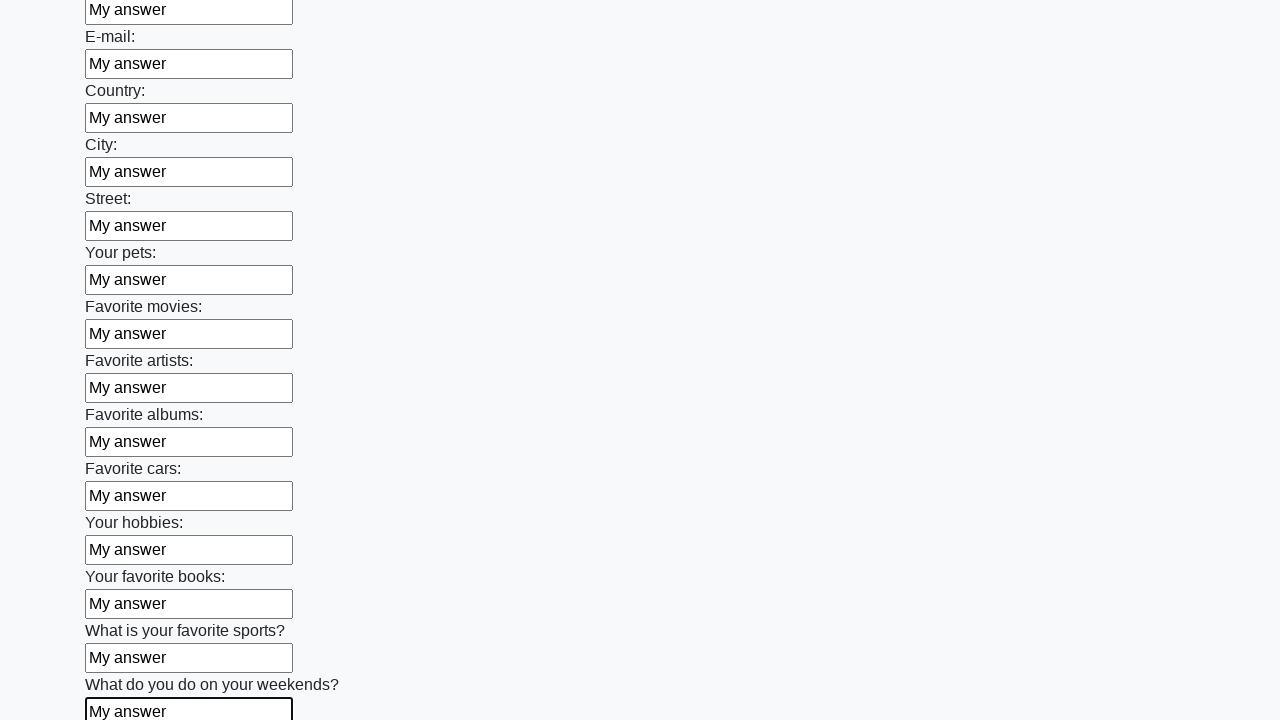

Filled input field with 'My answer' on input >> nth=15
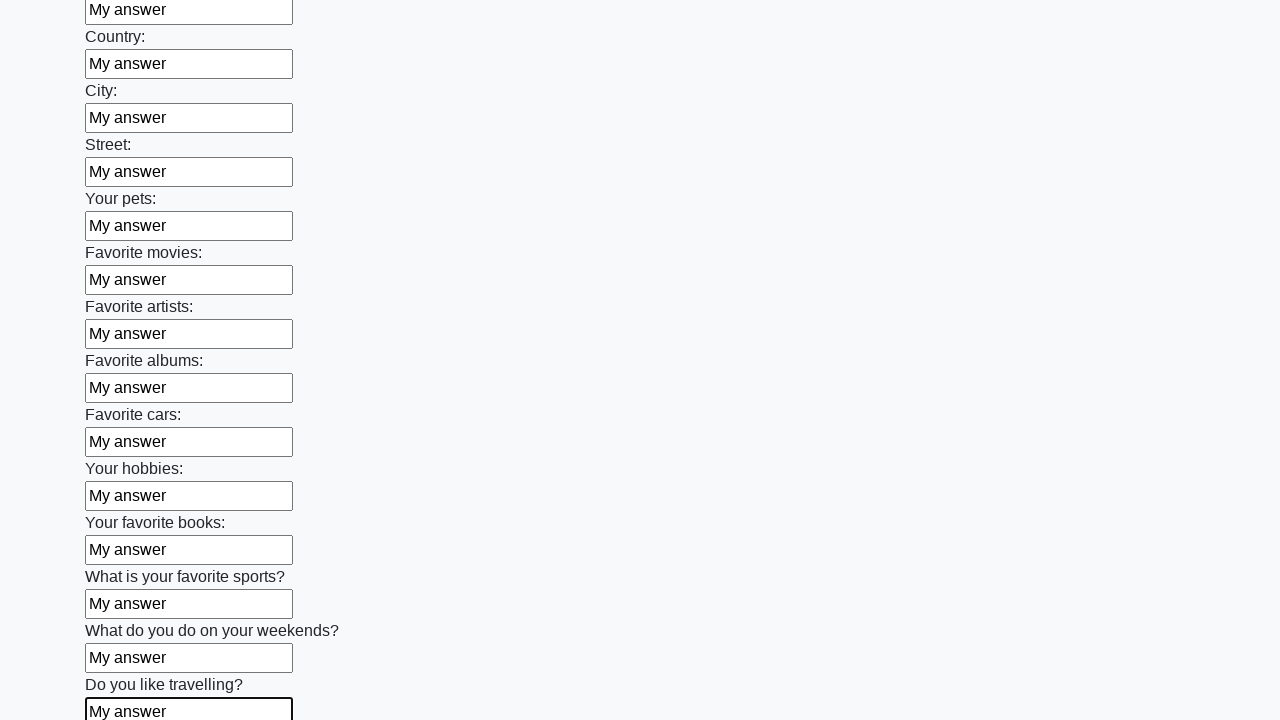

Filled input field with 'My answer' on input >> nth=16
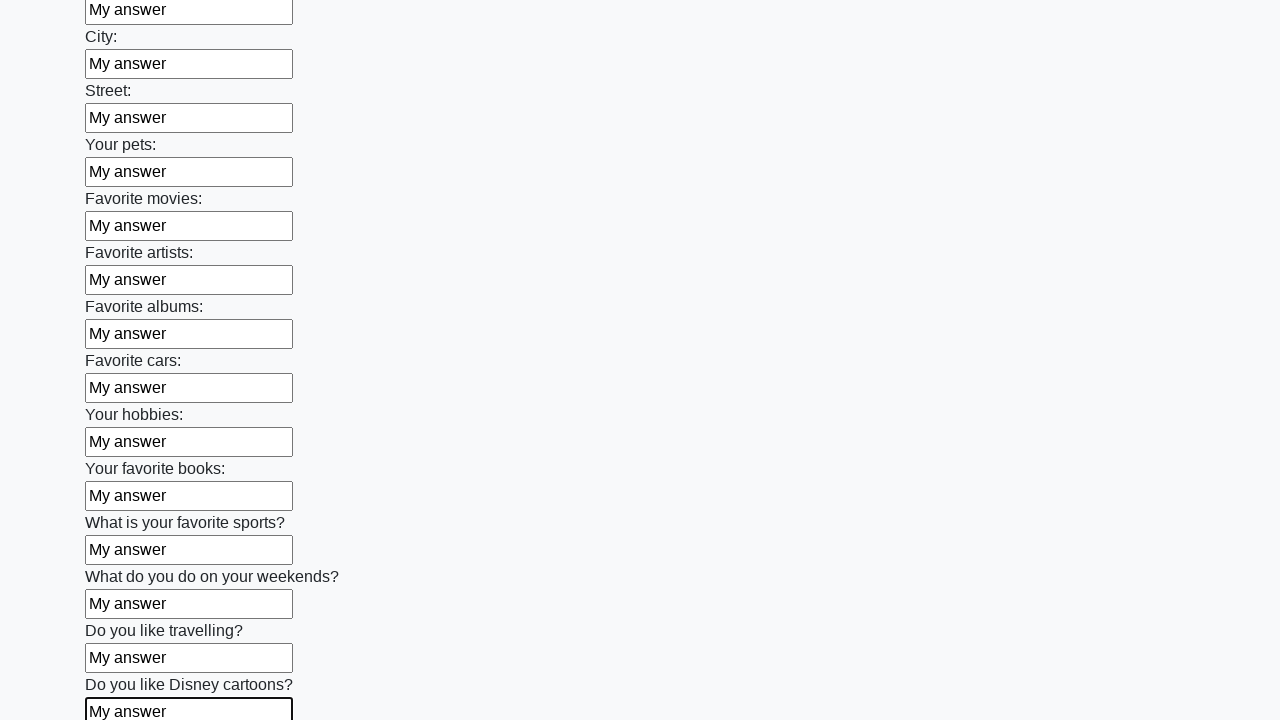

Filled input field with 'My answer' on input >> nth=17
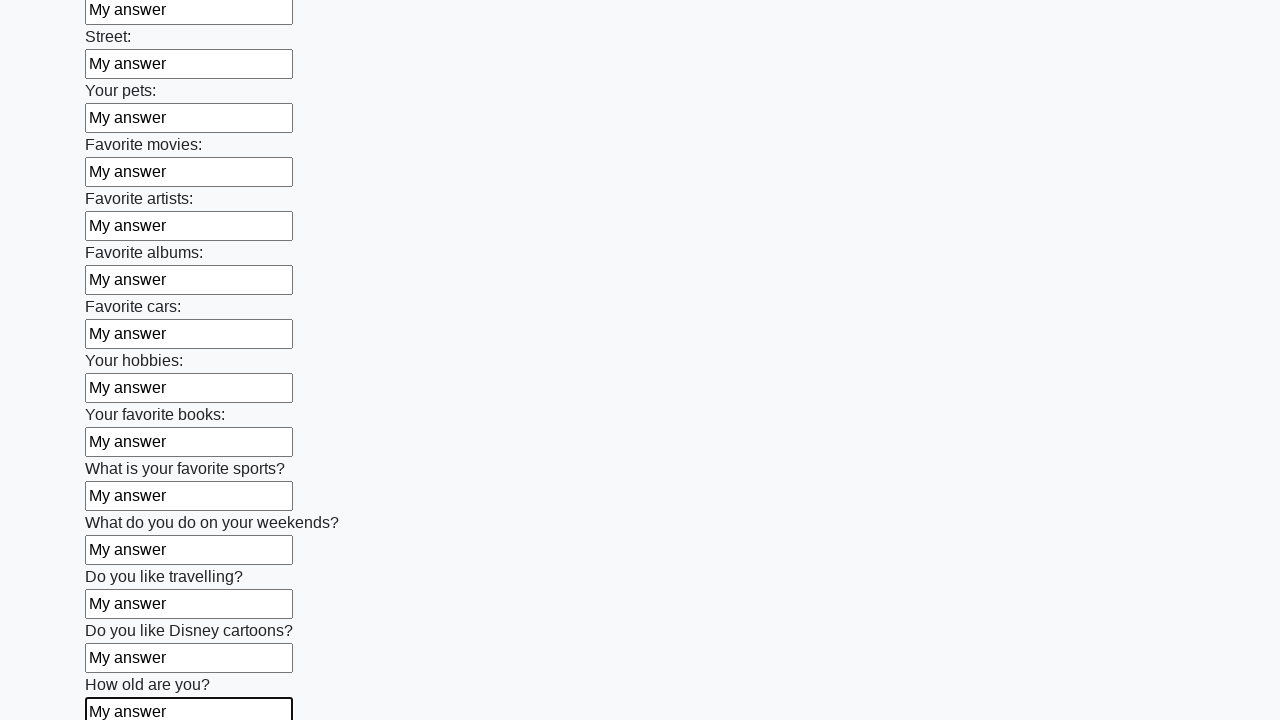

Filled input field with 'My answer' on input >> nth=18
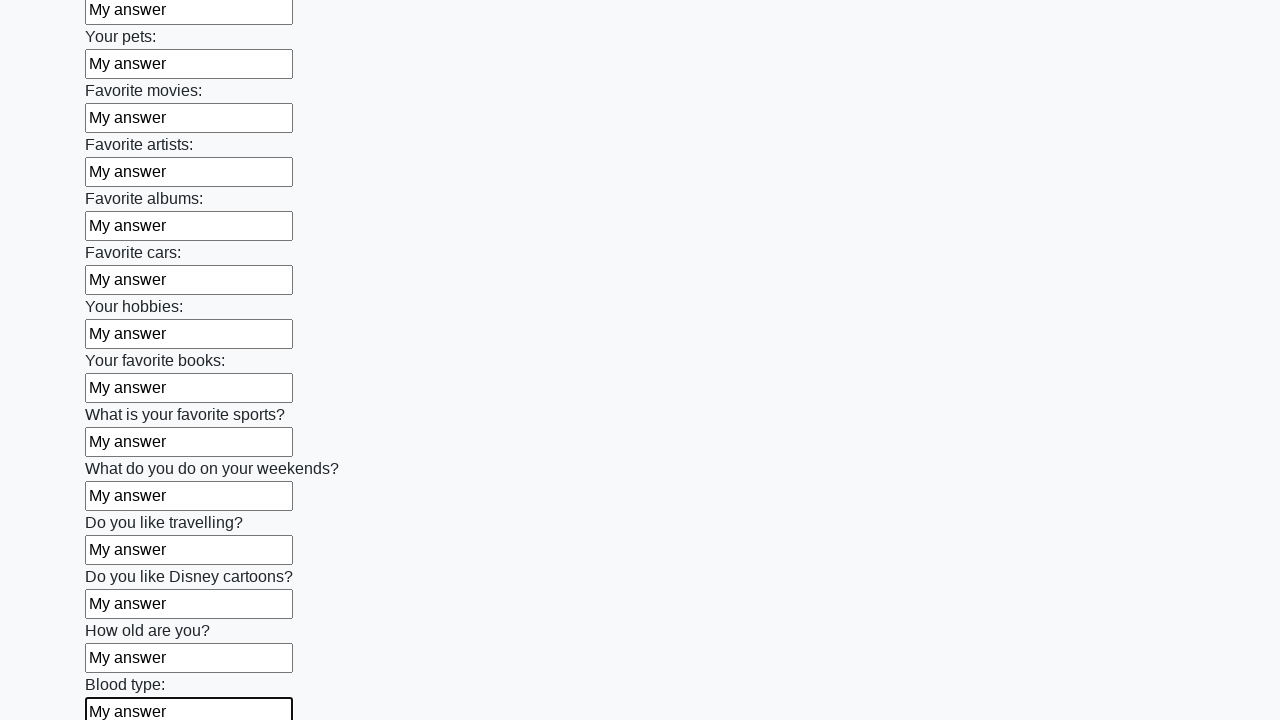

Filled input field with 'My answer' on input >> nth=19
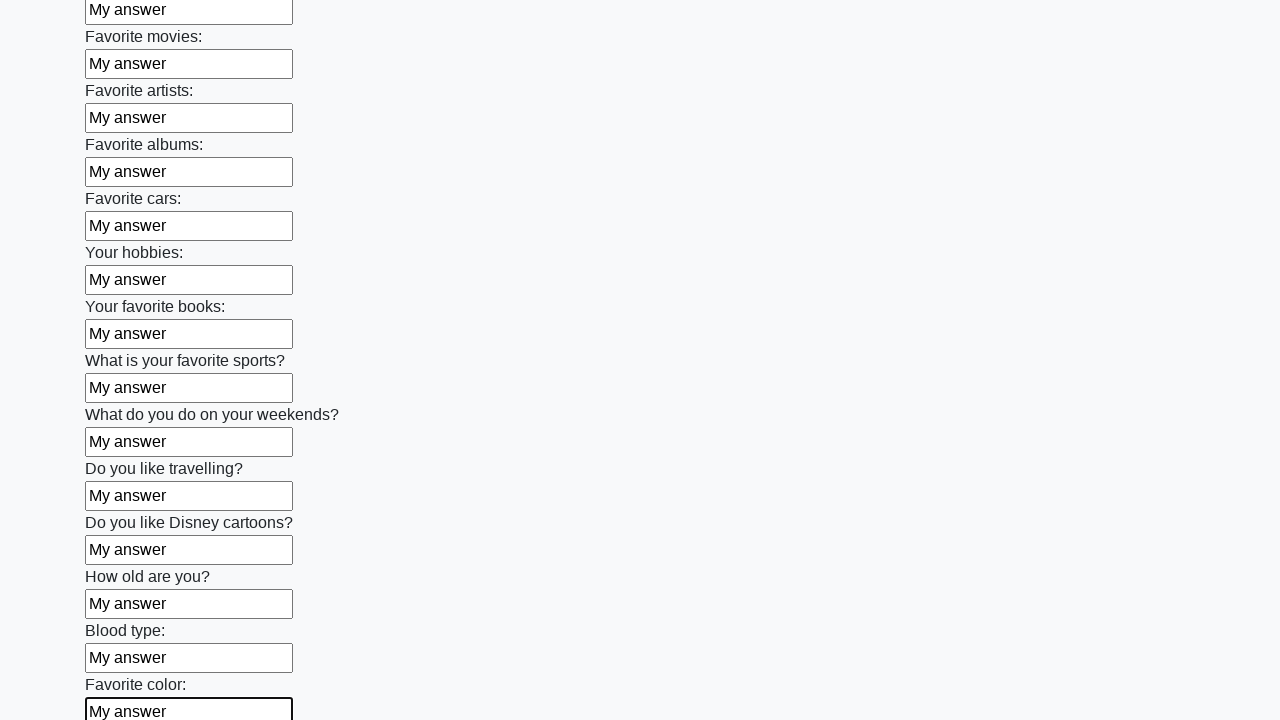

Filled input field with 'My answer' on input >> nth=20
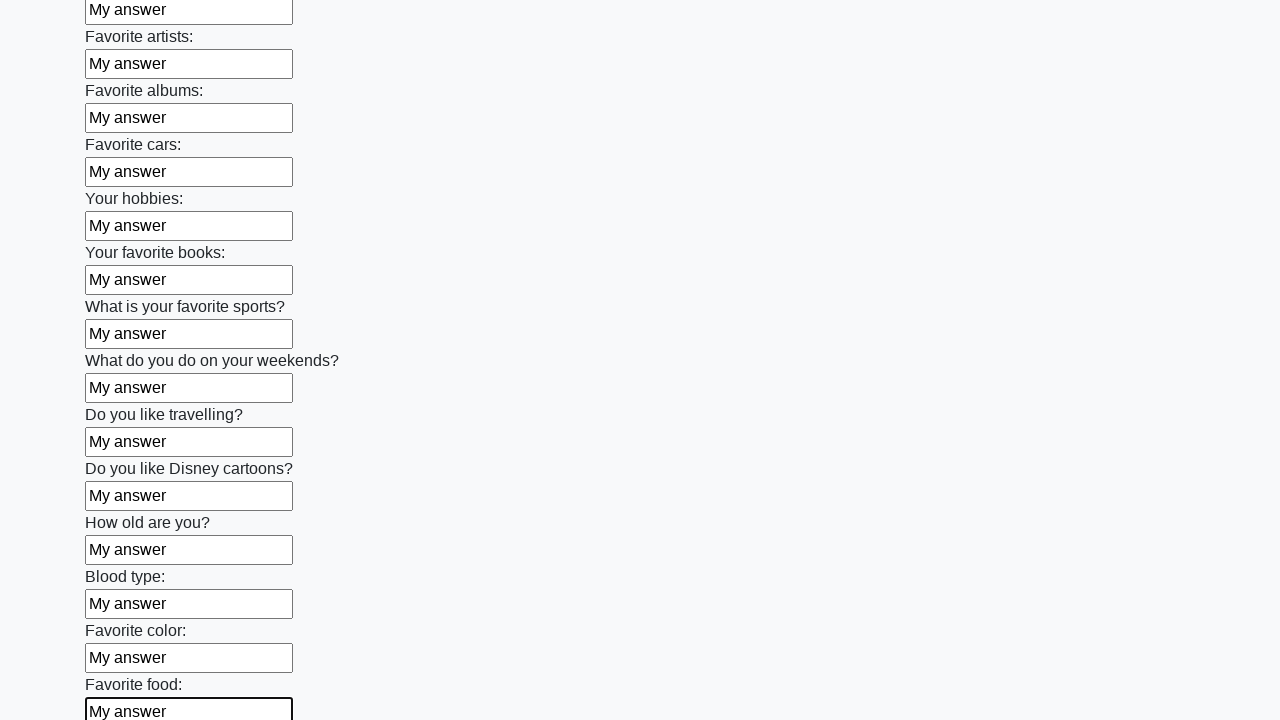

Filled input field with 'My answer' on input >> nth=21
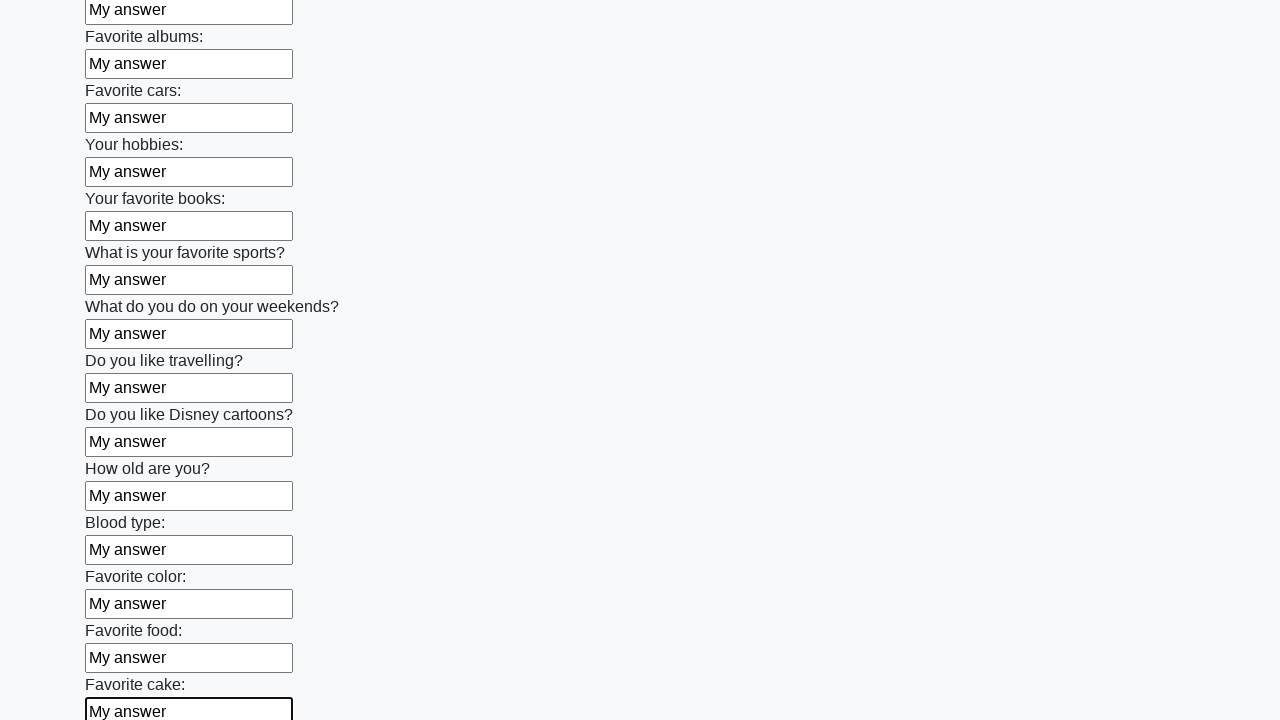

Filled input field with 'My answer' on input >> nth=22
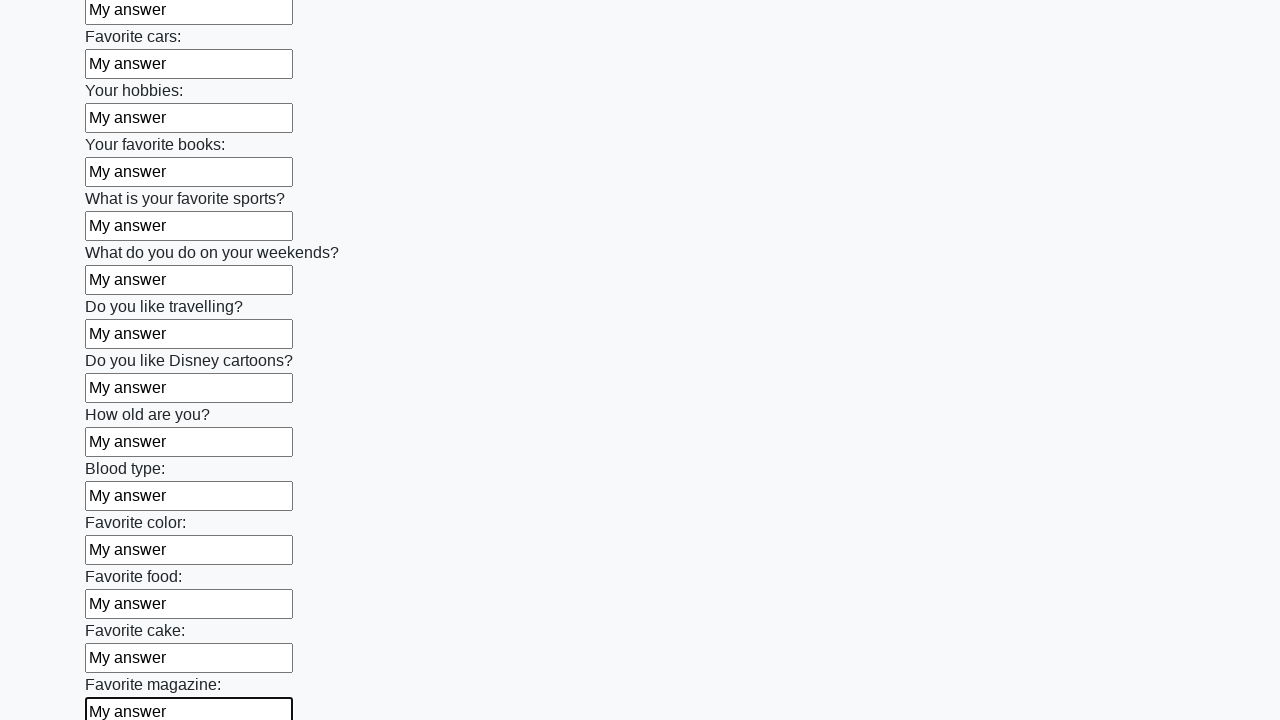

Filled input field with 'My answer' on input >> nth=23
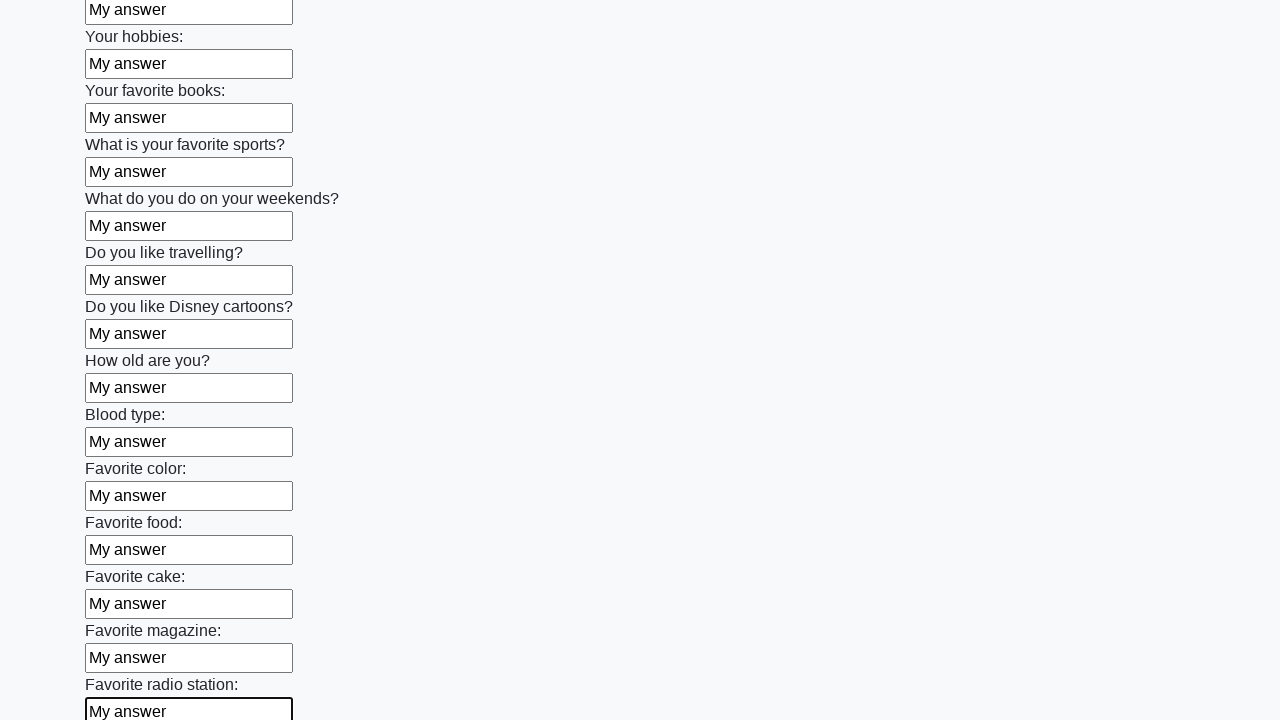

Filled input field with 'My answer' on input >> nth=24
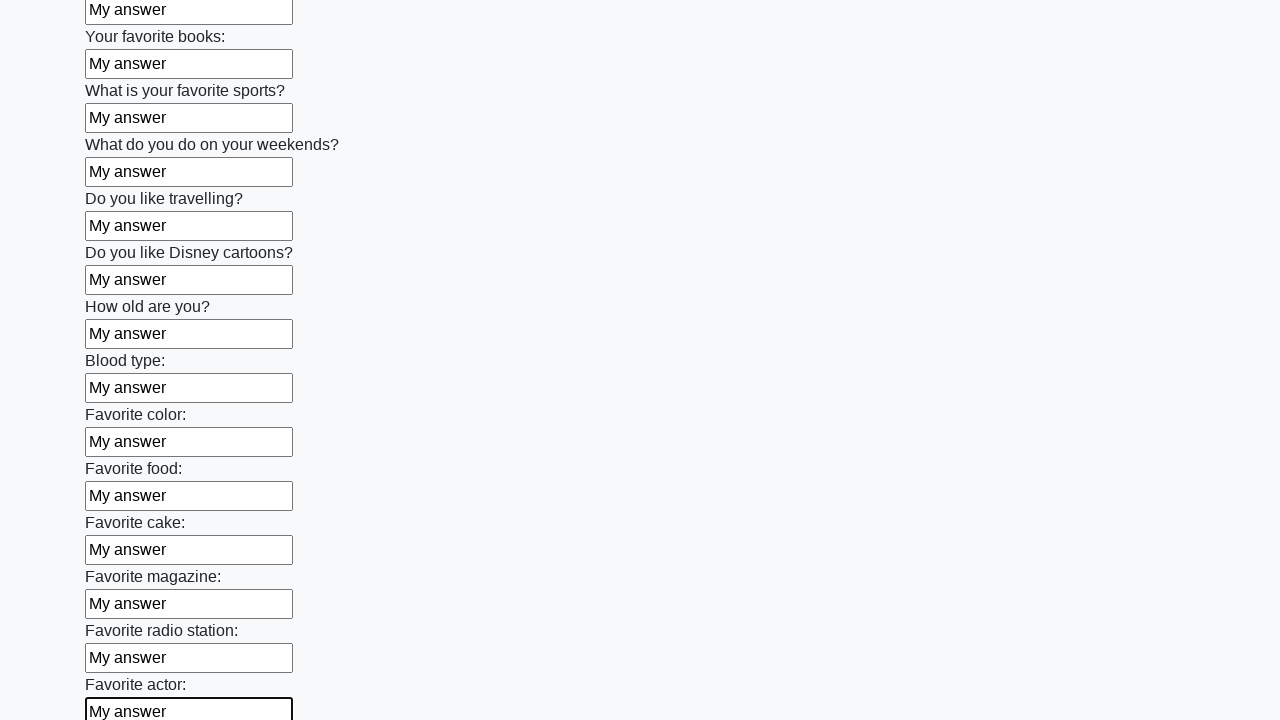

Filled input field with 'My answer' on input >> nth=25
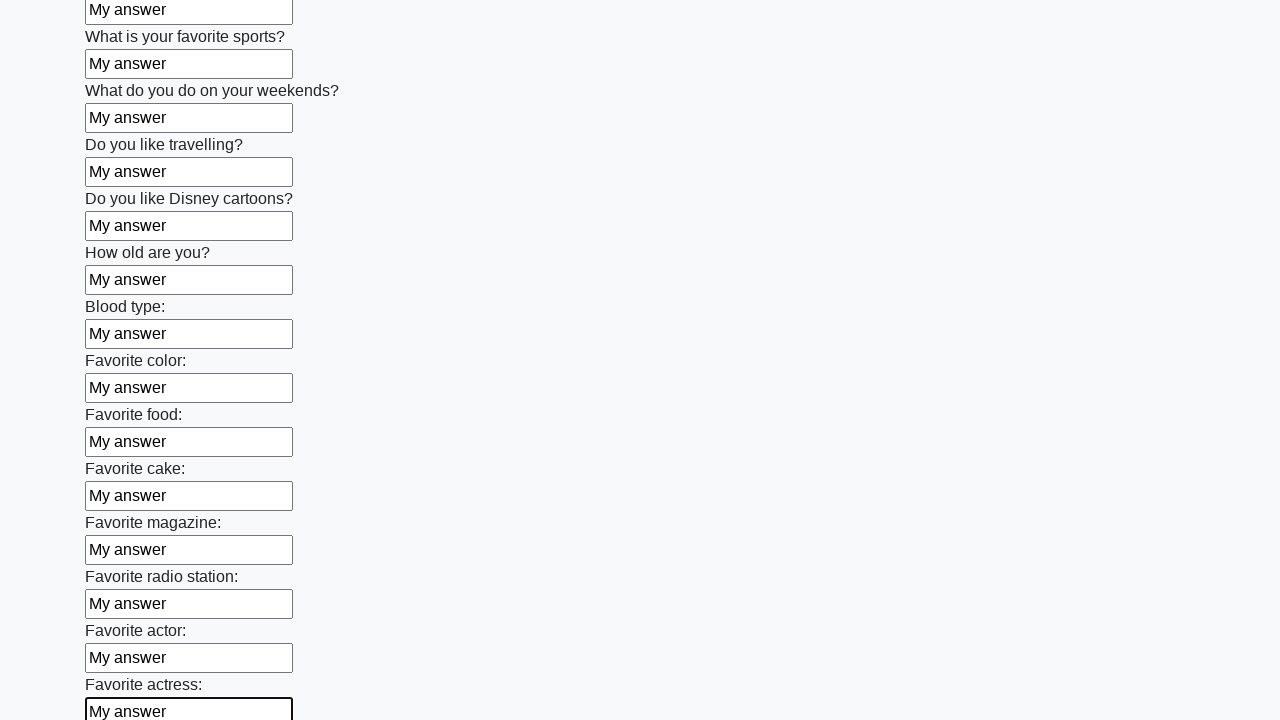

Filled input field with 'My answer' on input >> nth=26
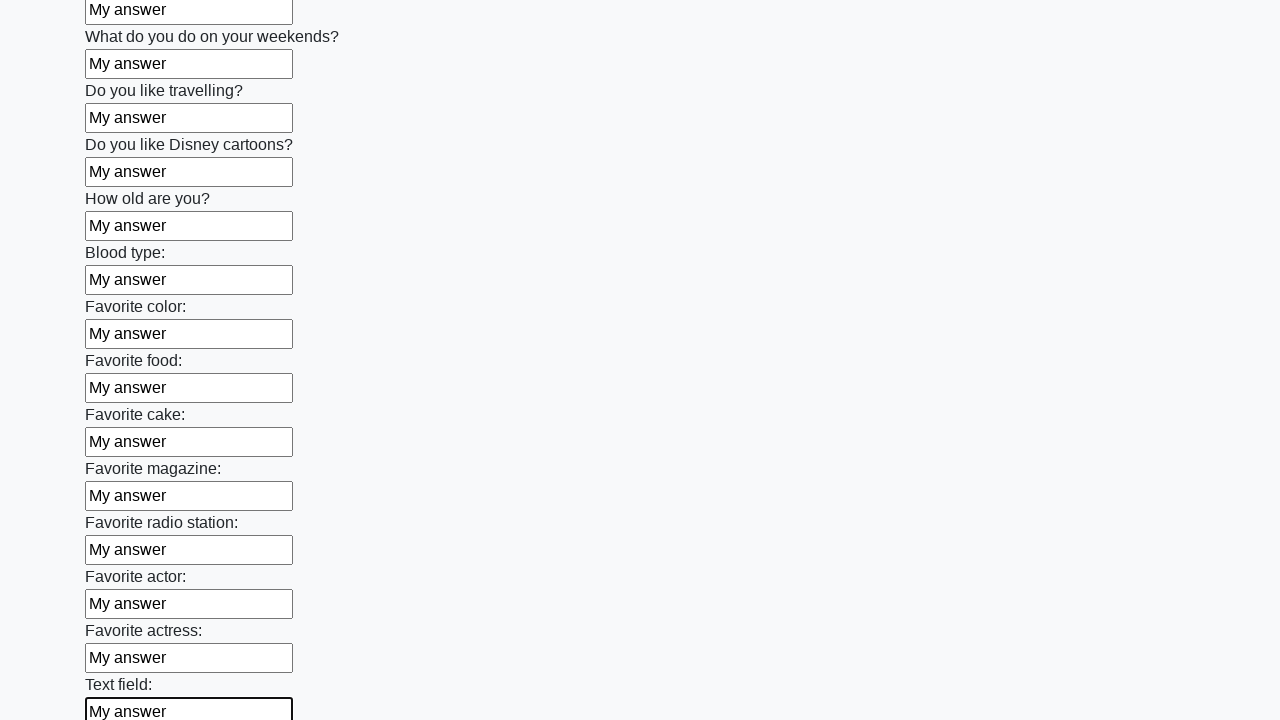

Filled input field with 'My answer' on input >> nth=27
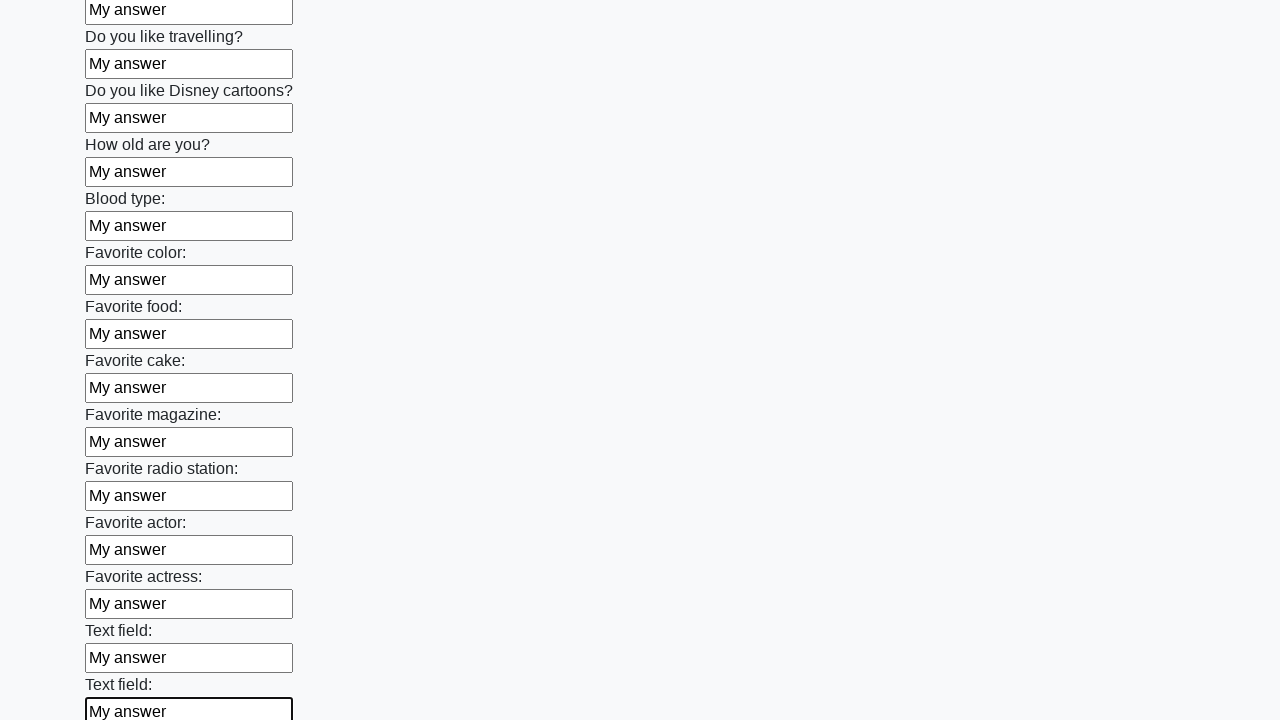

Filled input field with 'My answer' on input >> nth=28
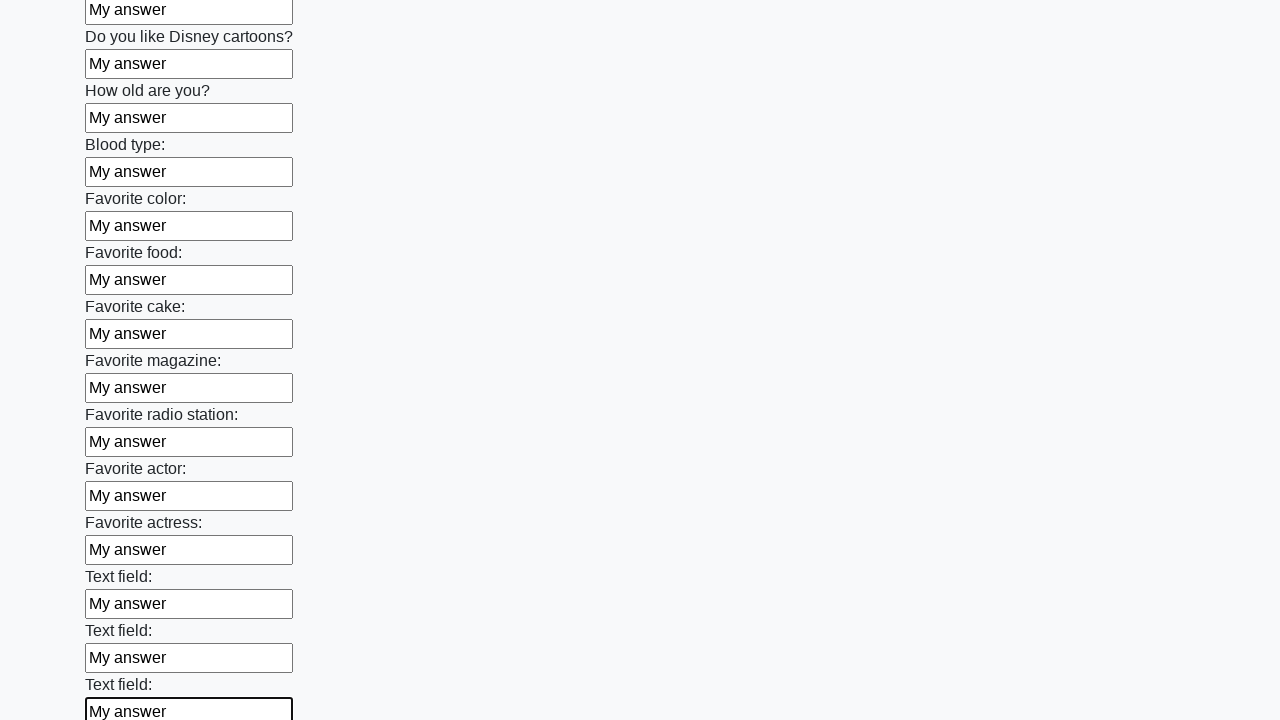

Filled input field with 'My answer' on input >> nth=29
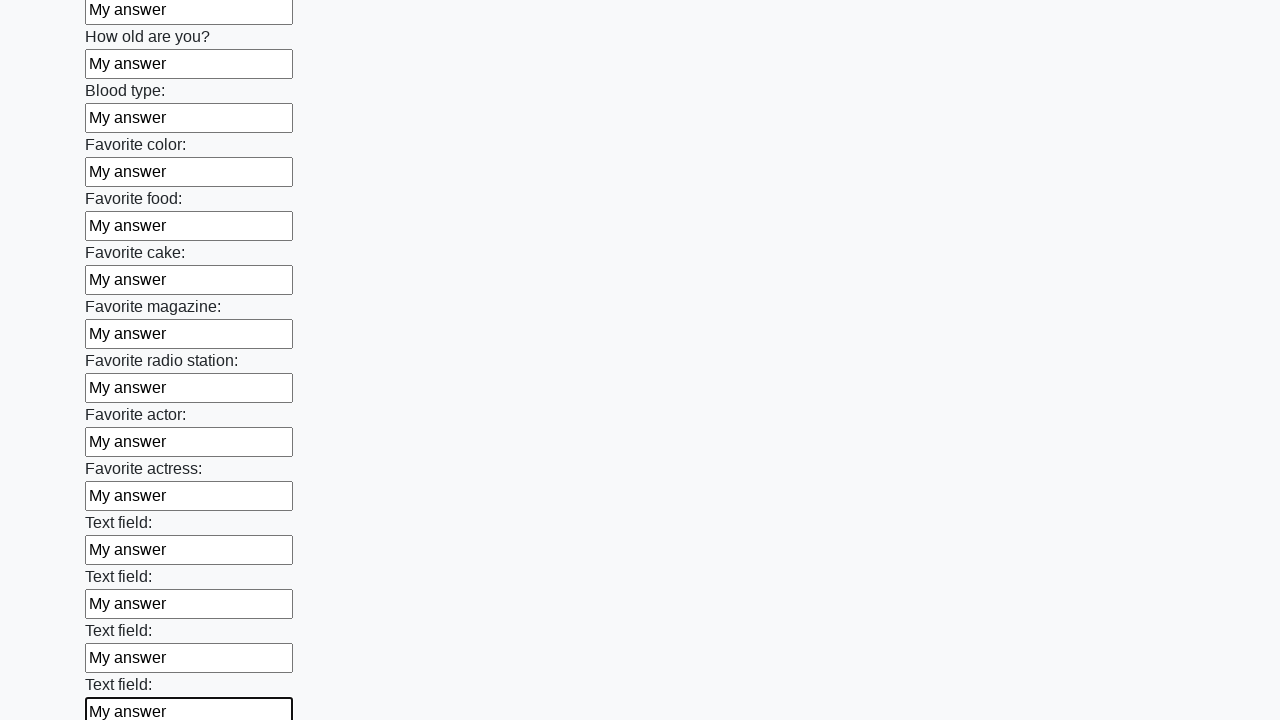

Filled input field with 'My answer' on input >> nth=30
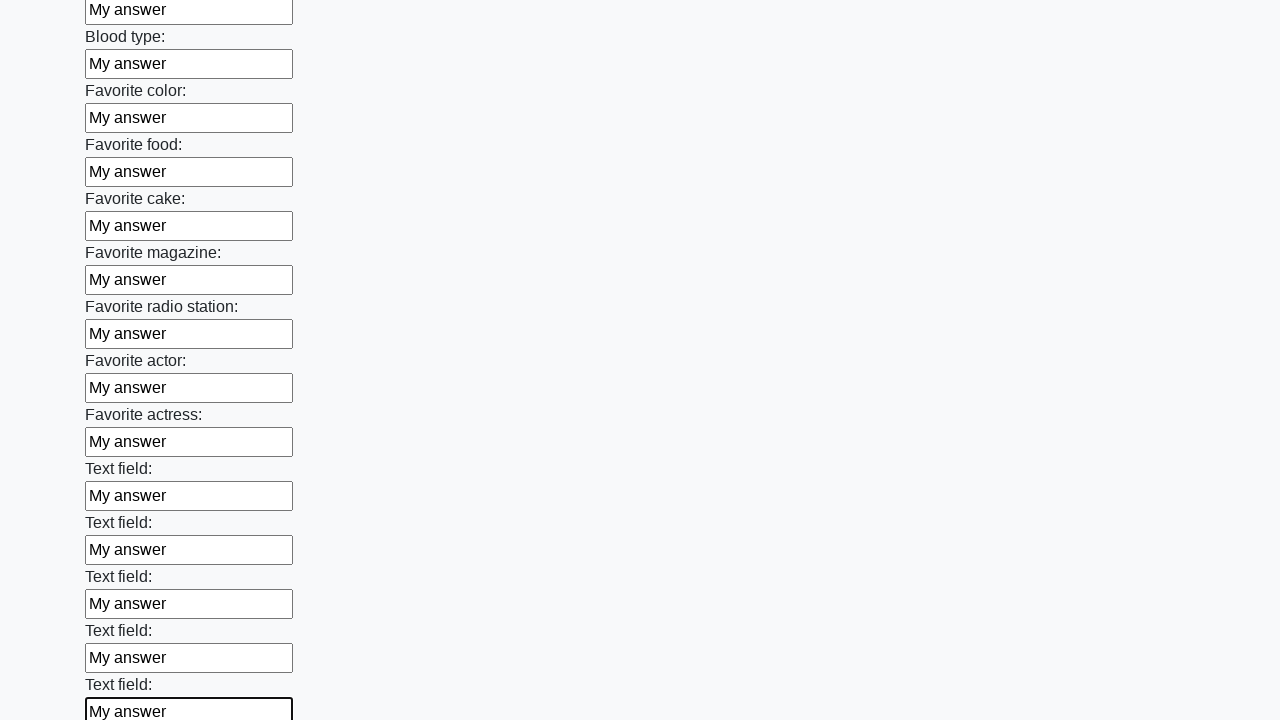

Filled input field with 'My answer' on input >> nth=31
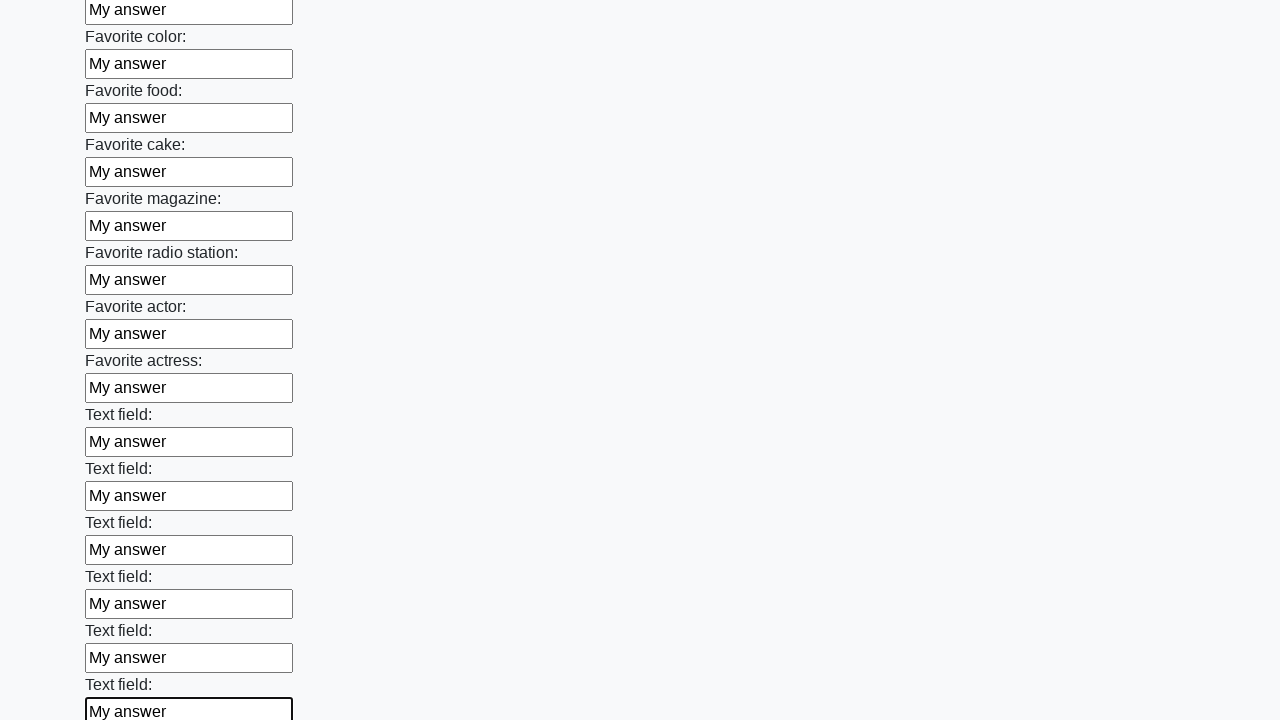

Filled input field with 'My answer' on input >> nth=32
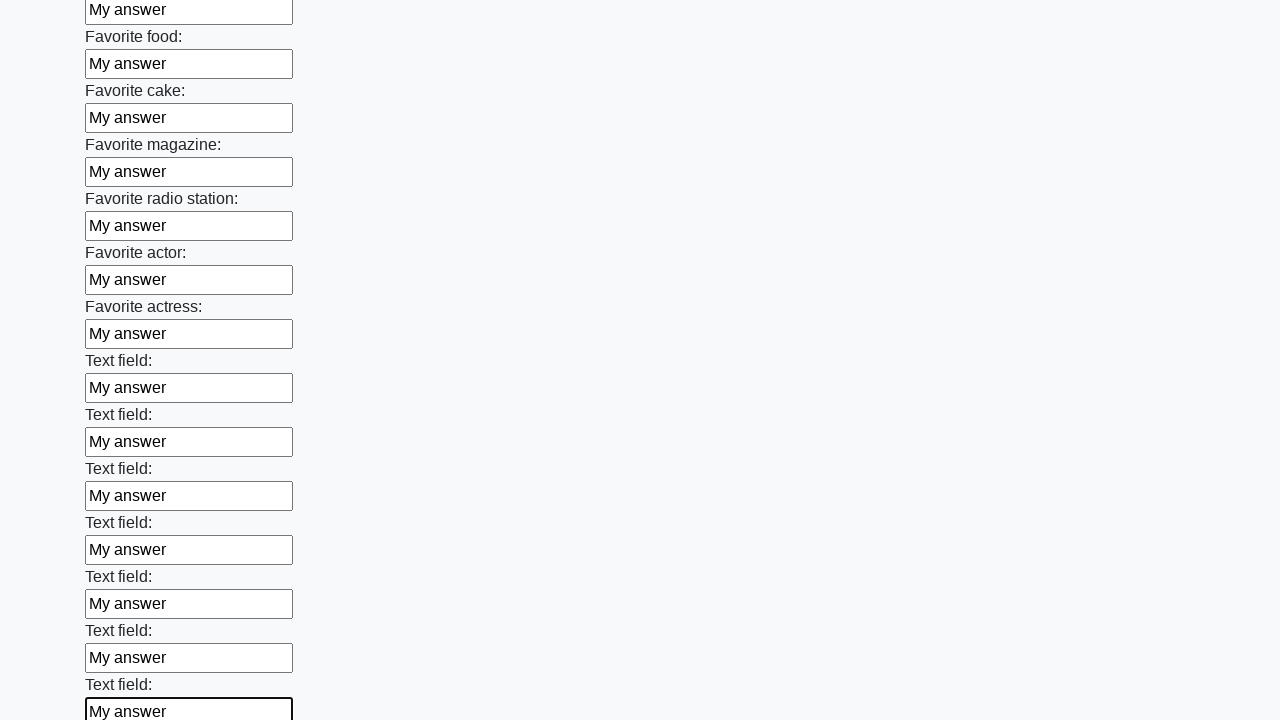

Filled input field with 'My answer' on input >> nth=33
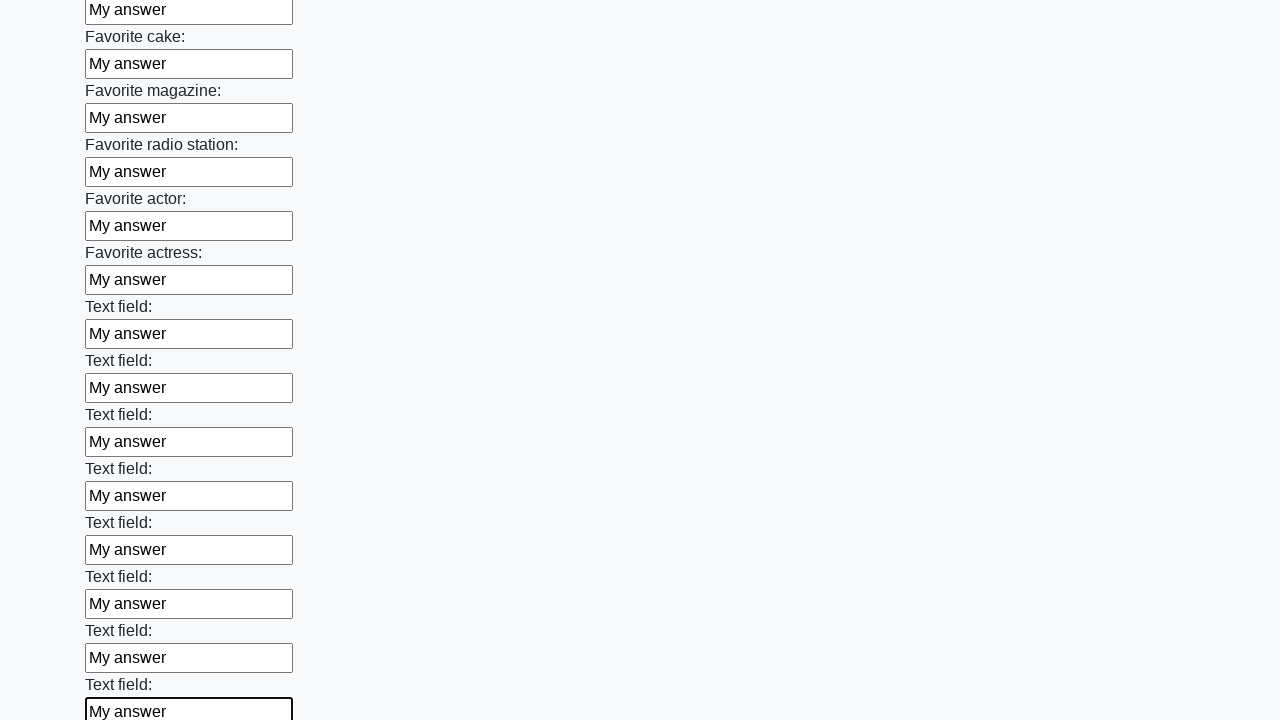

Filled input field with 'My answer' on input >> nth=34
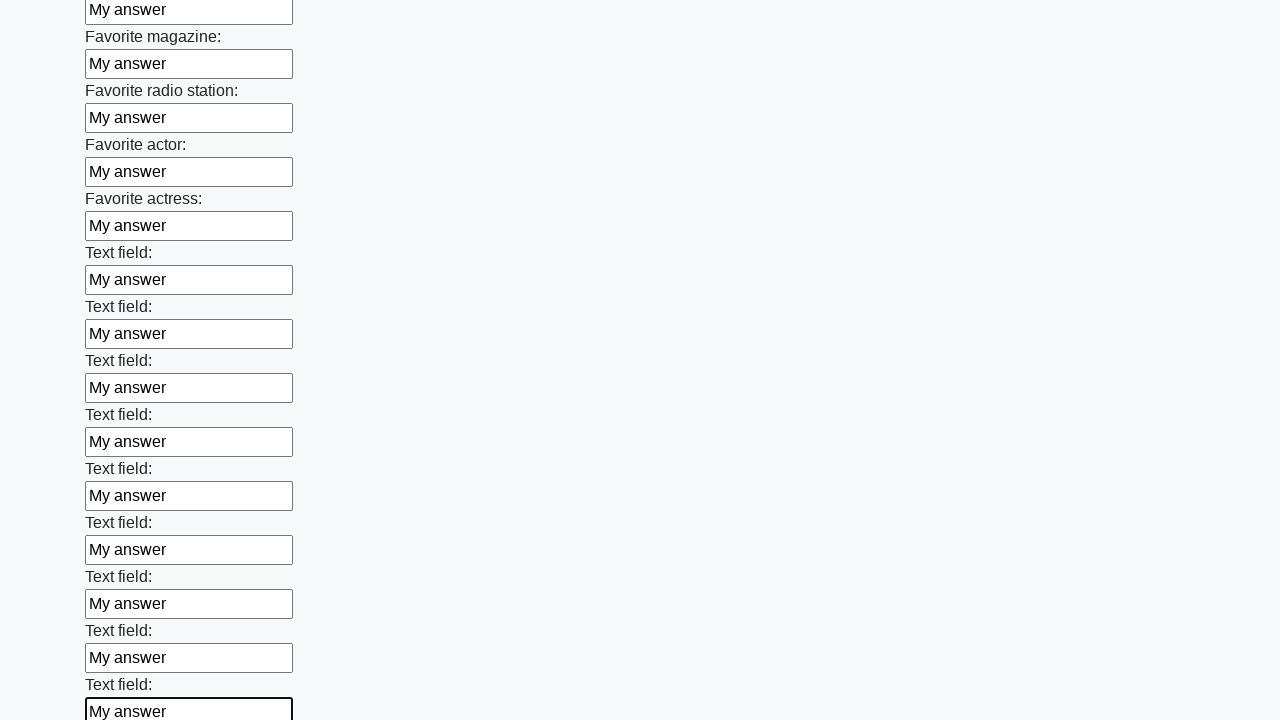

Filled input field with 'My answer' on input >> nth=35
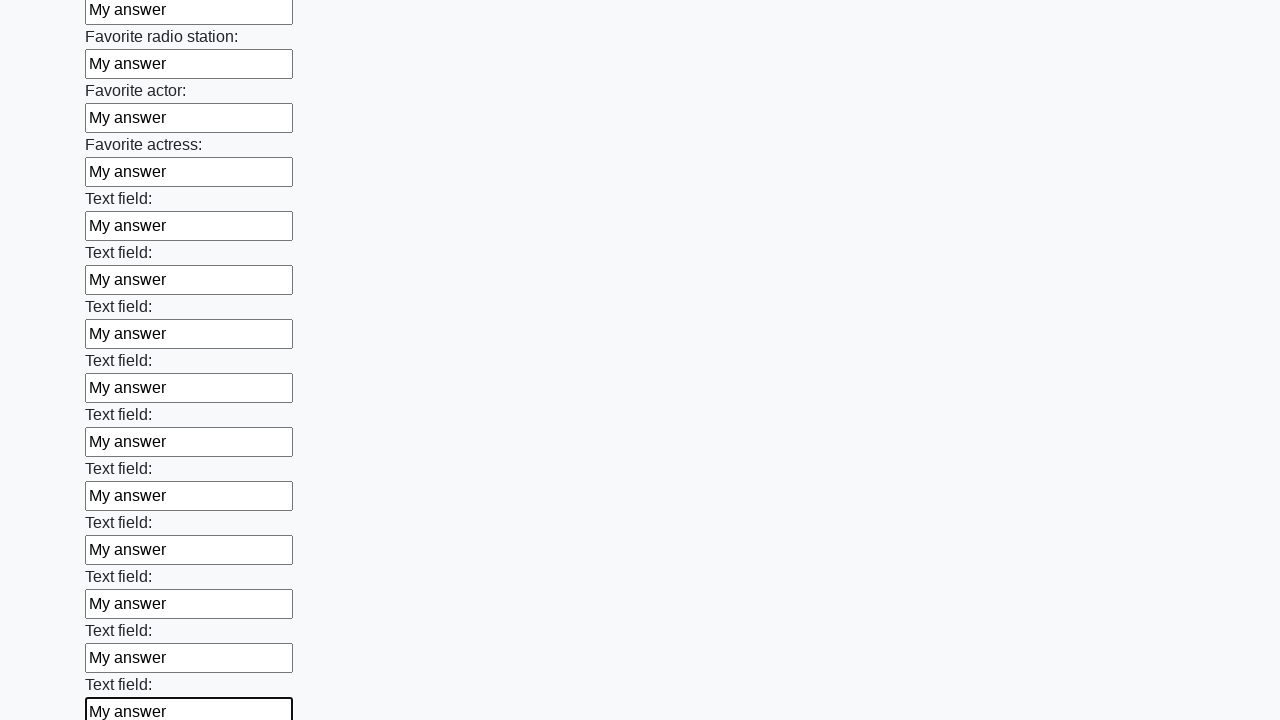

Filled input field with 'My answer' on input >> nth=36
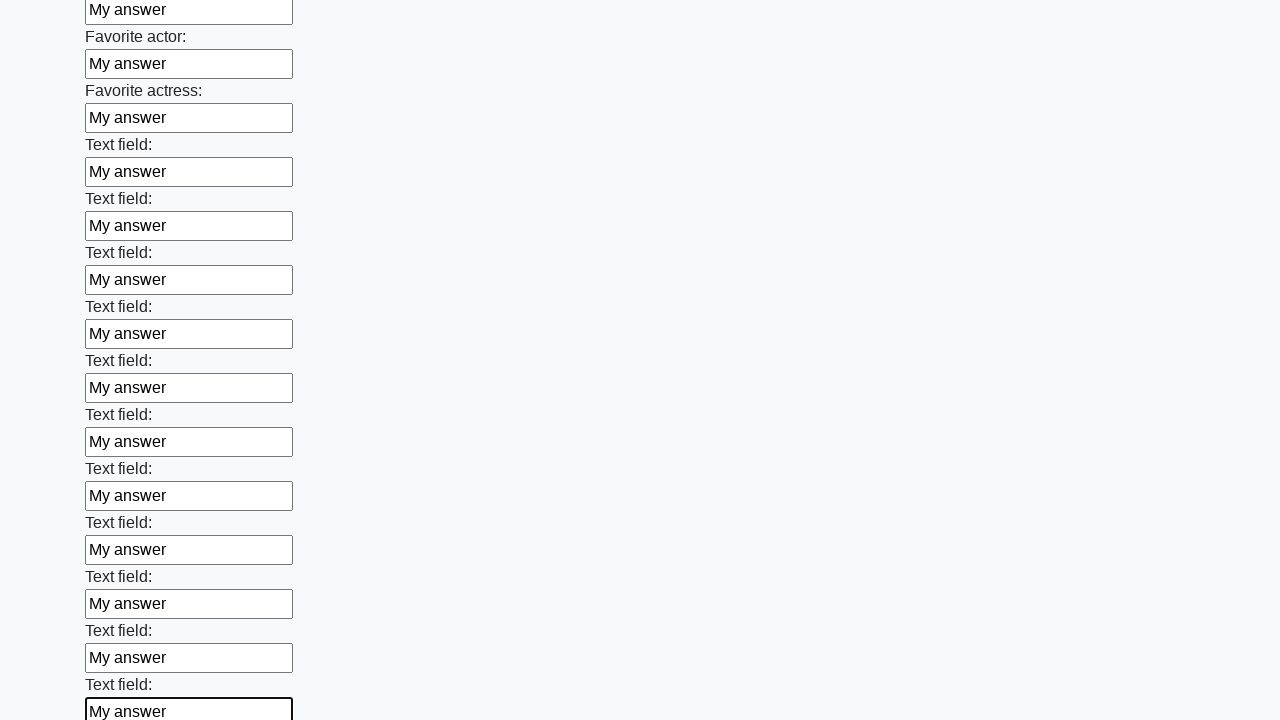

Filled input field with 'My answer' on input >> nth=37
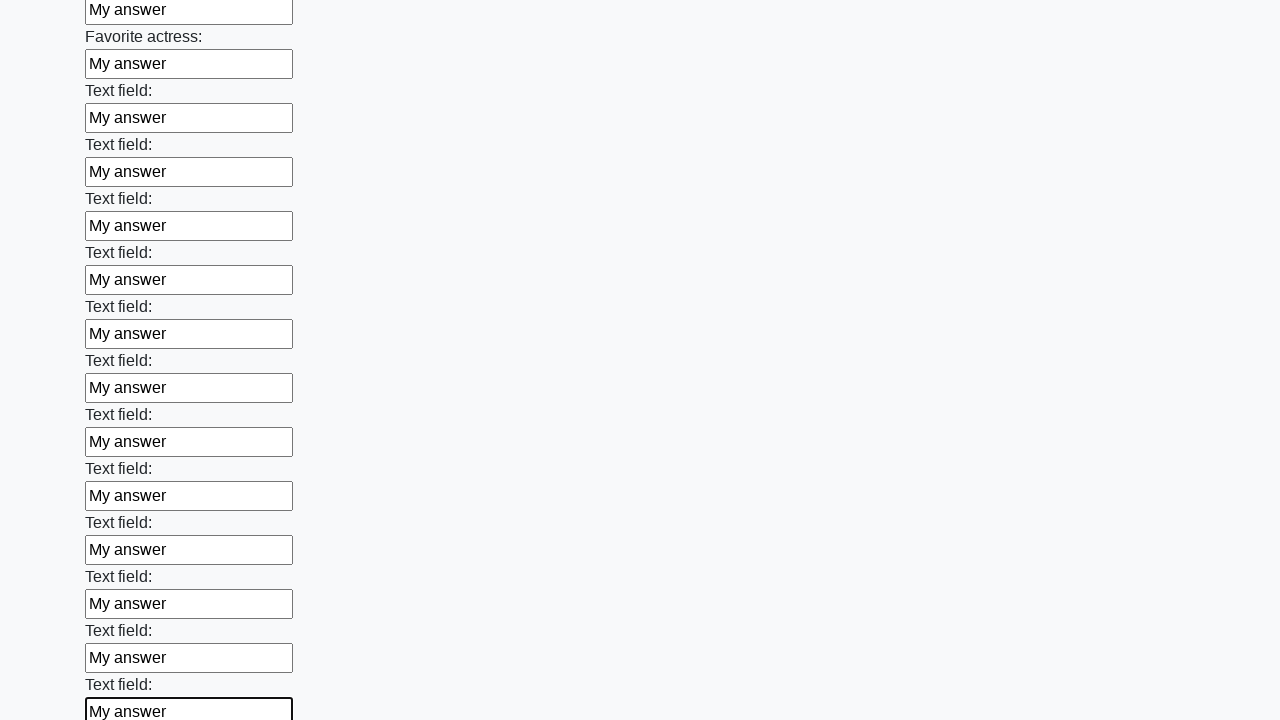

Filled input field with 'My answer' on input >> nth=38
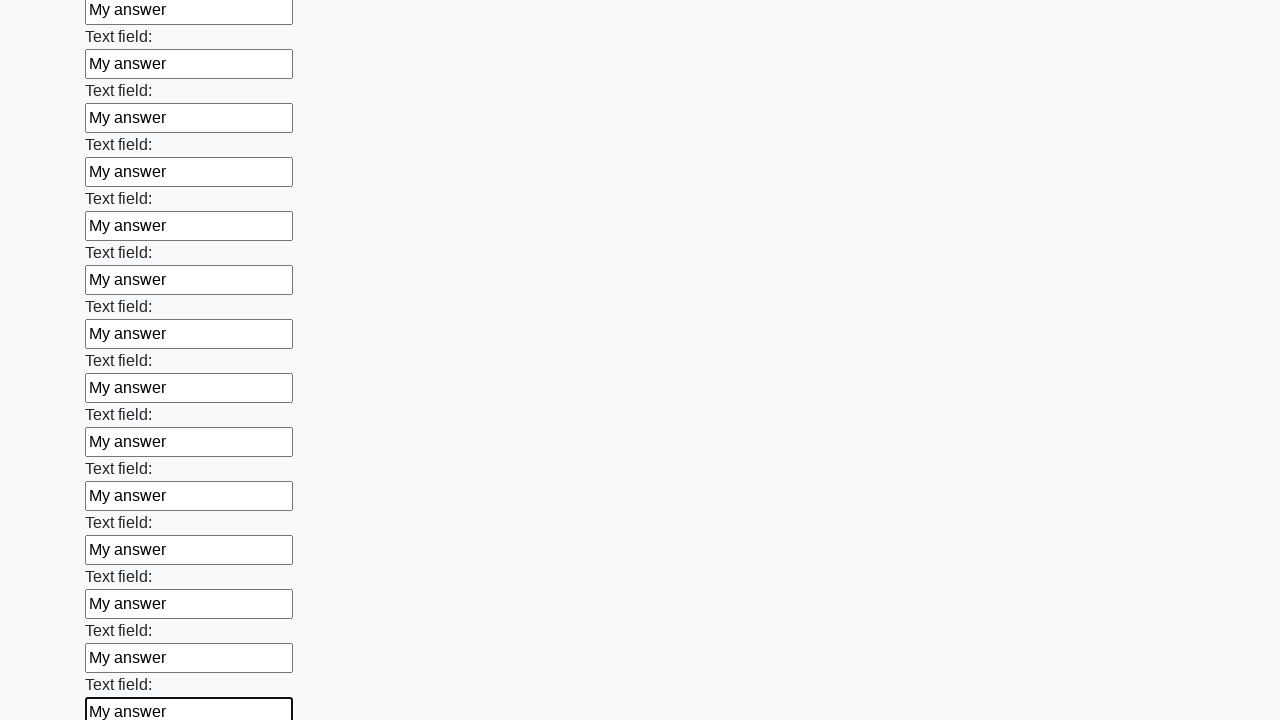

Filled input field with 'My answer' on input >> nth=39
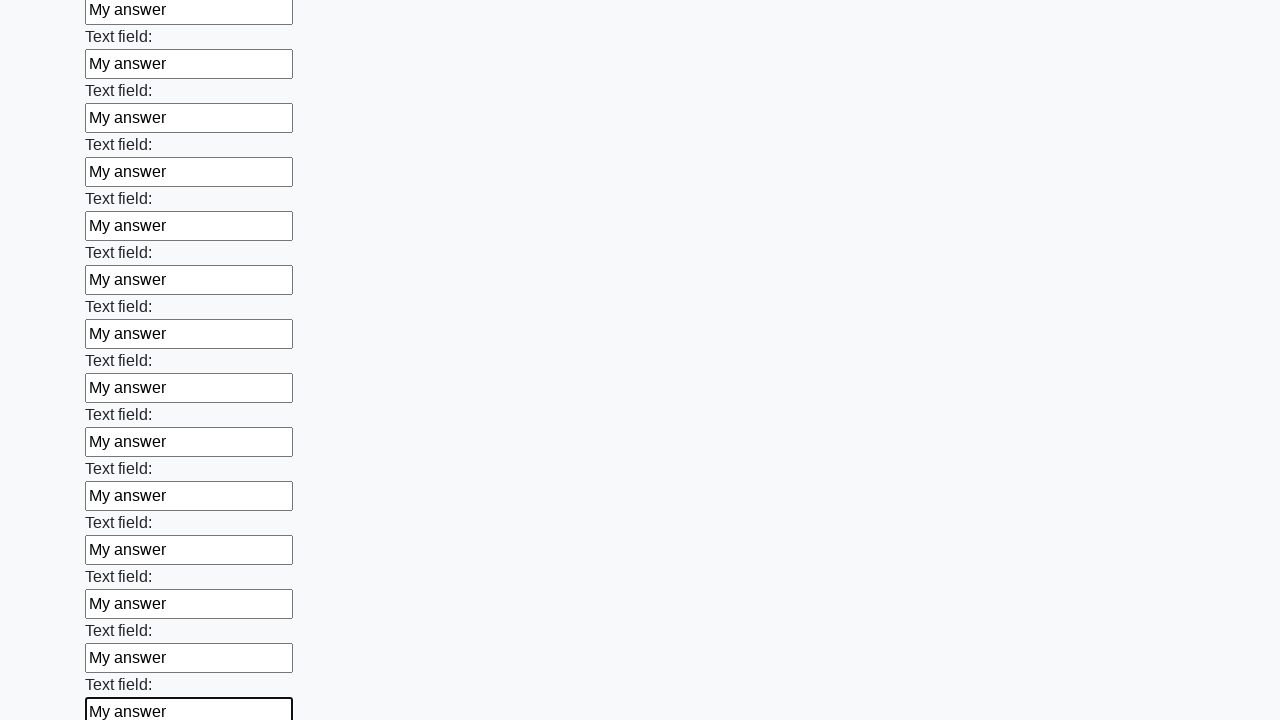

Filled input field with 'My answer' on input >> nth=40
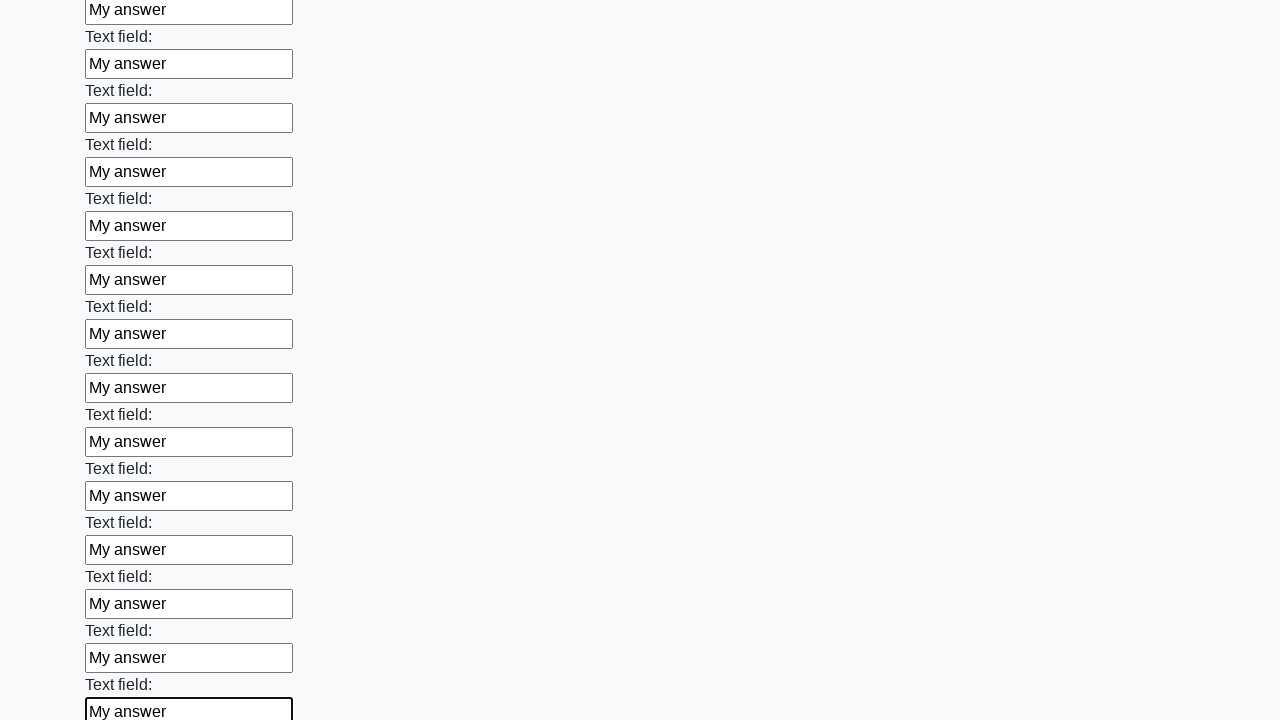

Filled input field with 'My answer' on input >> nth=41
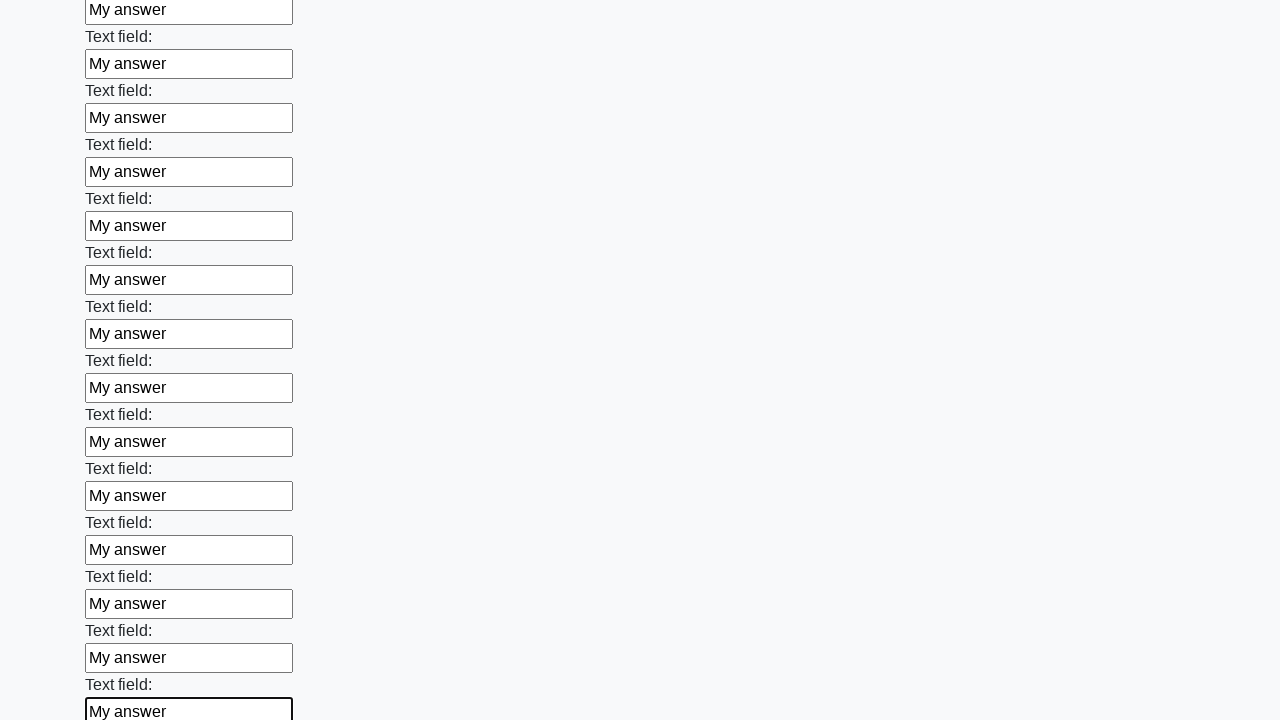

Filled input field with 'My answer' on input >> nth=42
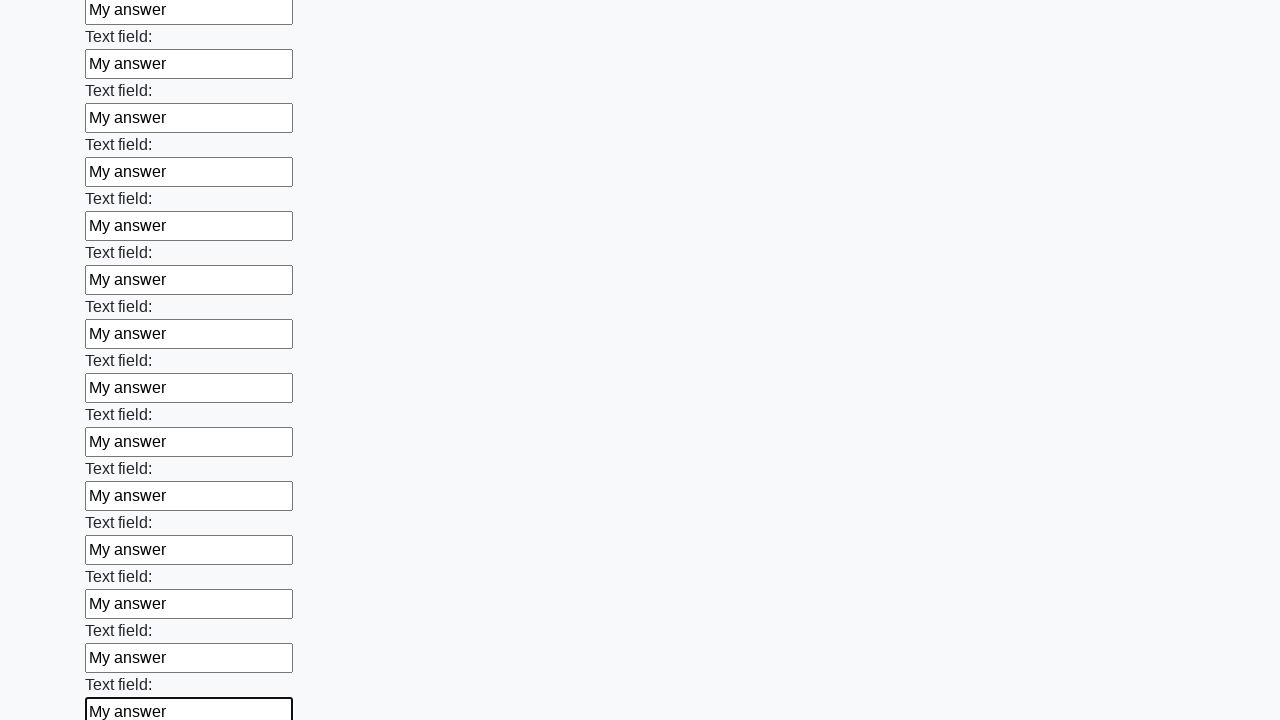

Filled input field with 'My answer' on input >> nth=43
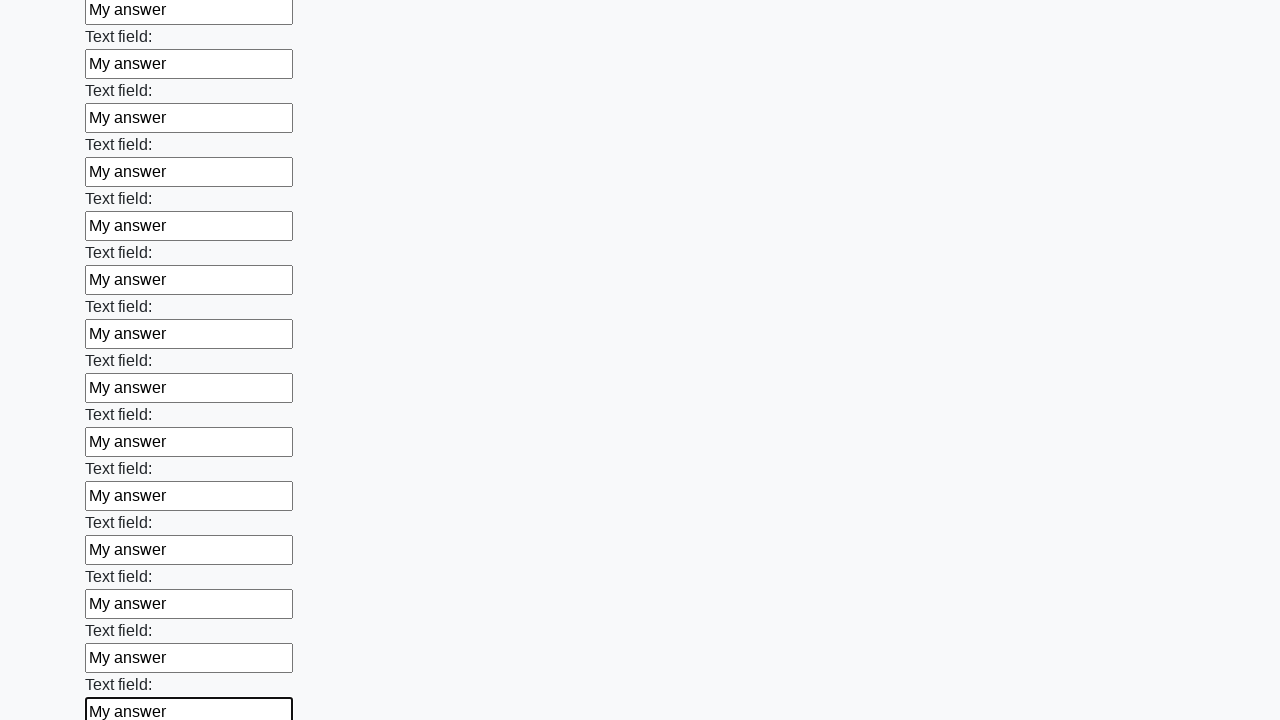

Filled input field with 'My answer' on input >> nth=44
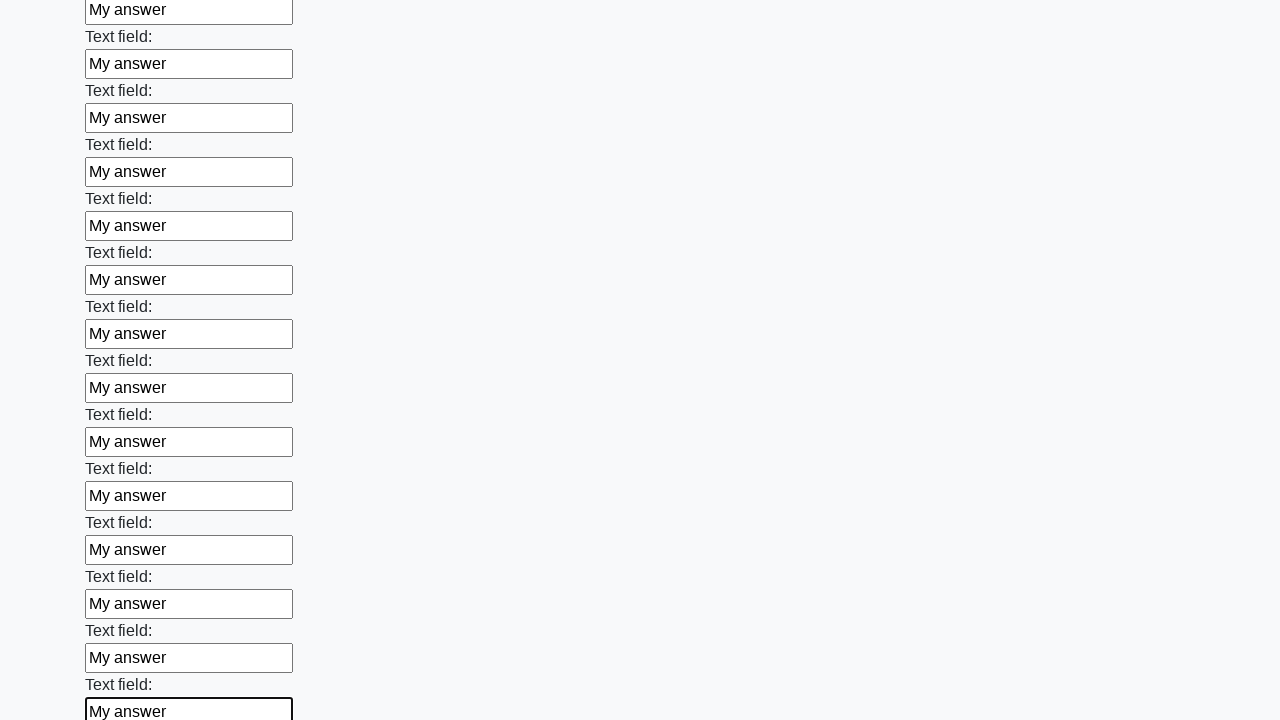

Filled input field with 'My answer' on input >> nth=45
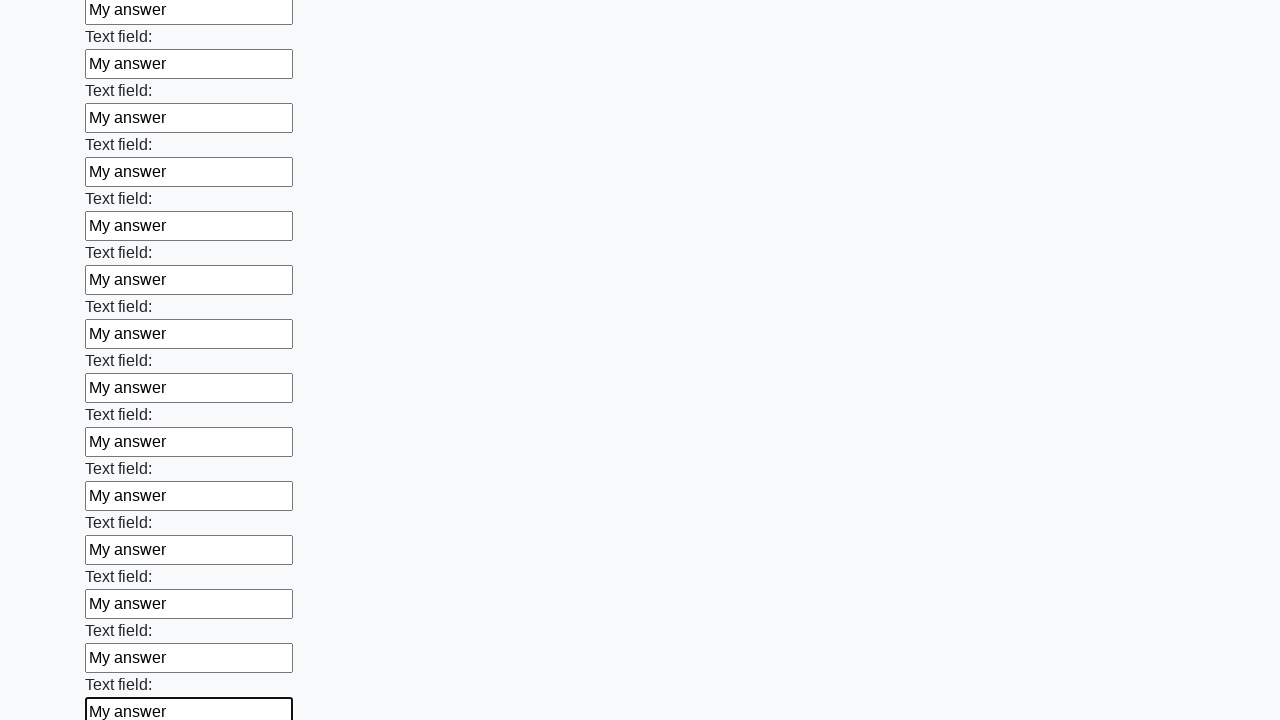

Filled input field with 'My answer' on input >> nth=46
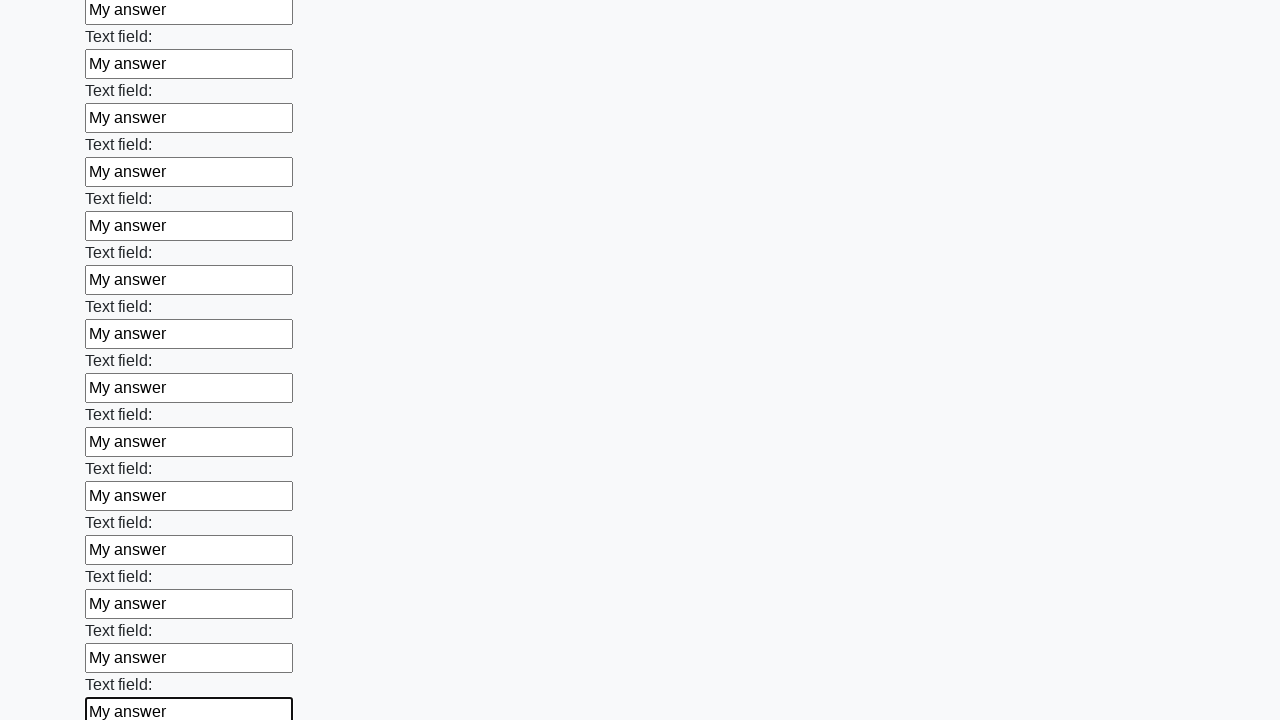

Filled input field with 'My answer' on input >> nth=47
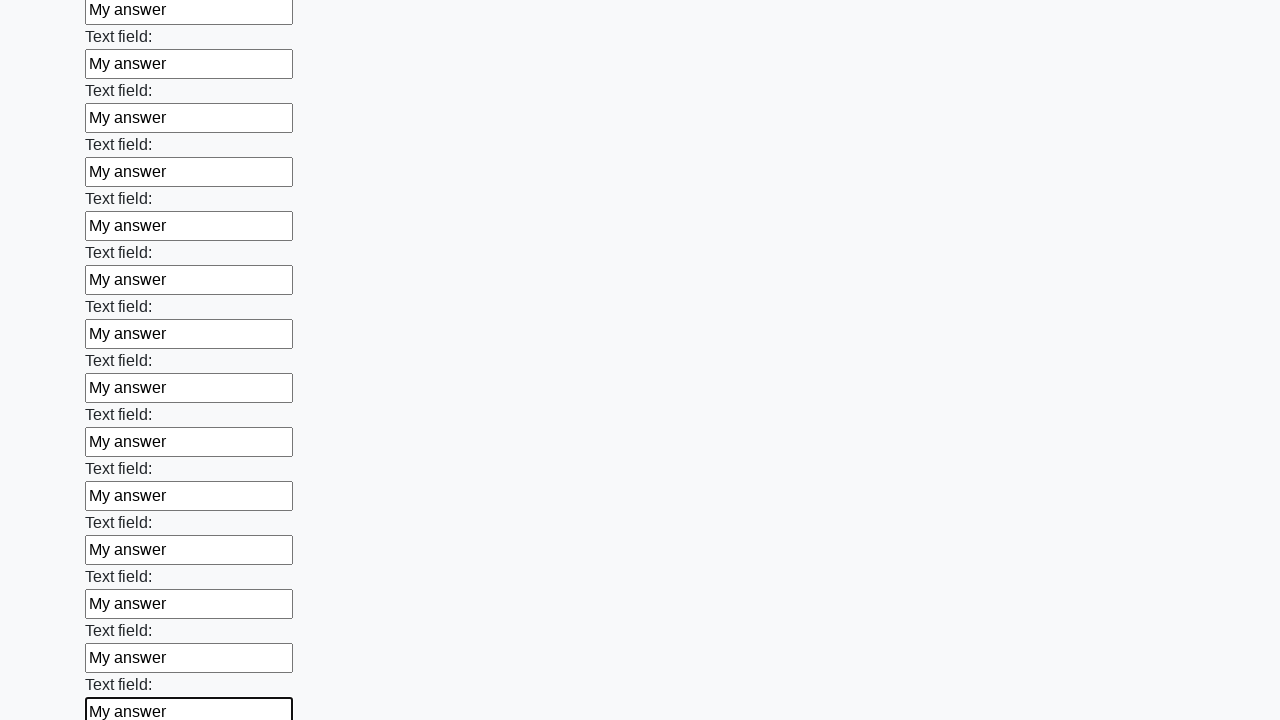

Filled input field with 'My answer' on input >> nth=48
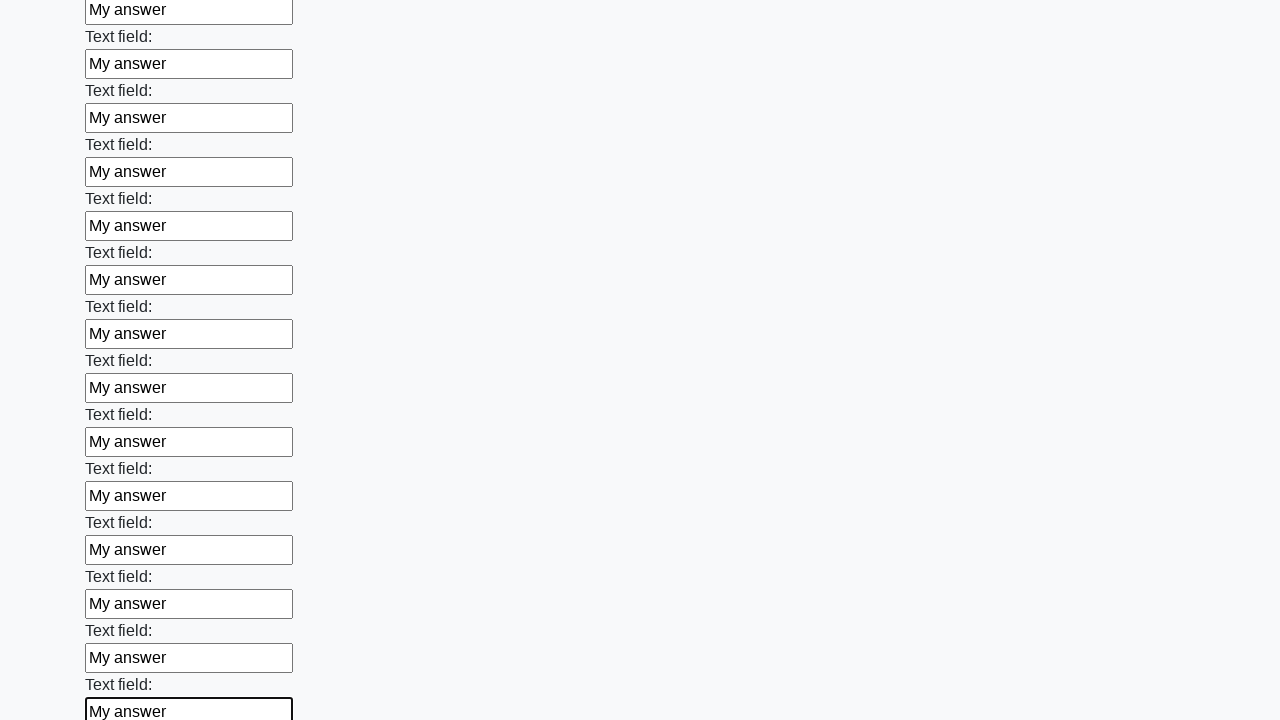

Filled input field with 'My answer' on input >> nth=49
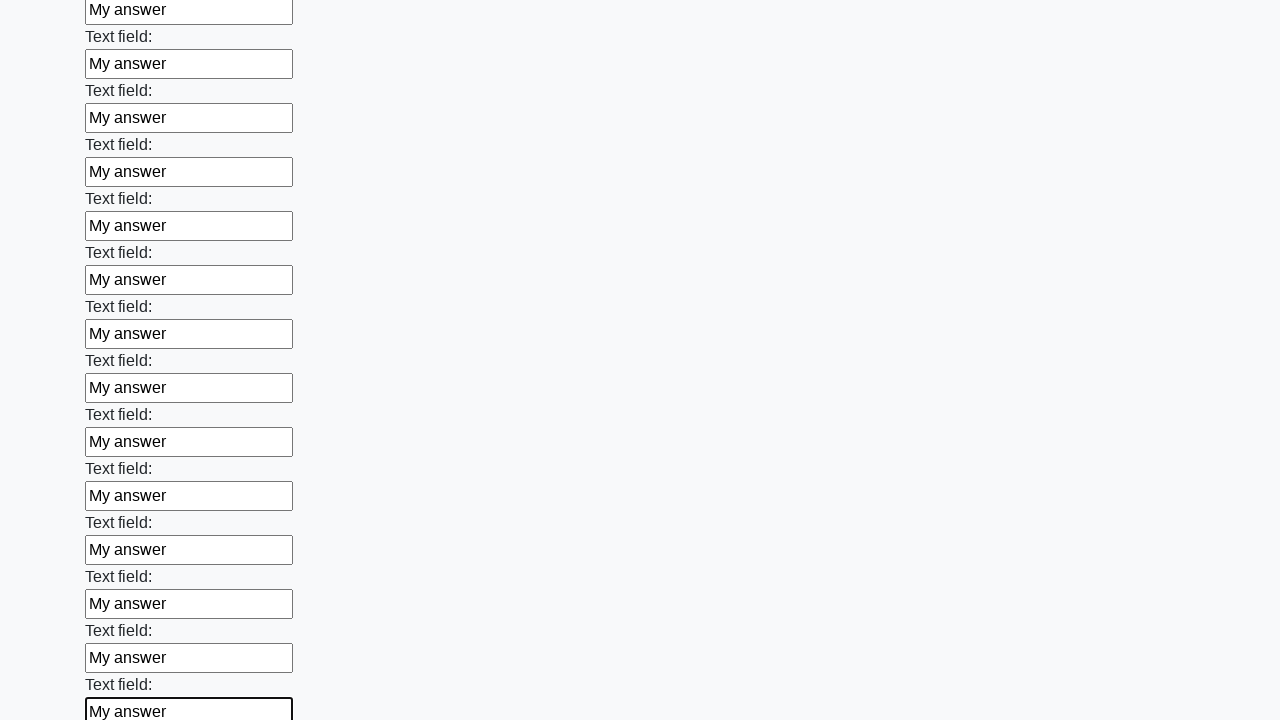

Filled input field with 'My answer' on input >> nth=50
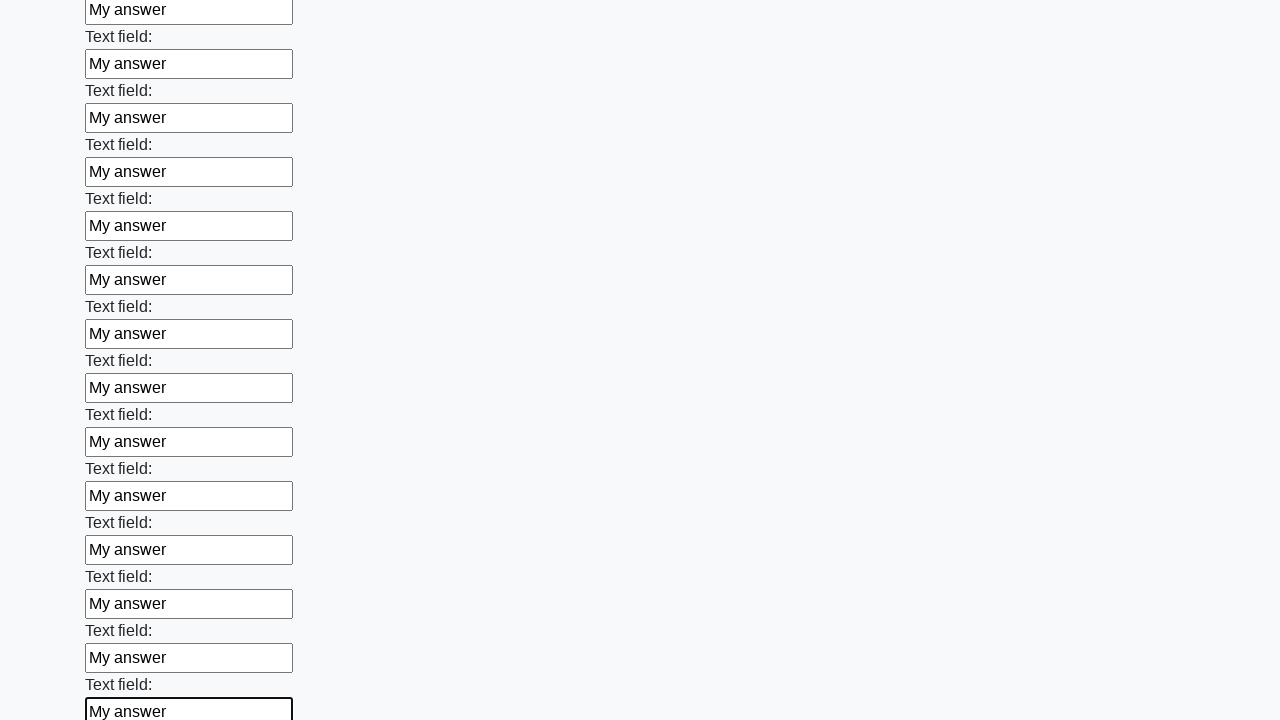

Filled input field with 'My answer' on input >> nth=51
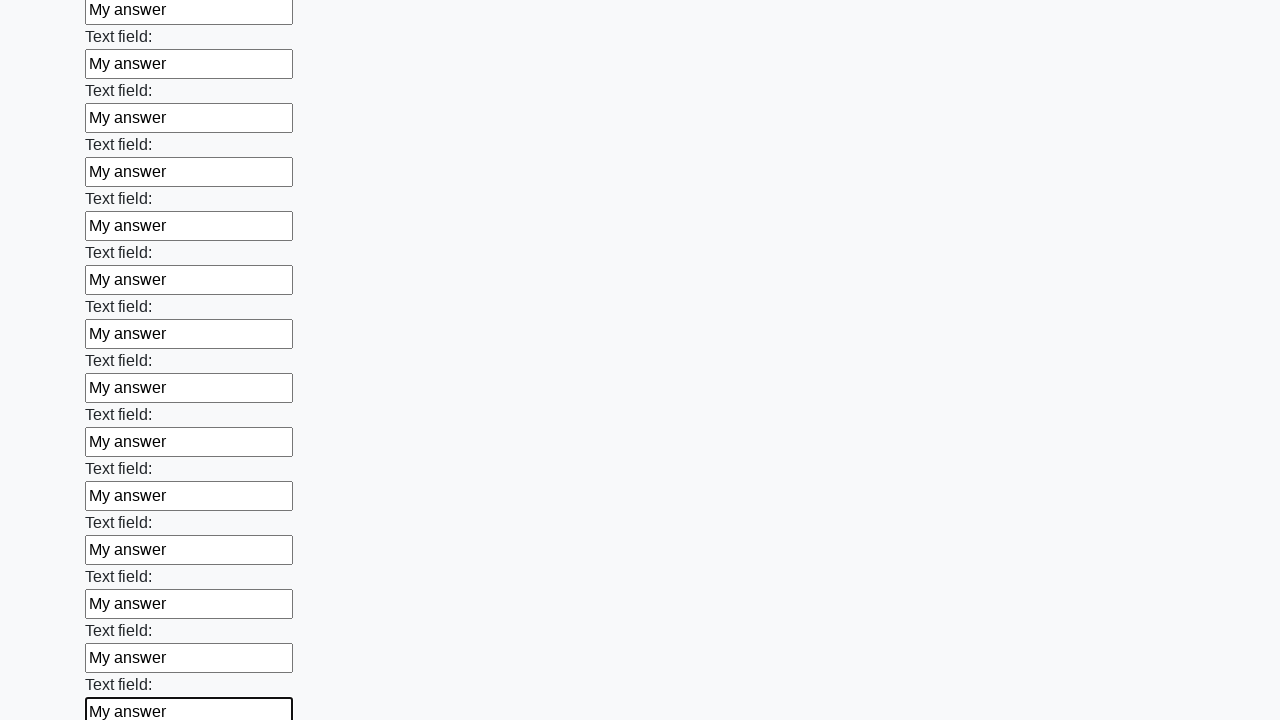

Filled input field with 'My answer' on input >> nth=52
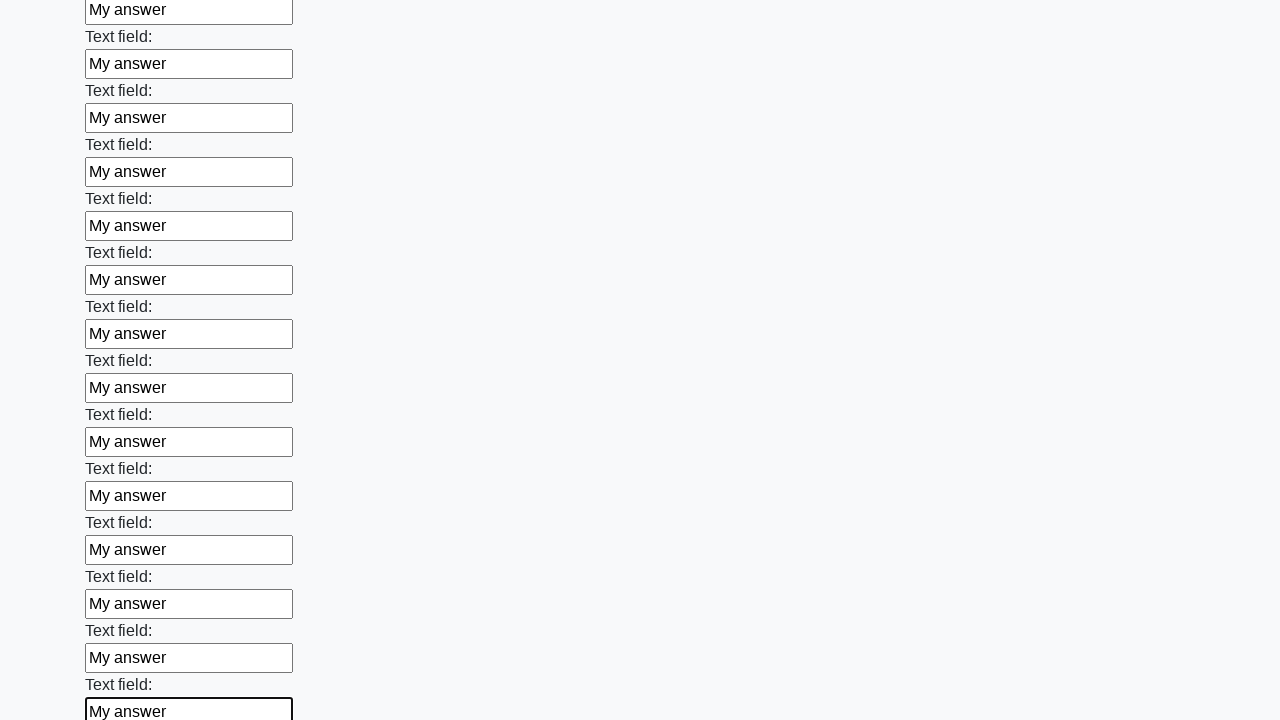

Filled input field with 'My answer' on input >> nth=53
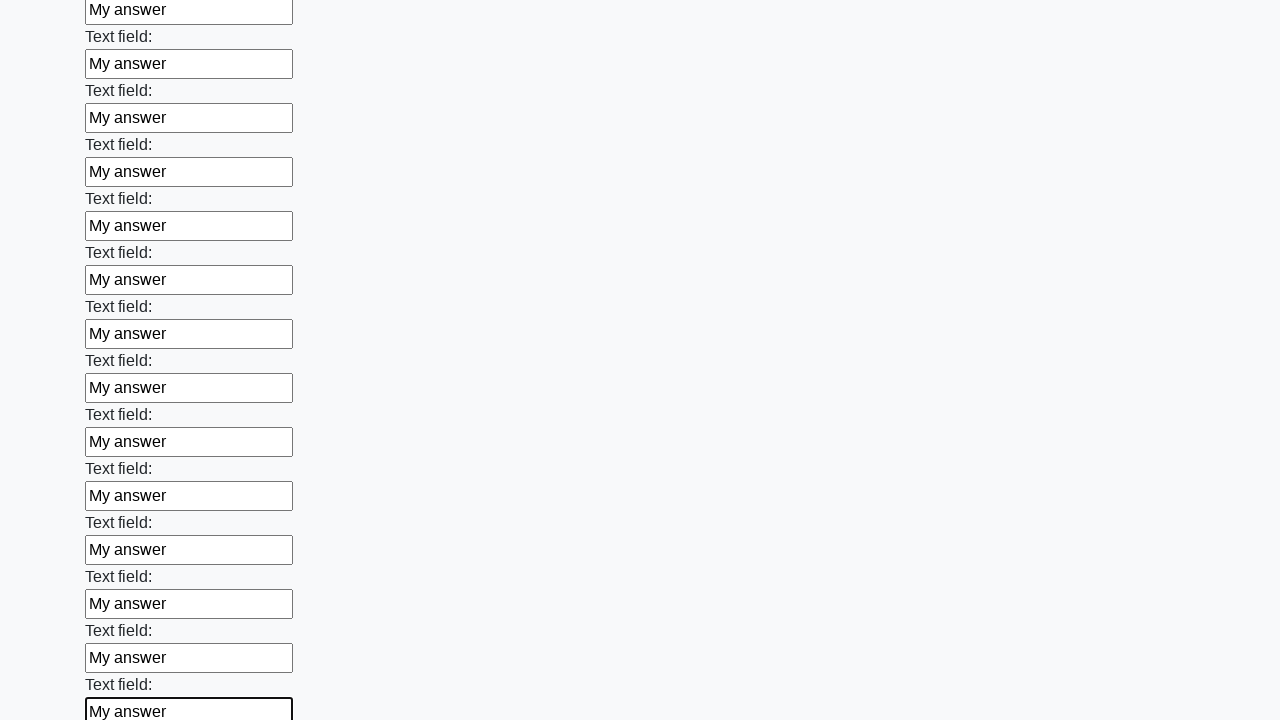

Filled input field with 'My answer' on input >> nth=54
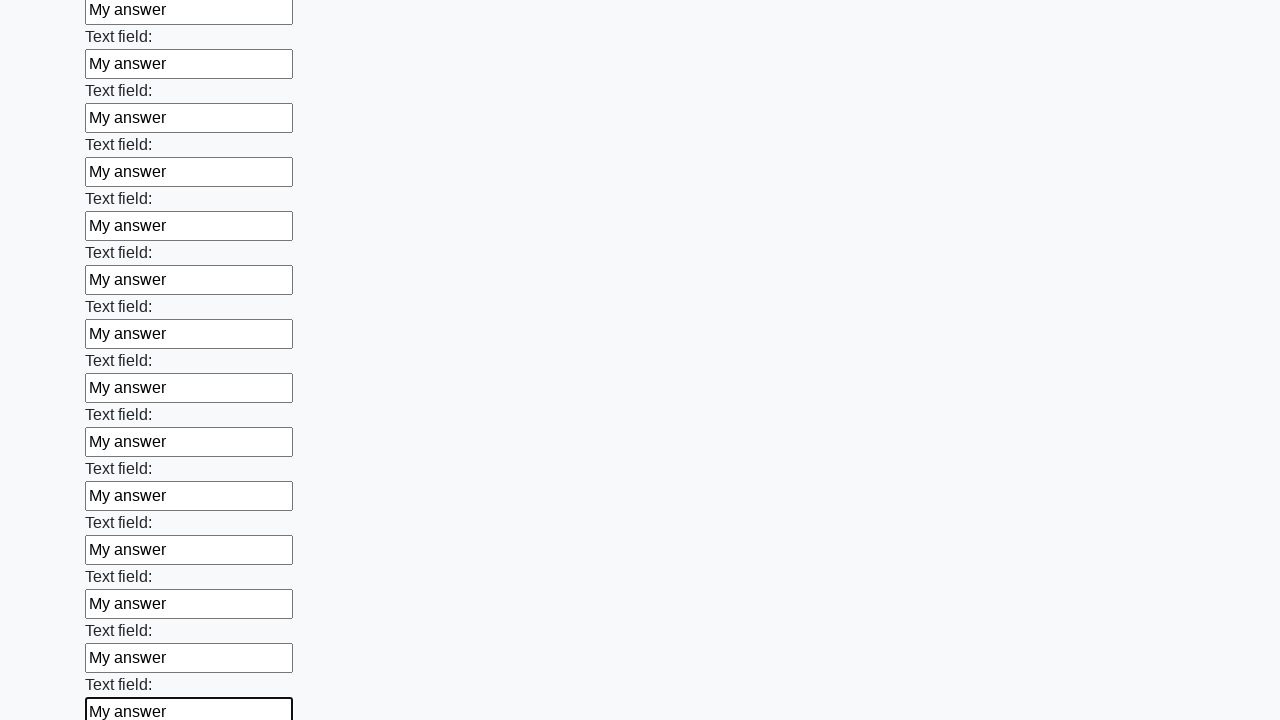

Filled input field with 'My answer' on input >> nth=55
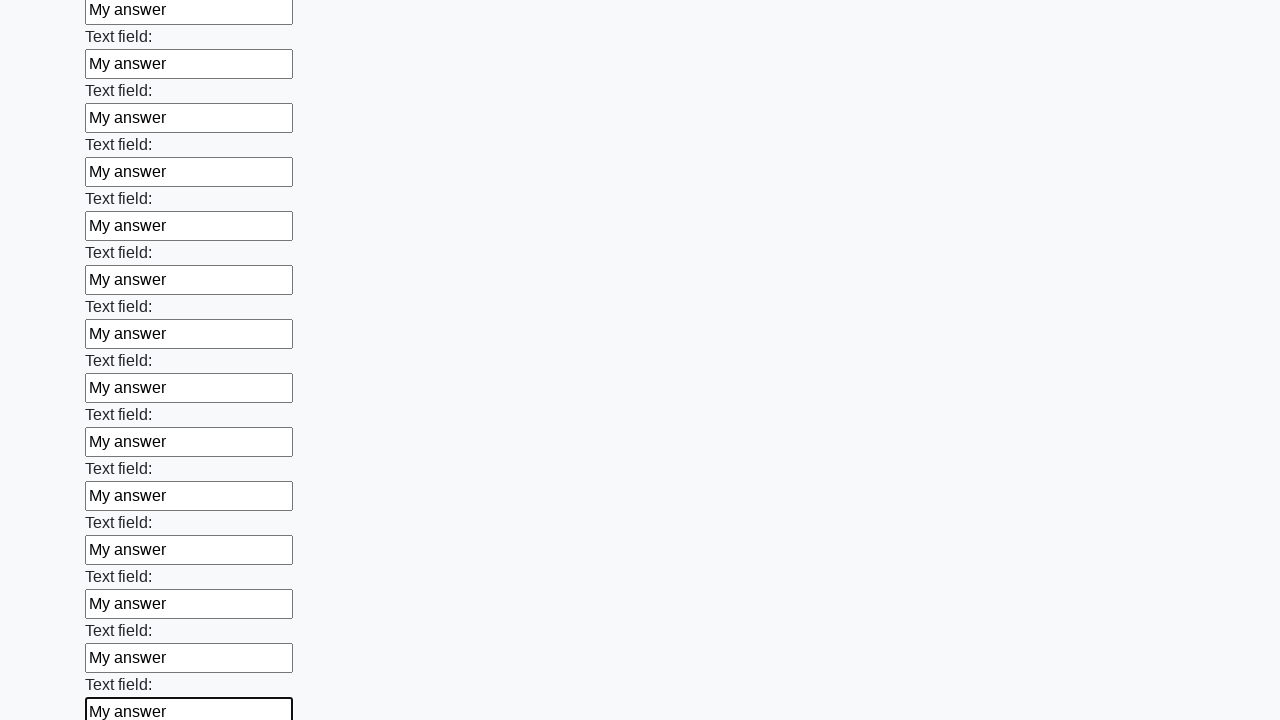

Filled input field with 'My answer' on input >> nth=56
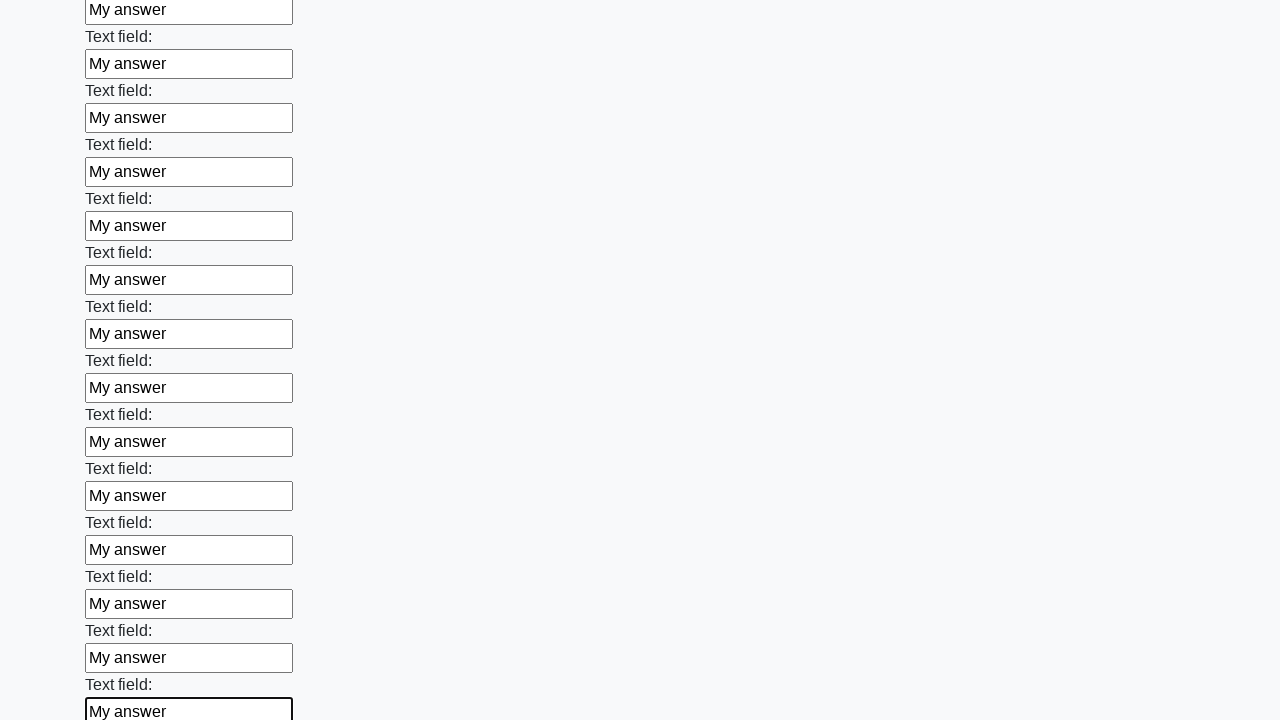

Filled input field with 'My answer' on input >> nth=57
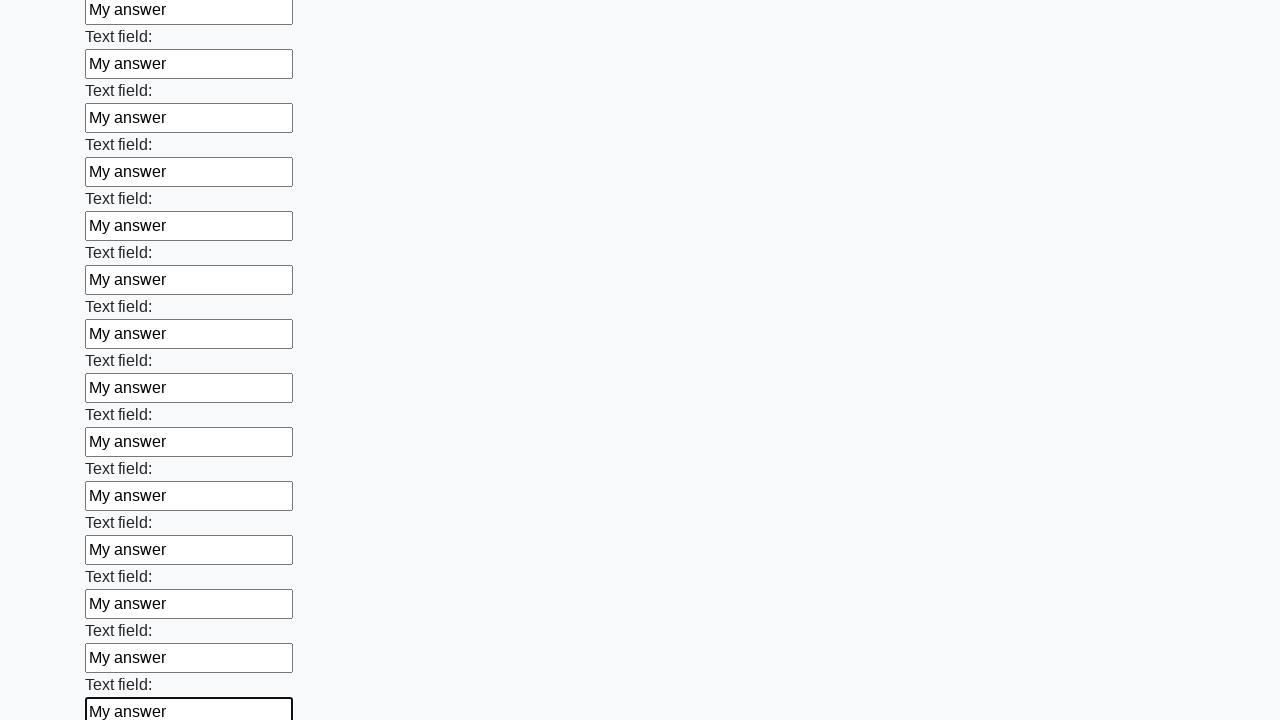

Filled input field with 'My answer' on input >> nth=58
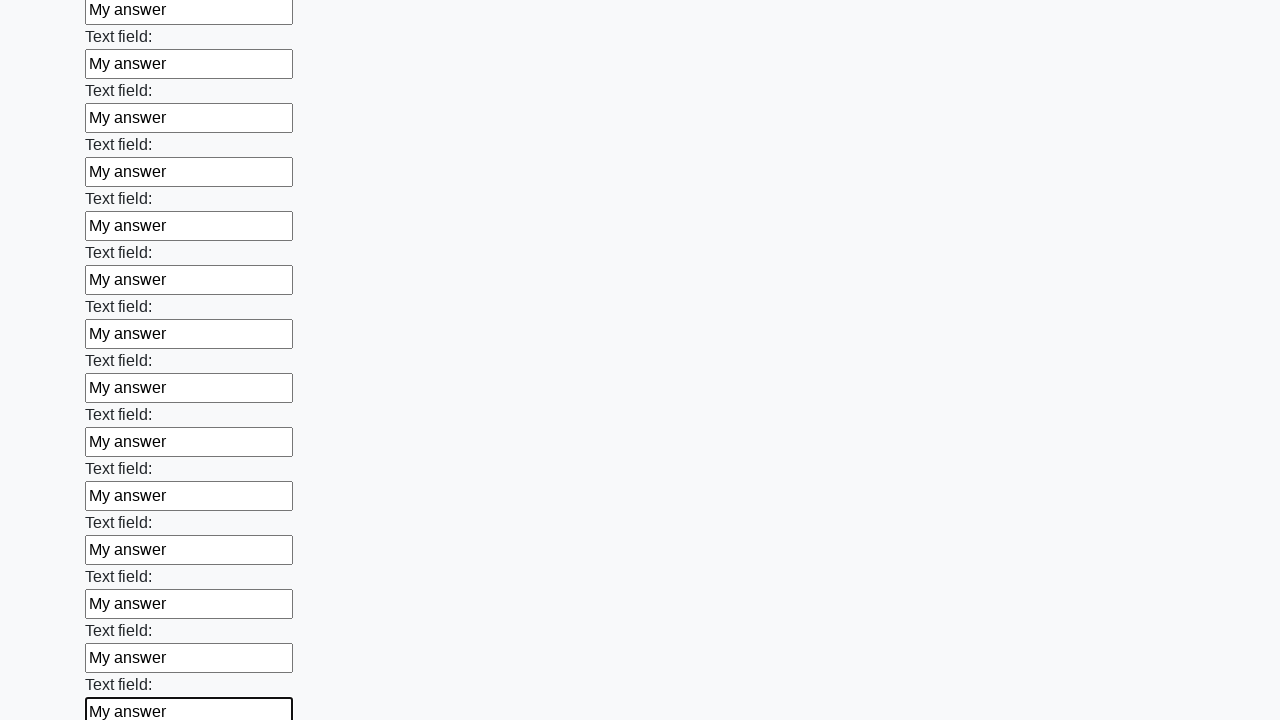

Filled input field with 'My answer' on input >> nth=59
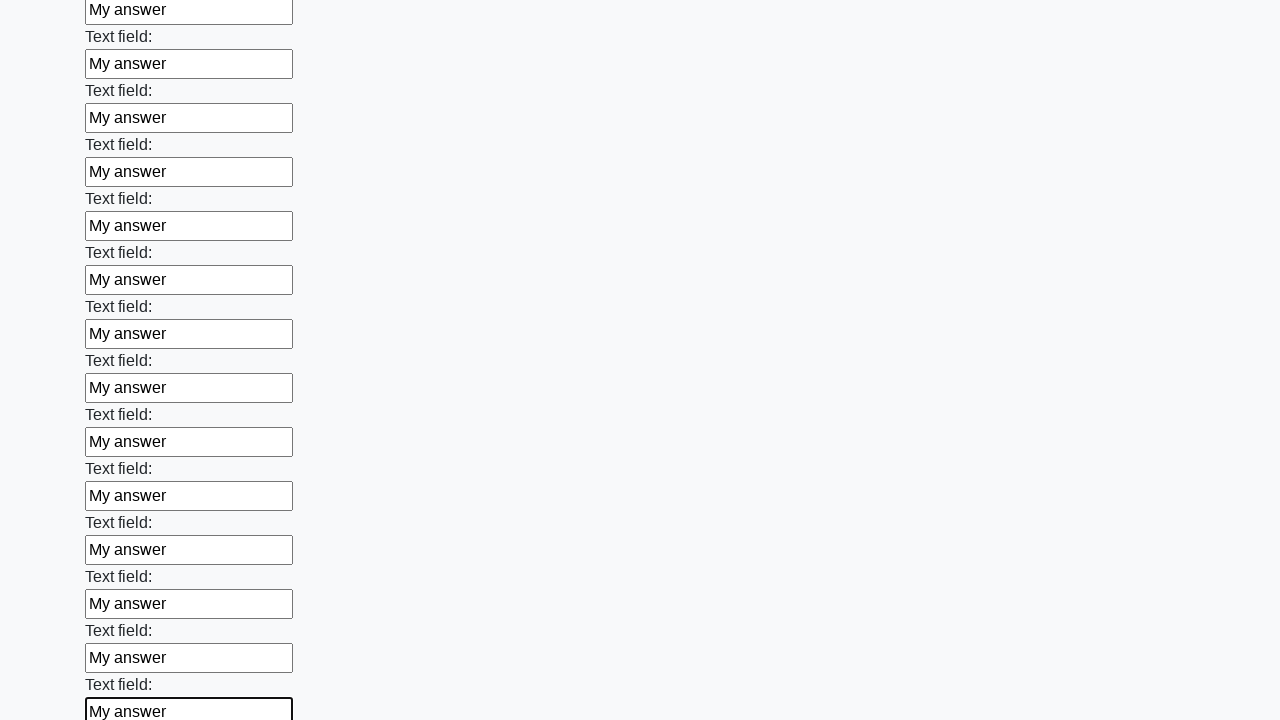

Filled input field with 'My answer' on input >> nth=60
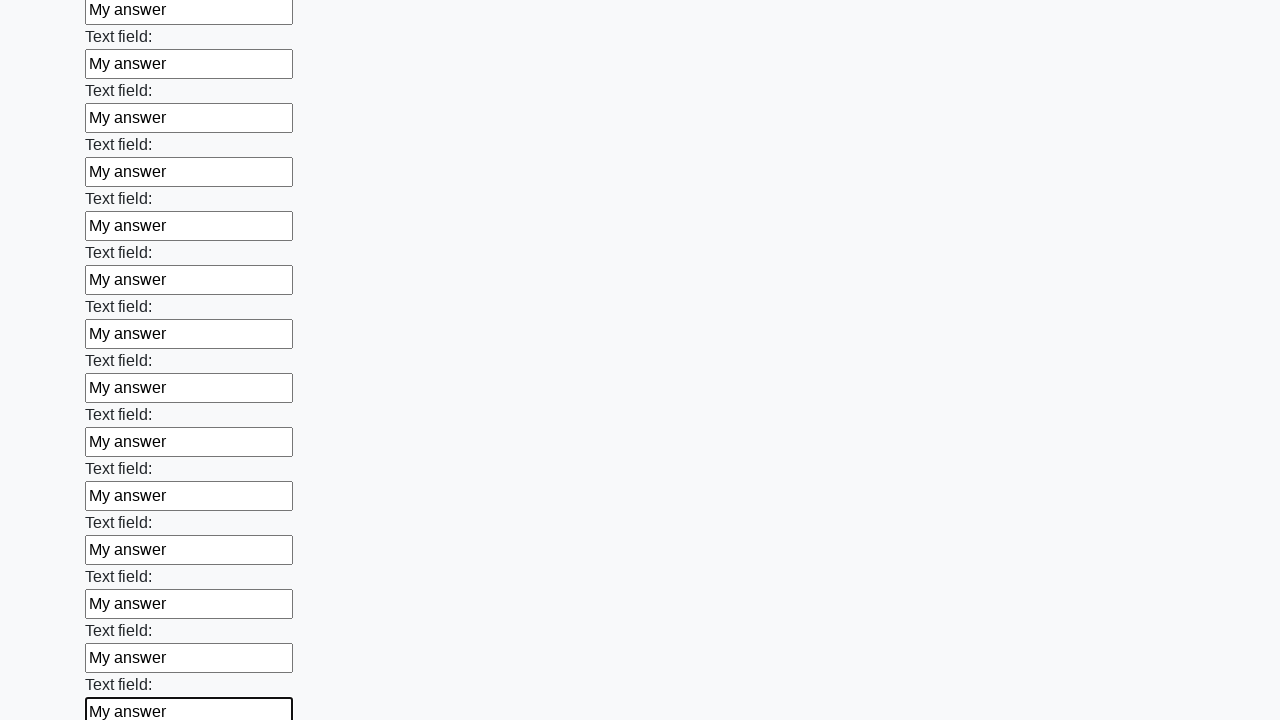

Filled input field with 'My answer' on input >> nth=61
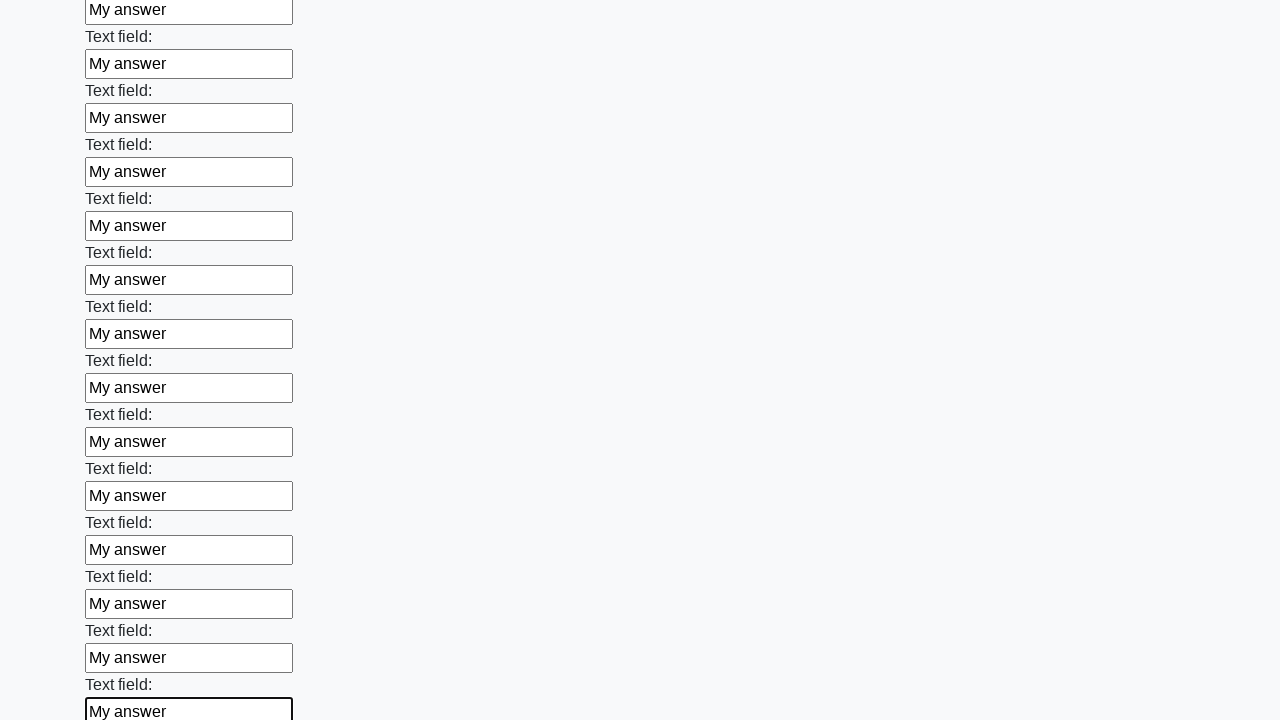

Filled input field with 'My answer' on input >> nth=62
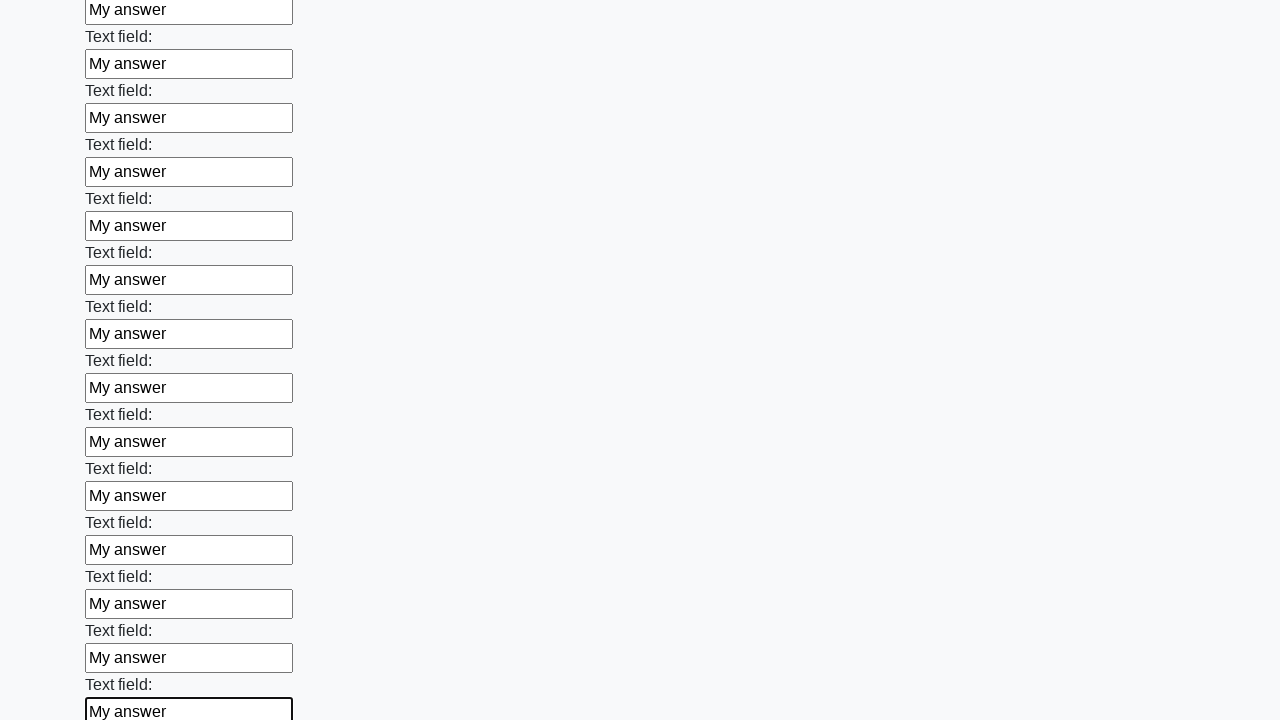

Filled input field with 'My answer' on input >> nth=63
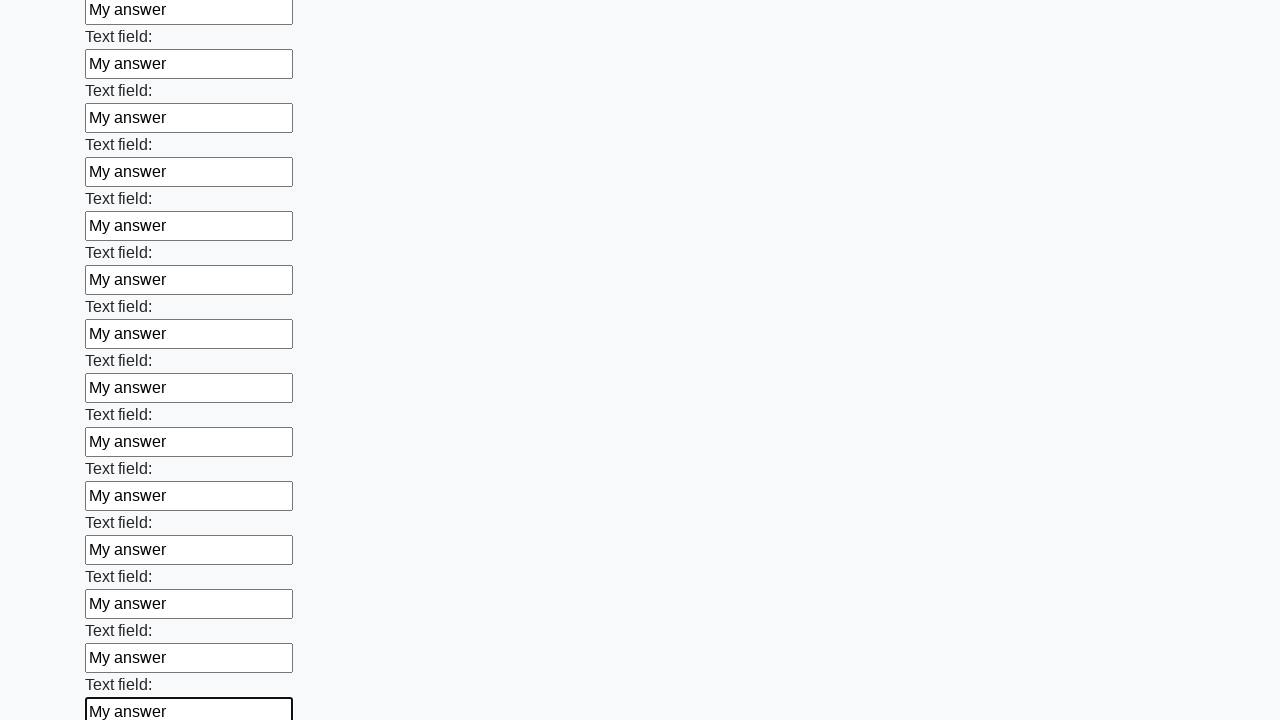

Filled input field with 'My answer' on input >> nth=64
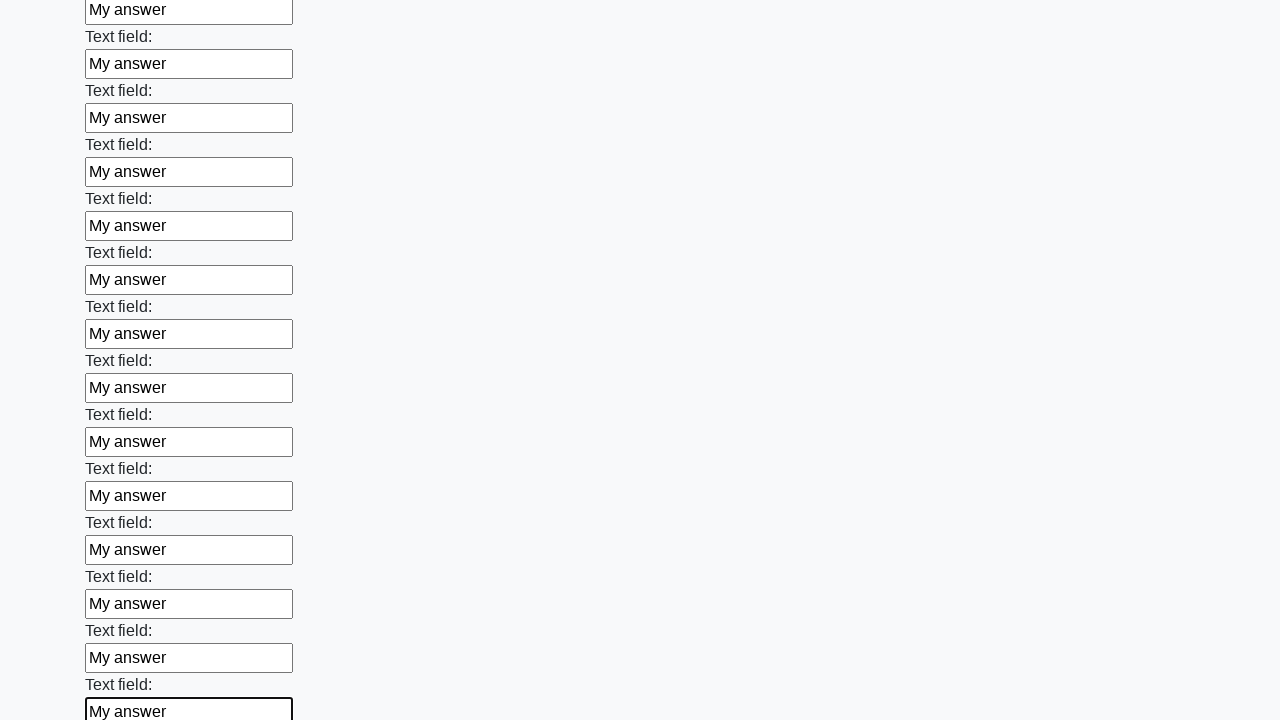

Filled input field with 'My answer' on input >> nth=65
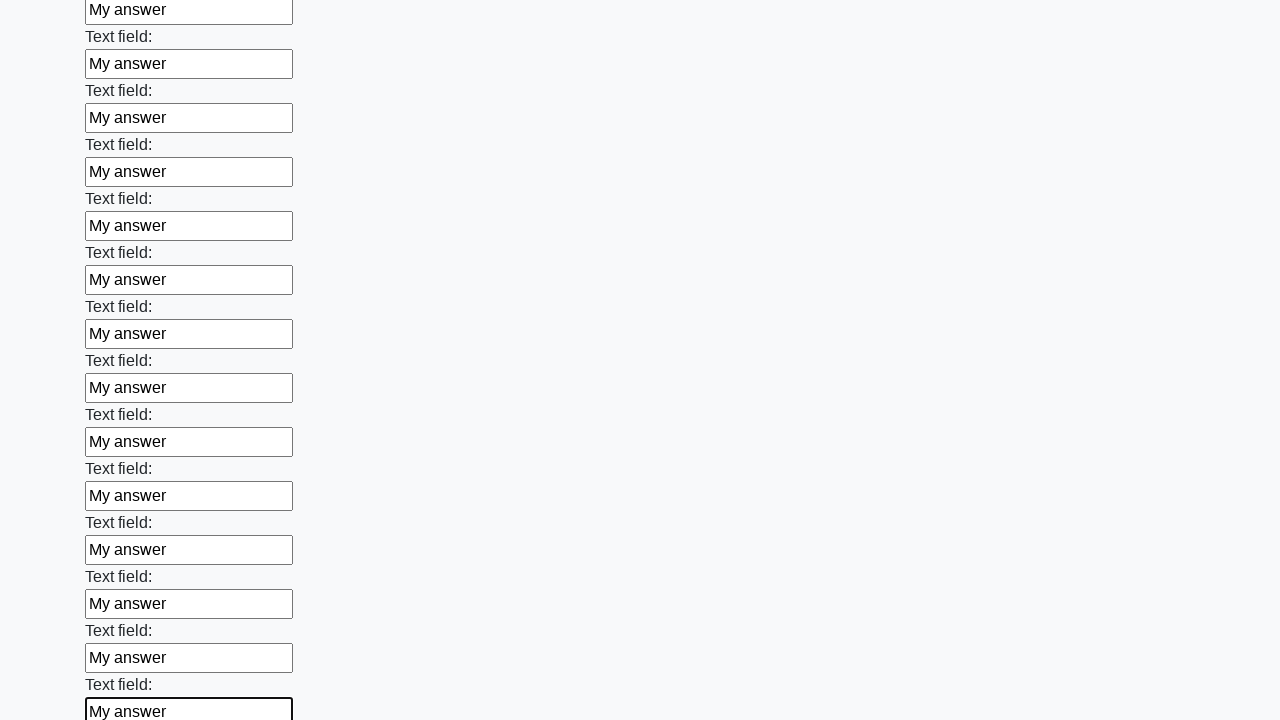

Filled input field with 'My answer' on input >> nth=66
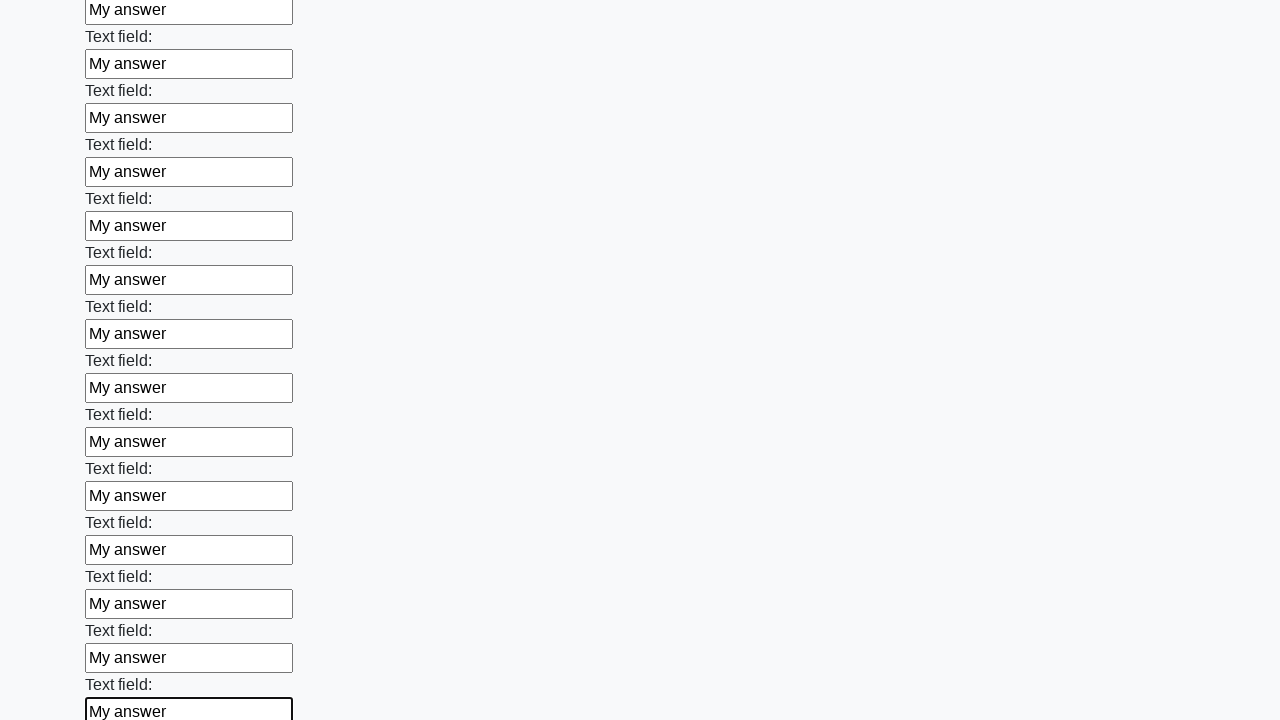

Filled input field with 'My answer' on input >> nth=67
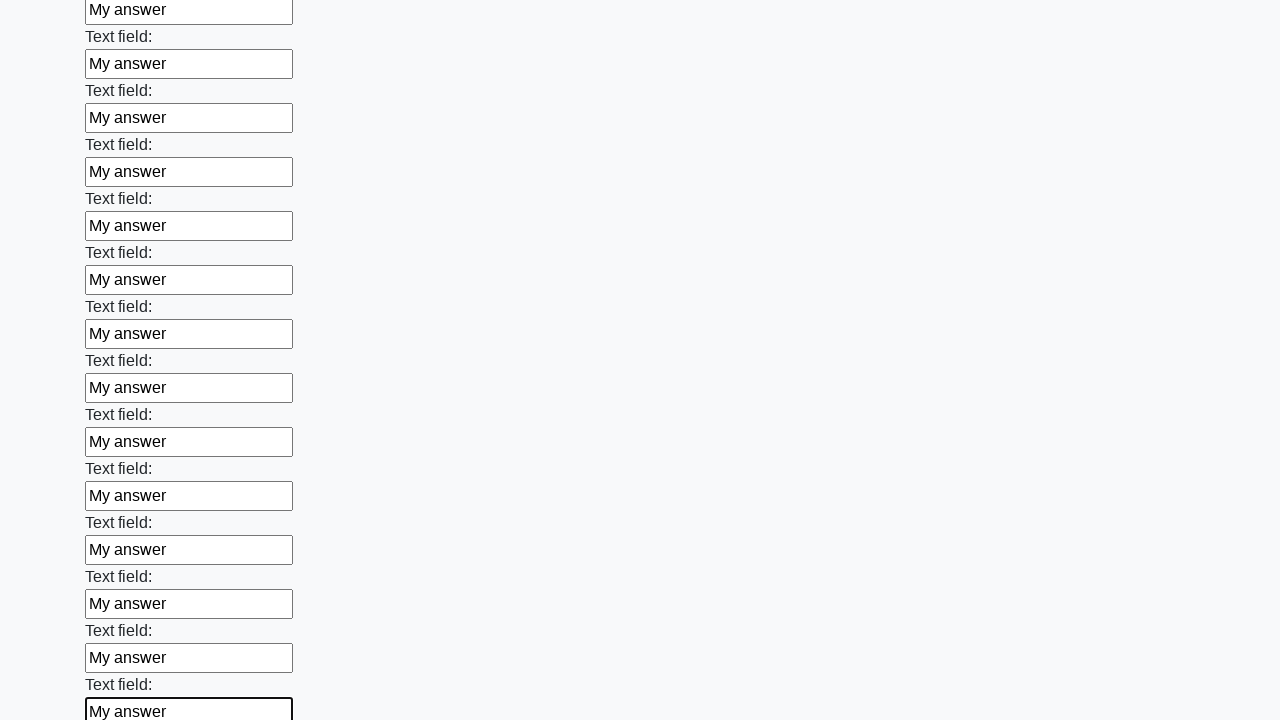

Filled input field with 'My answer' on input >> nth=68
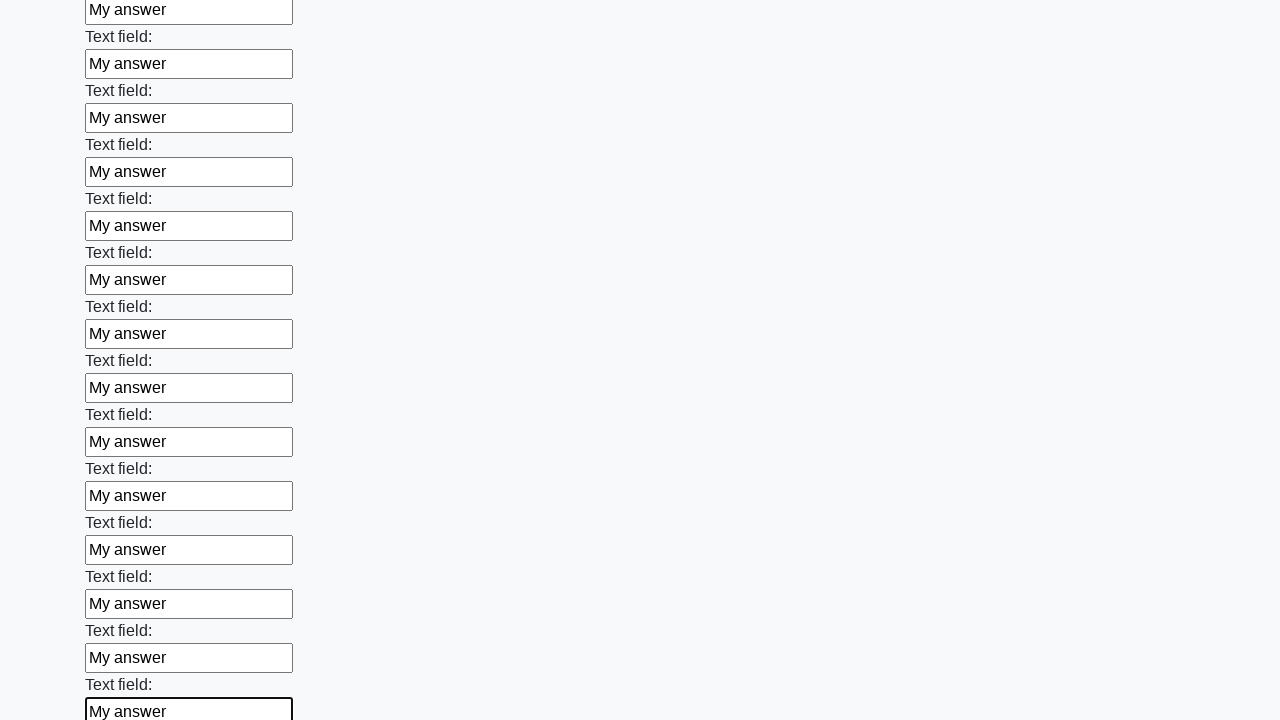

Filled input field with 'My answer' on input >> nth=69
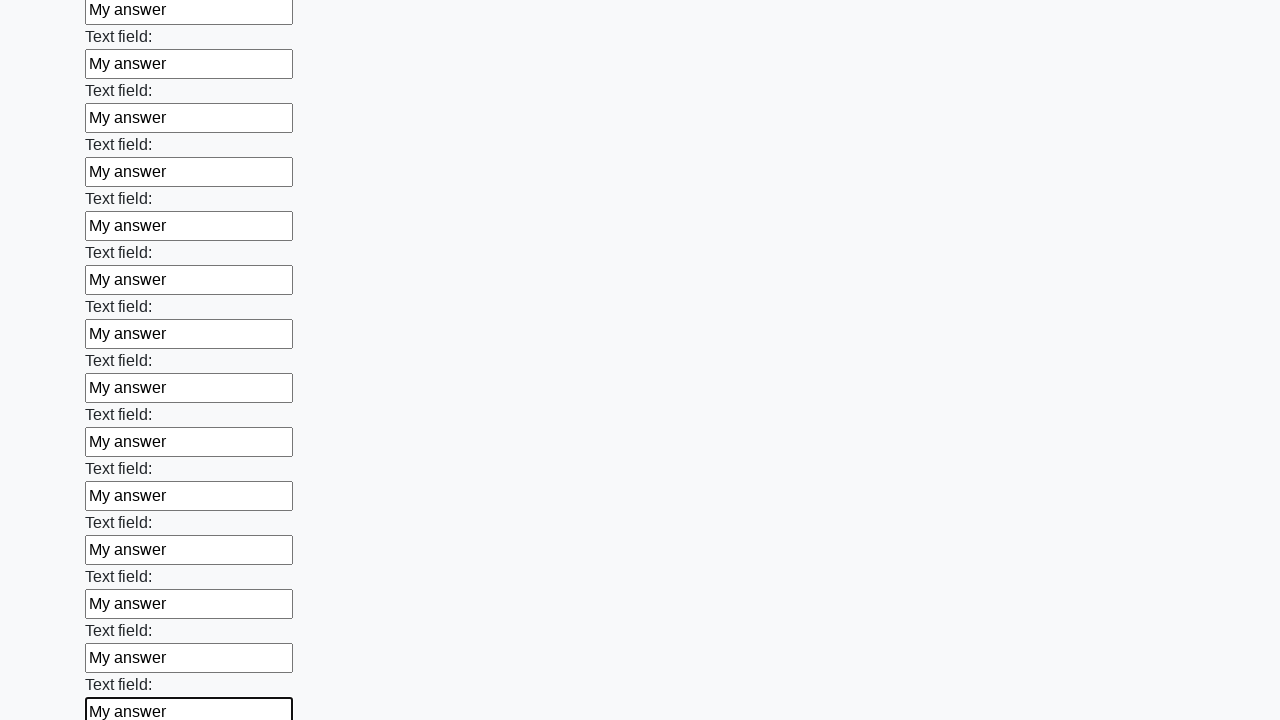

Filled input field with 'My answer' on input >> nth=70
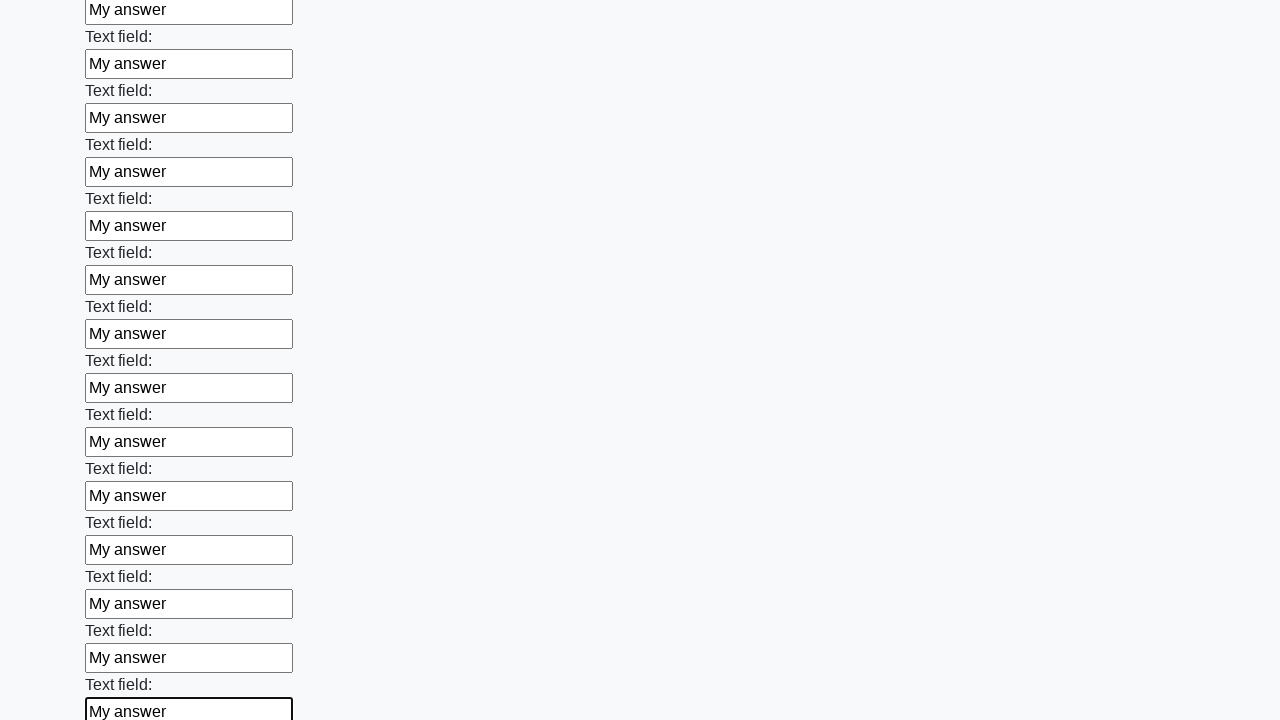

Filled input field with 'My answer' on input >> nth=71
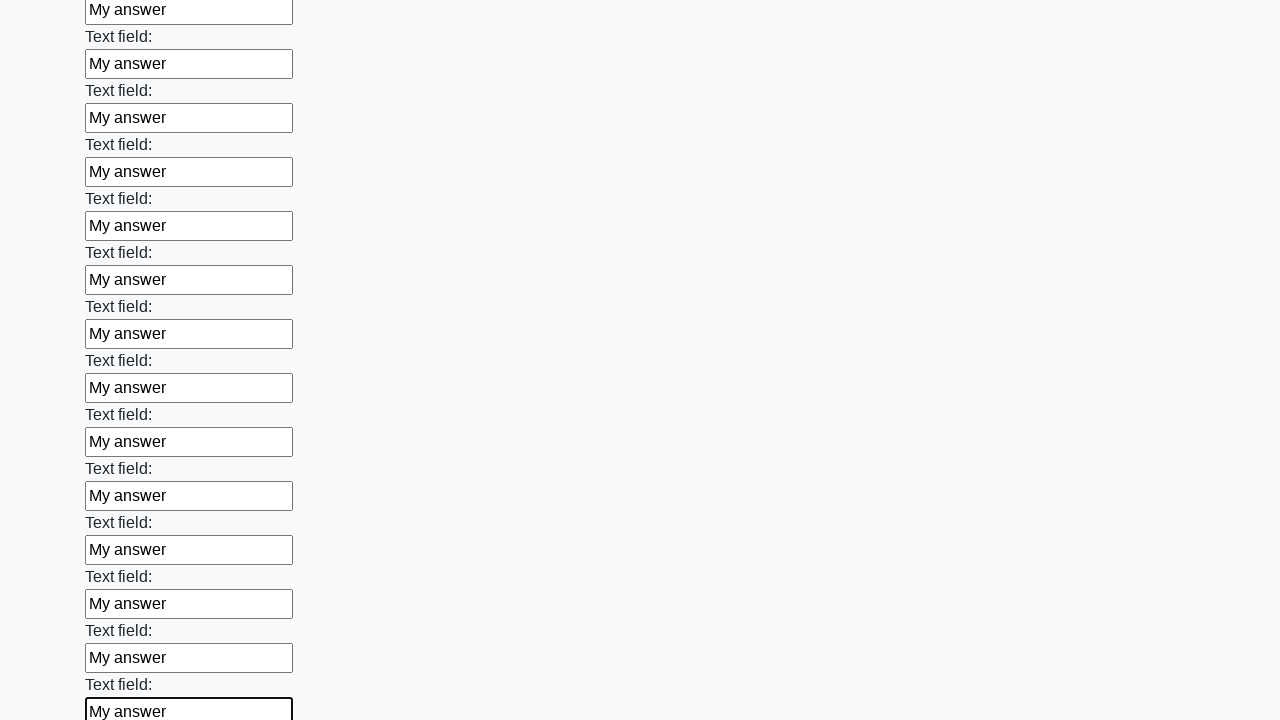

Filled input field with 'My answer' on input >> nth=72
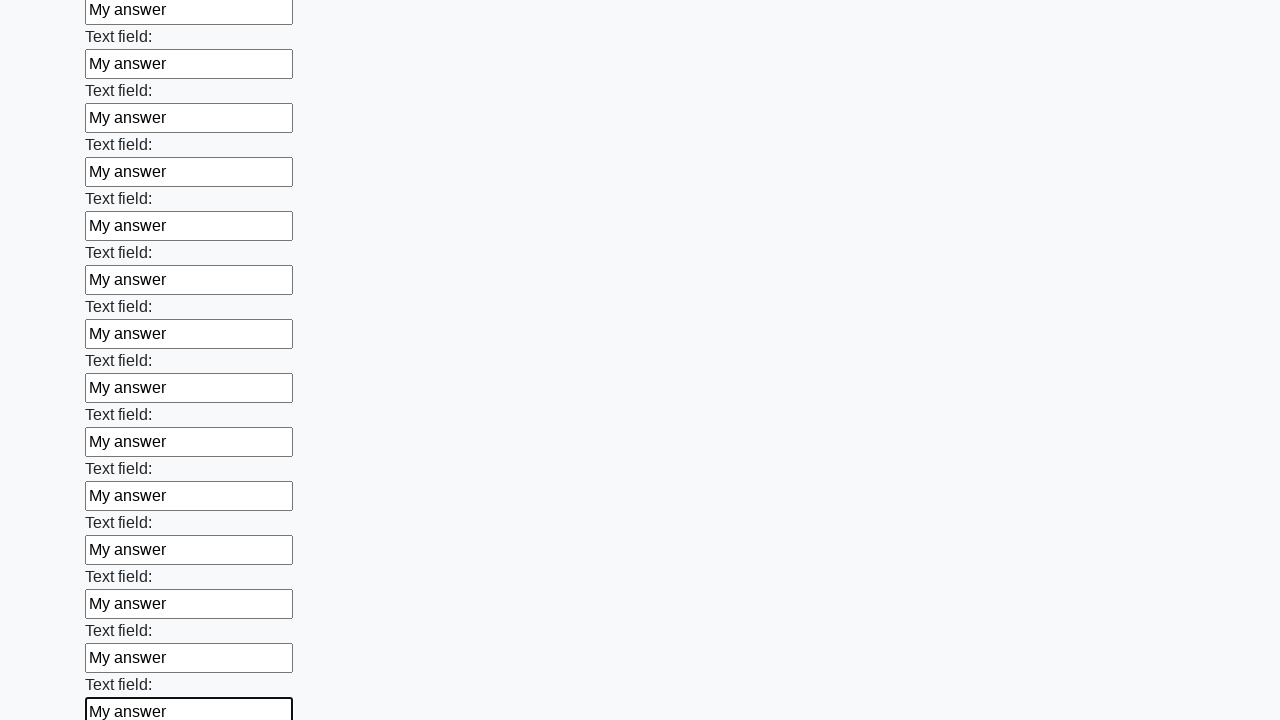

Filled input field with 'My answer' on input >> nth=73
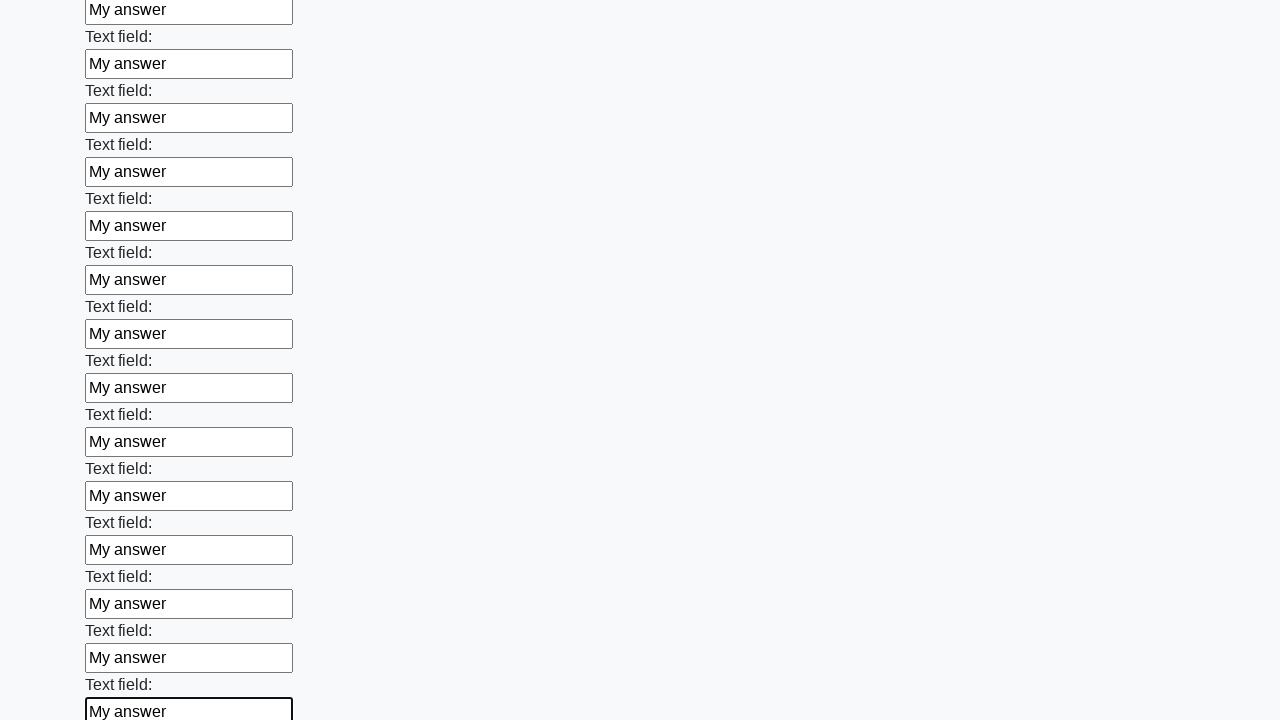

Filled input field with 'My answer' on input >> nth=74
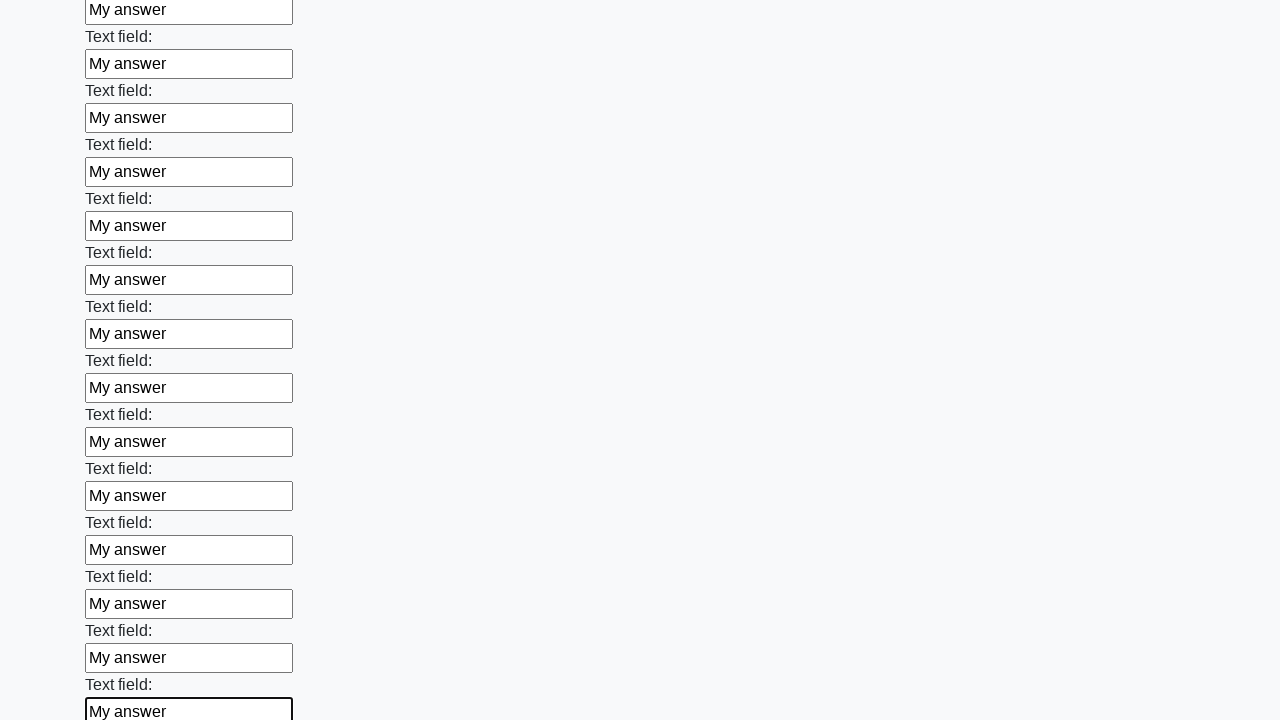

Filled input field with 'My answer' on input >> nth=75
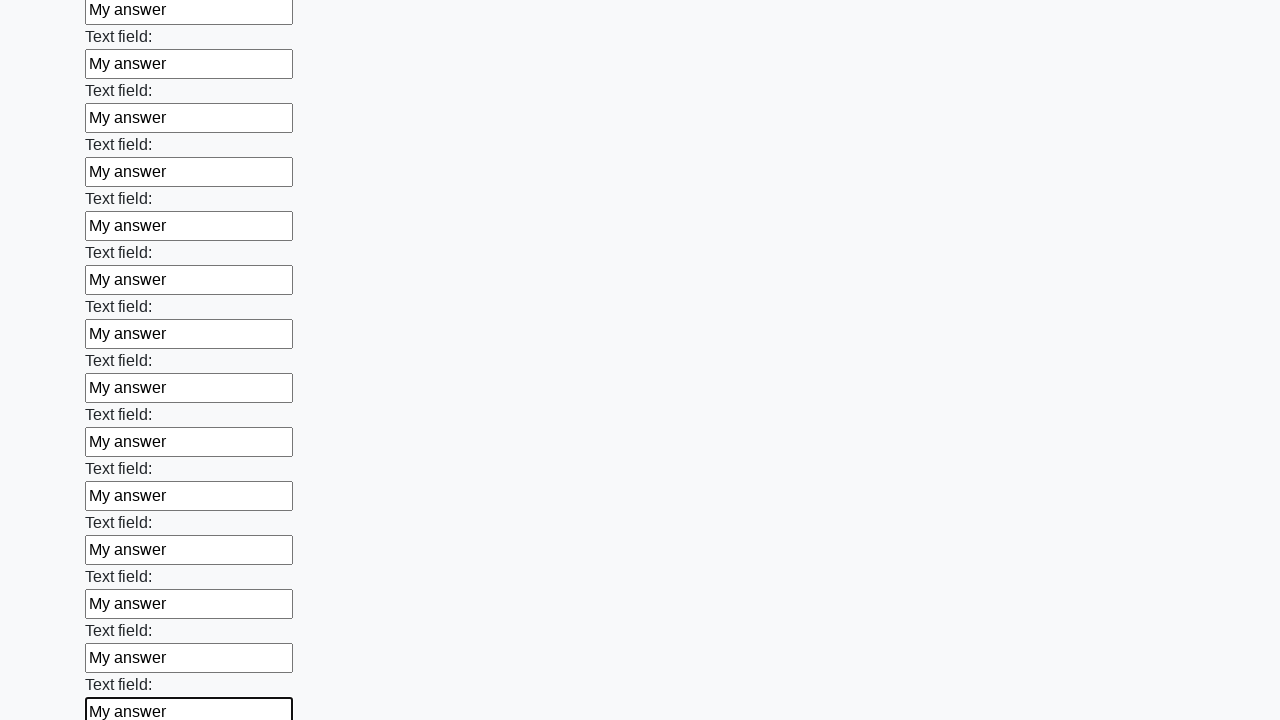

Filled input field with 'My answer' on input >> nth=76
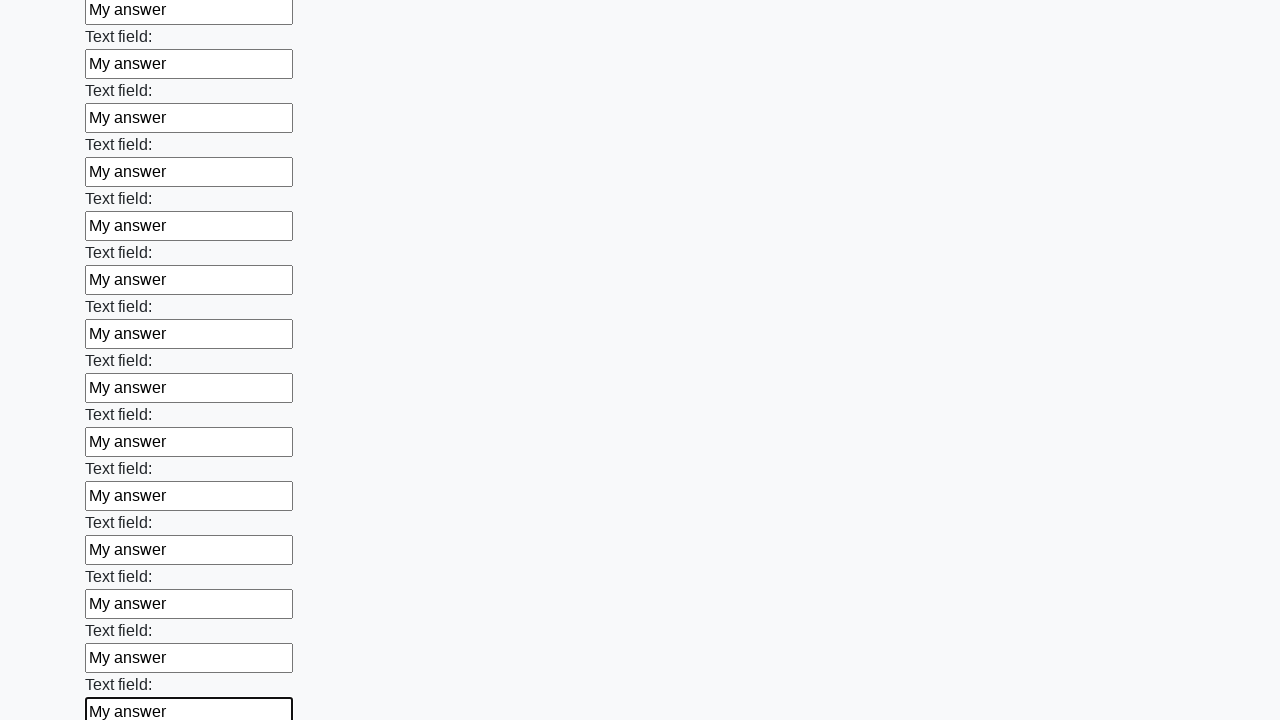

Filled input field with 'My answer' on input >> nth=77
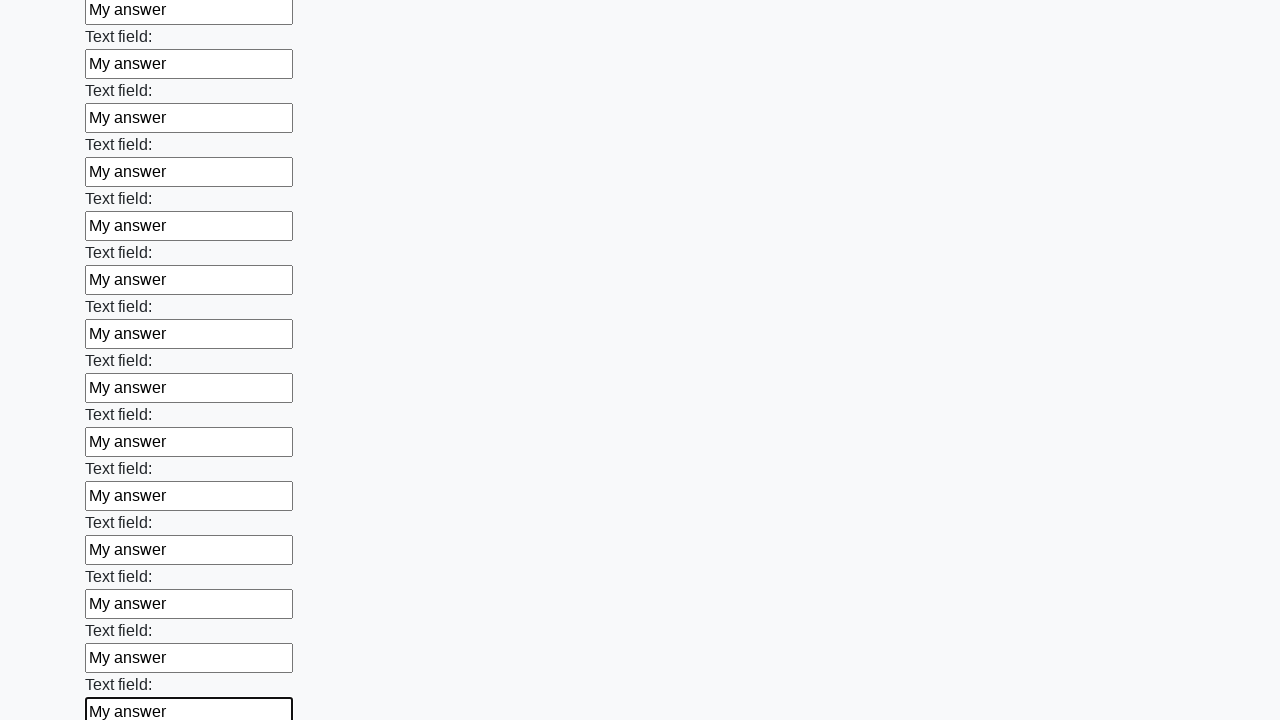

Filled input field with 'My answer' on input >> nth=78
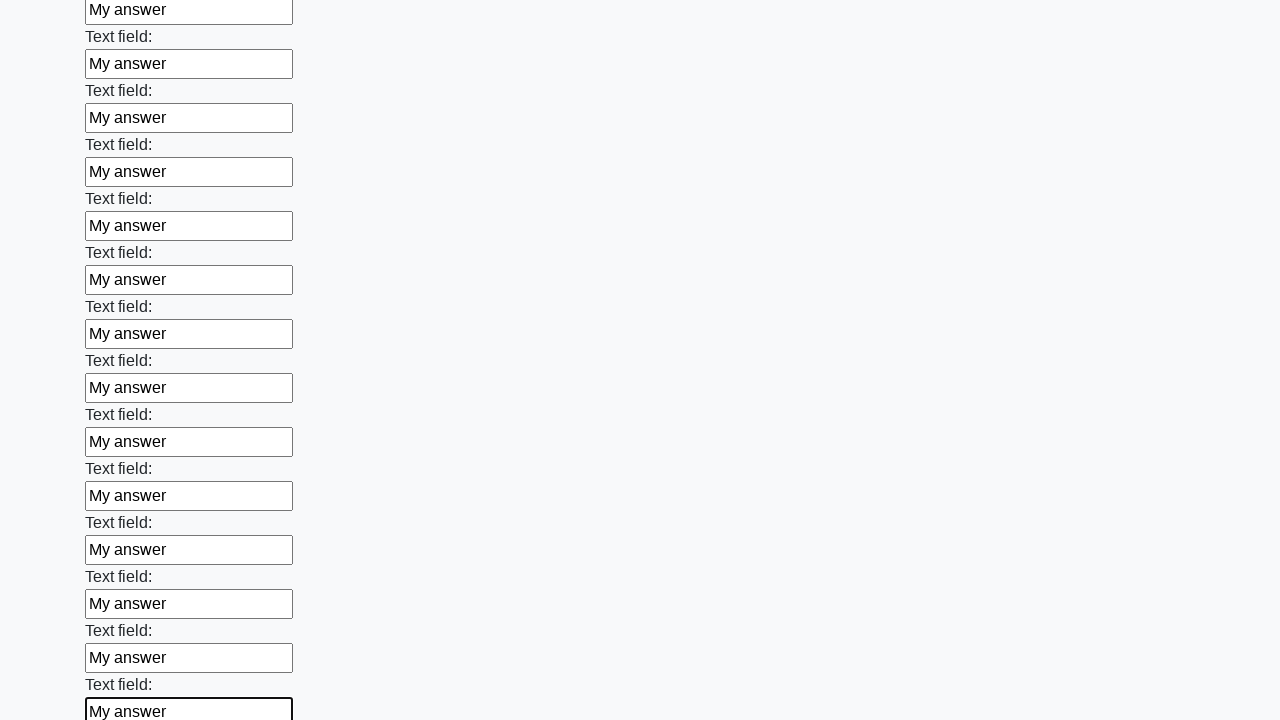

Filled input field with 'My answer' on input >> nth=79
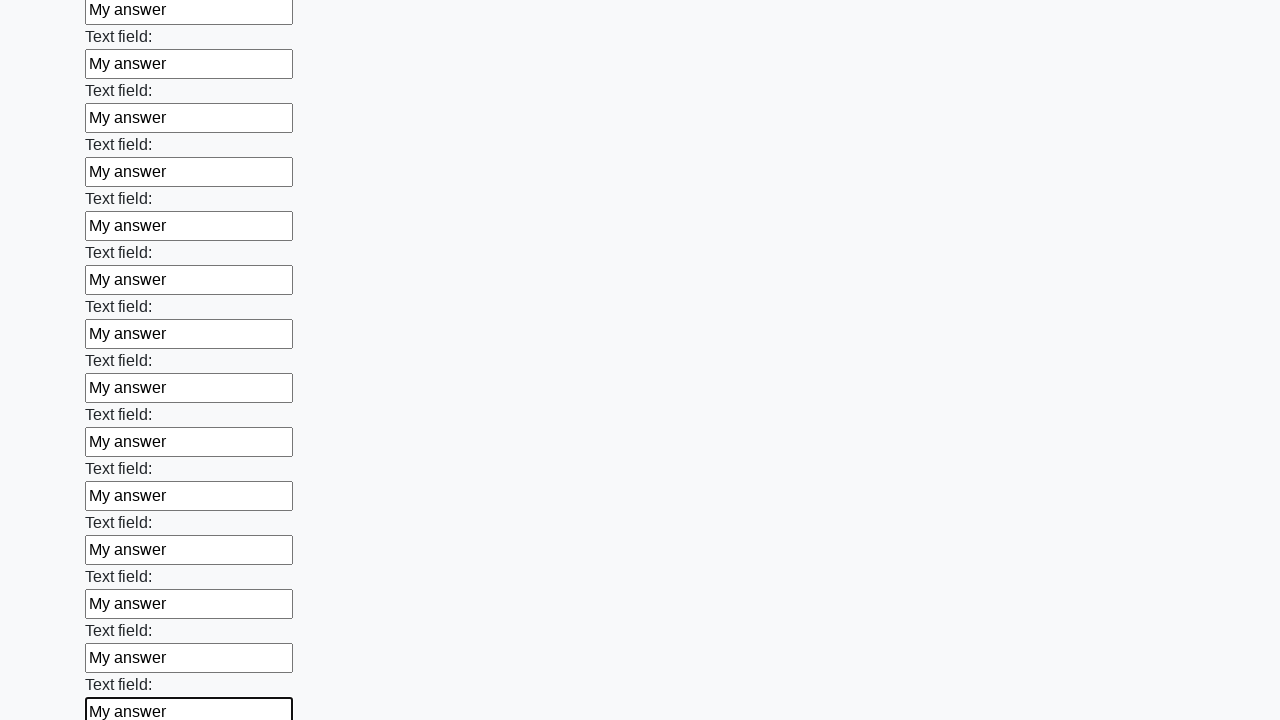

Filled input field with 'My answer' on input >> nth=80
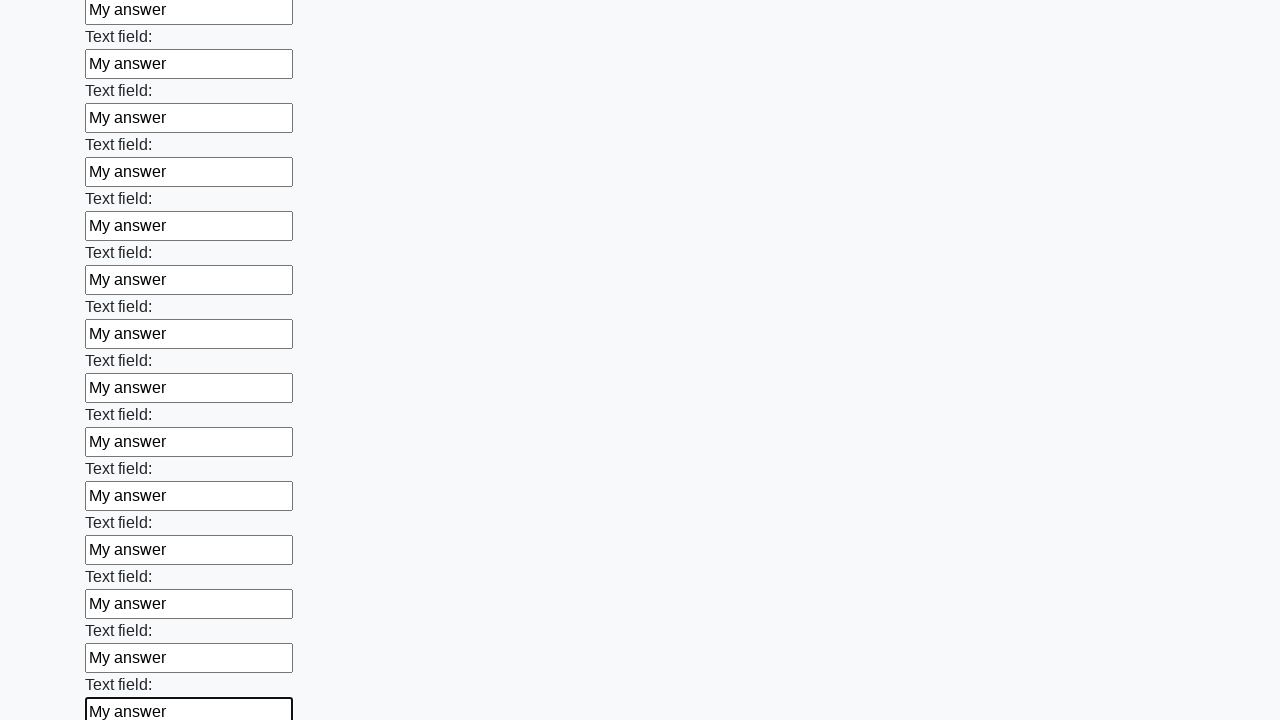

Filled input field with 'My answer' on input >> nth=81
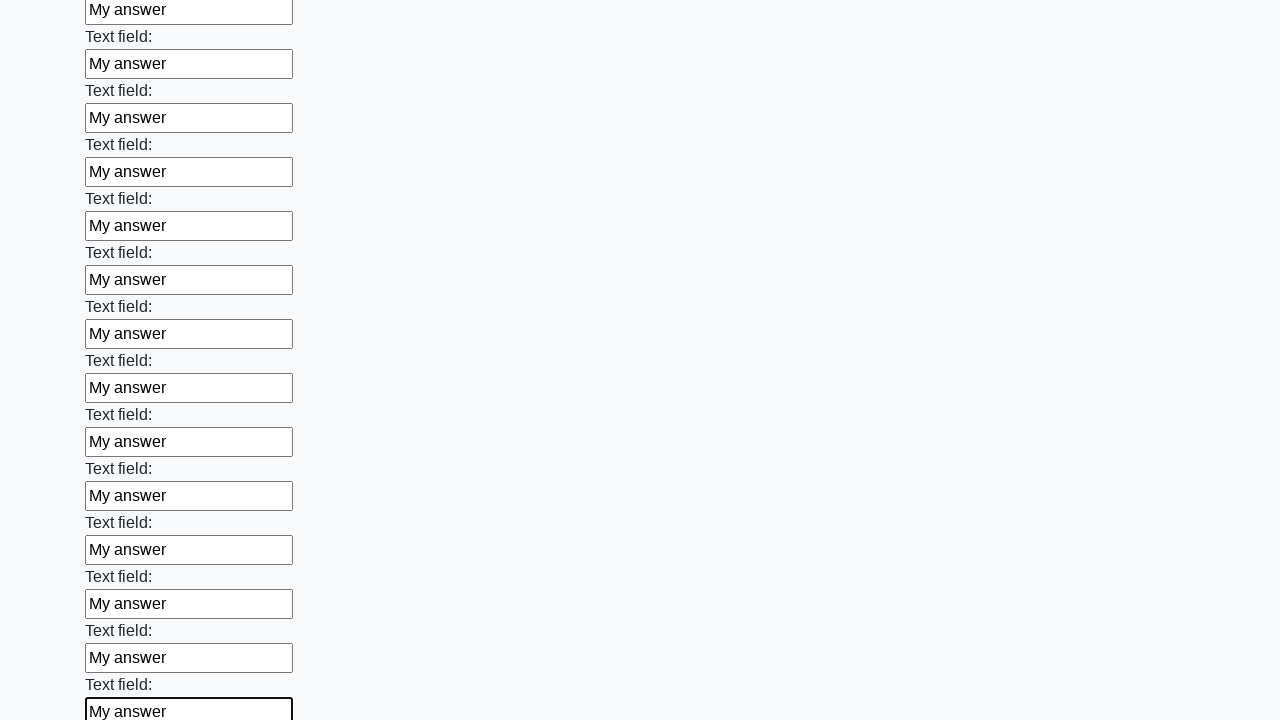

Filled input field with 'My answer' on input >> nth=82
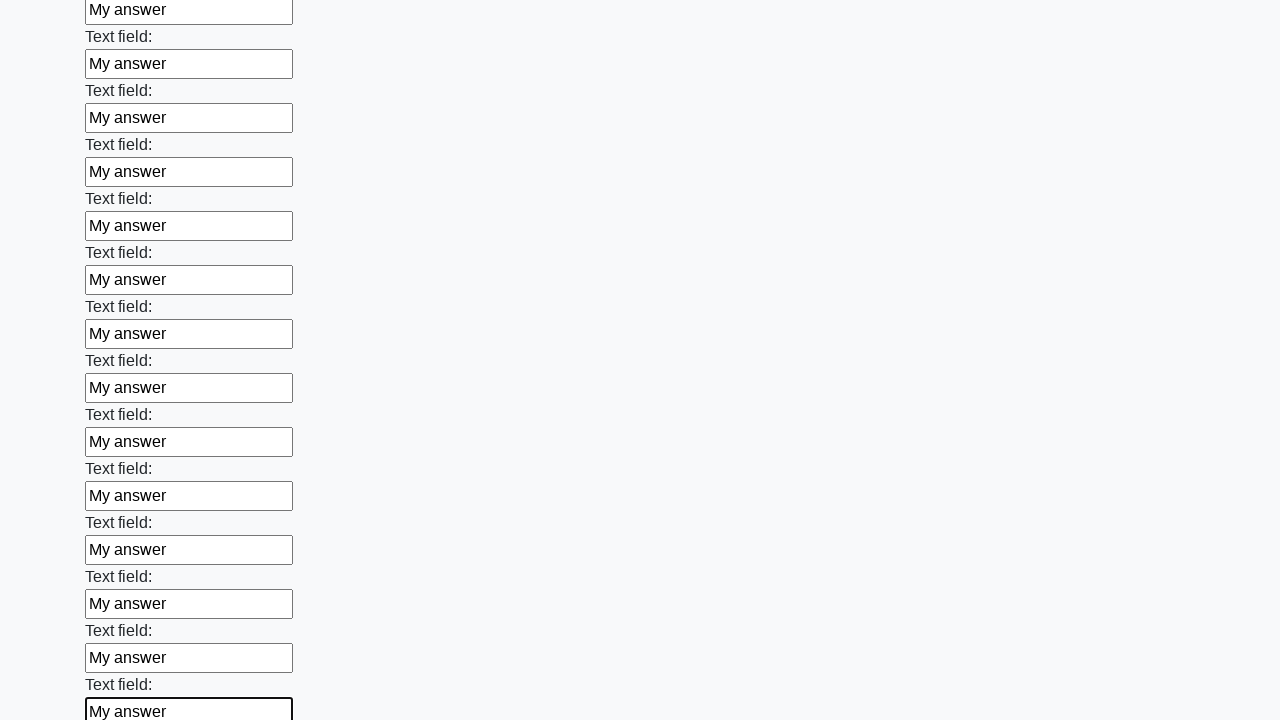

Filled input field with 'My answer' on input >> nth=83
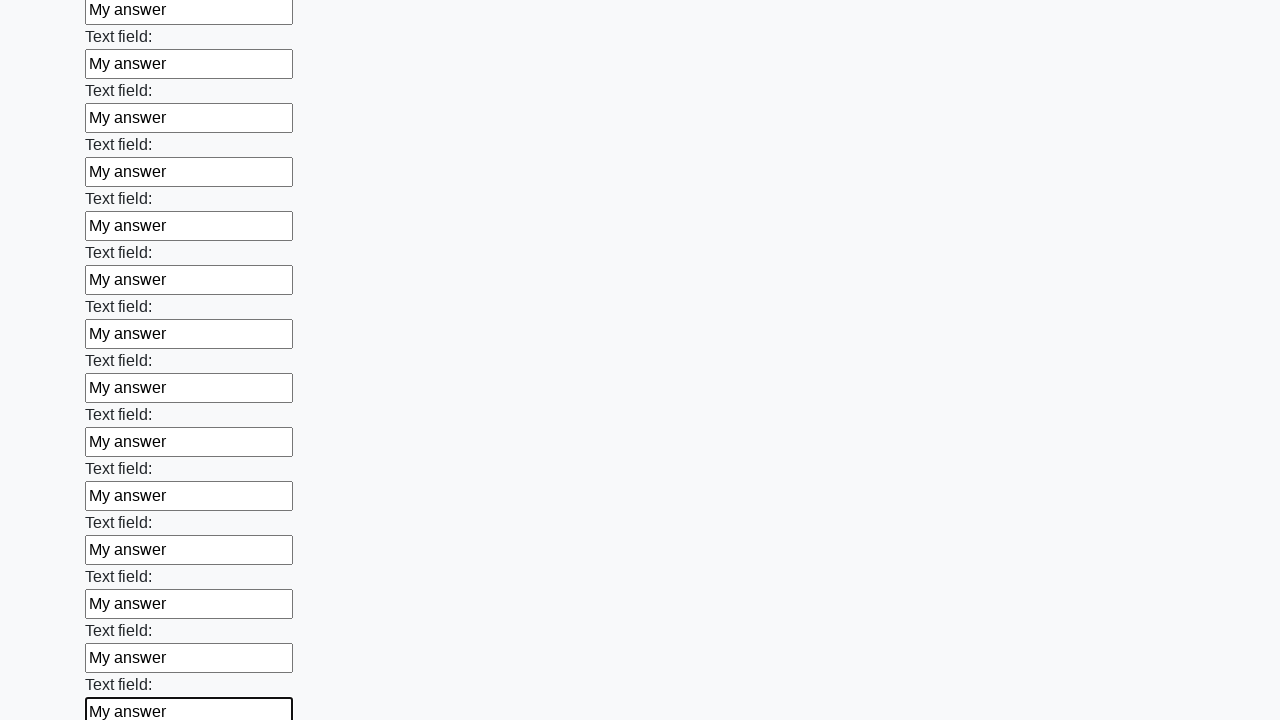

Filled input field with 'My answer' on input >> nth=84
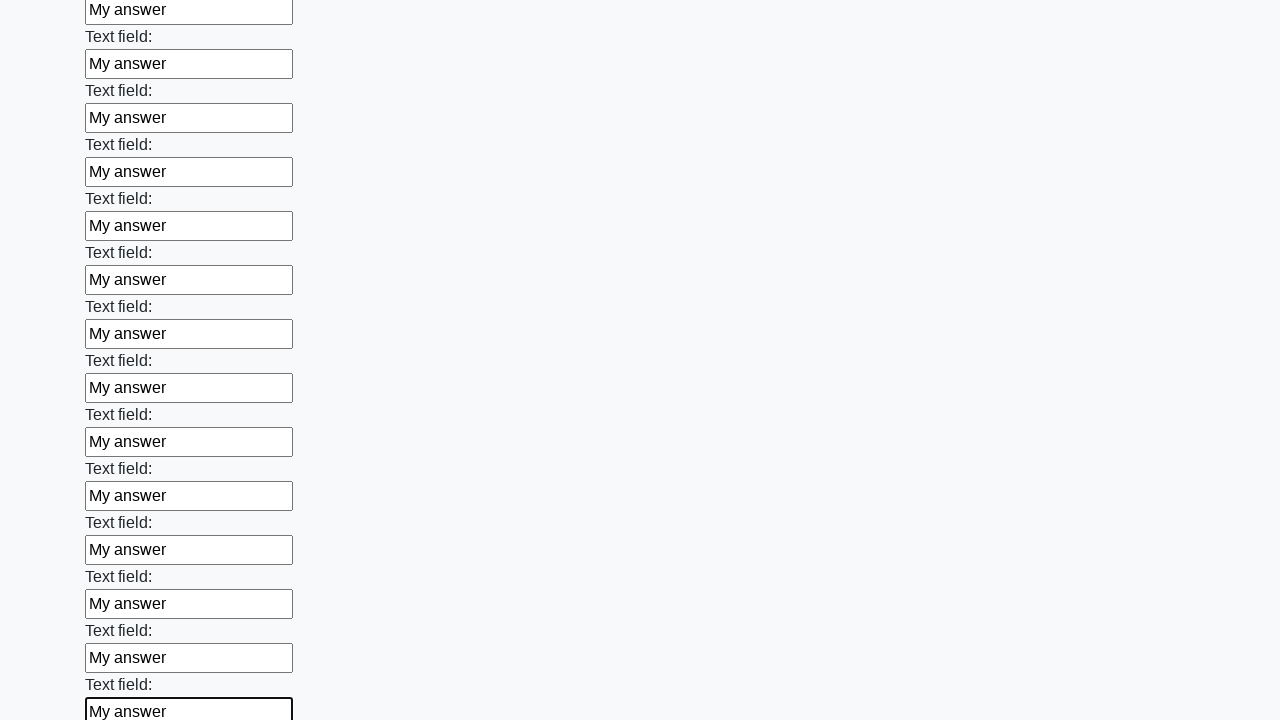

Filled input field with 'My answer' on input >> nth=85
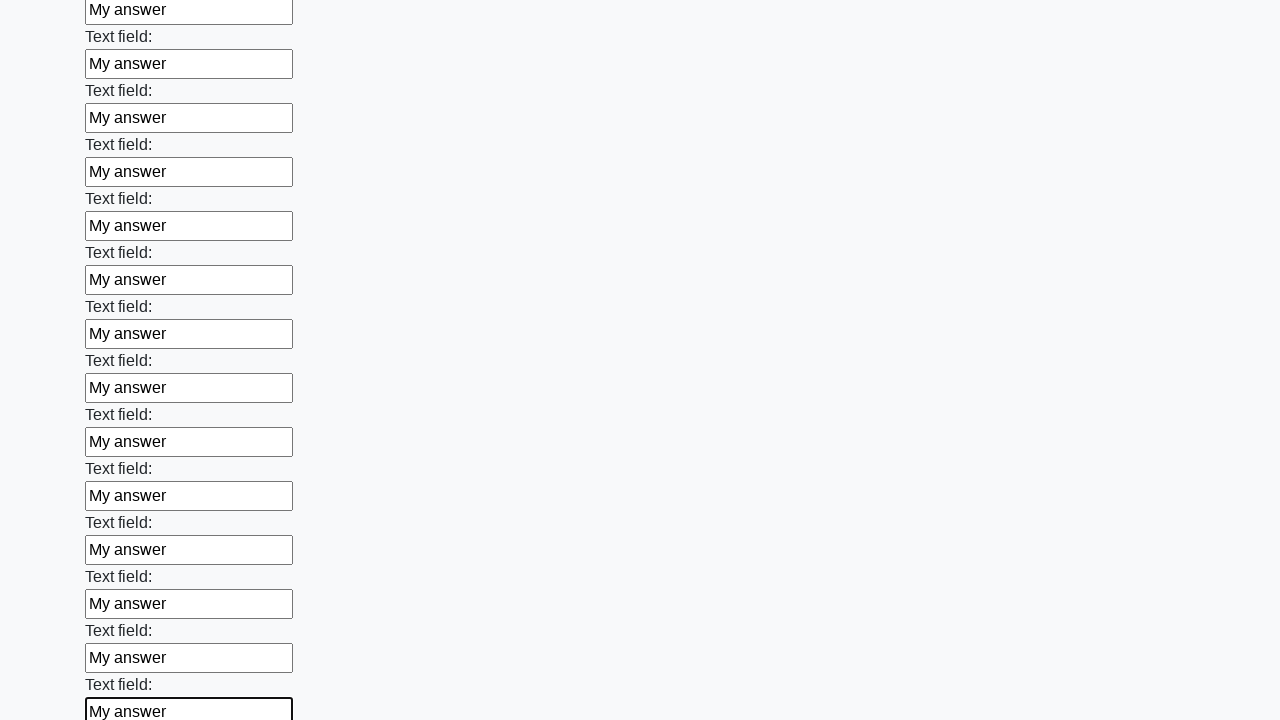

Filled input field with 'My answer' on input >> nth=86
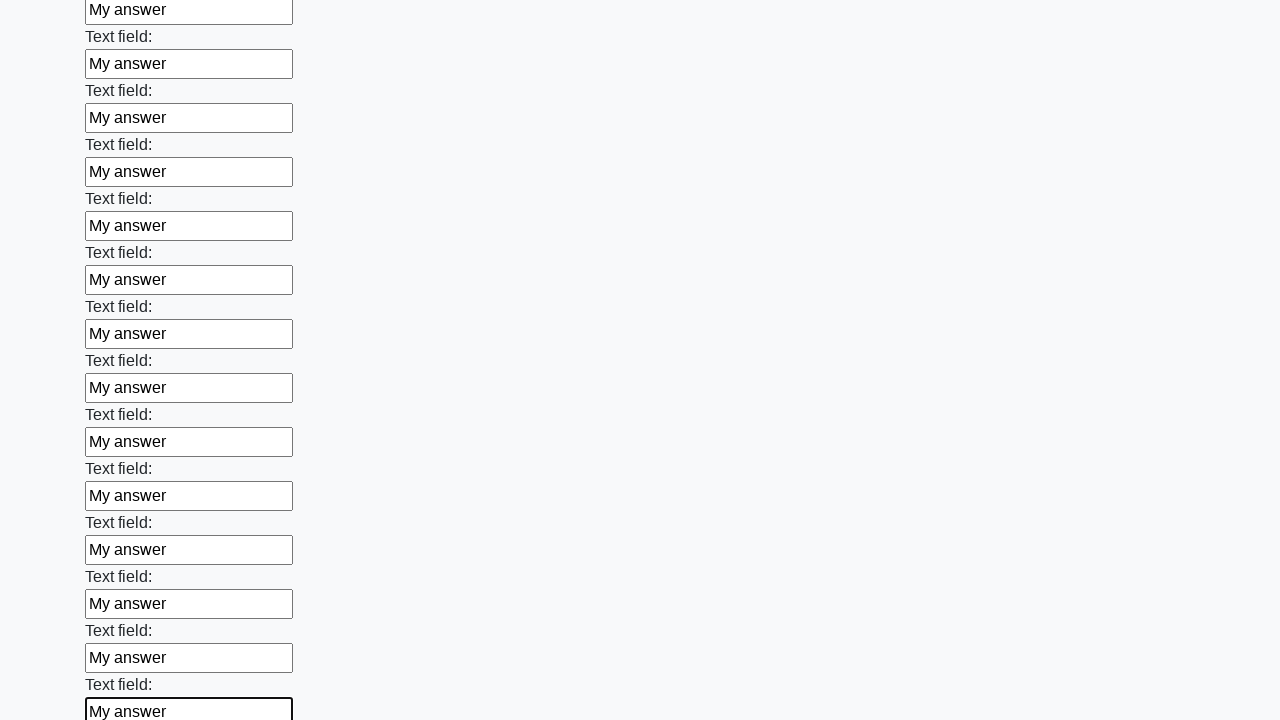

Filled input field with 'My answer' on input >> nth=87
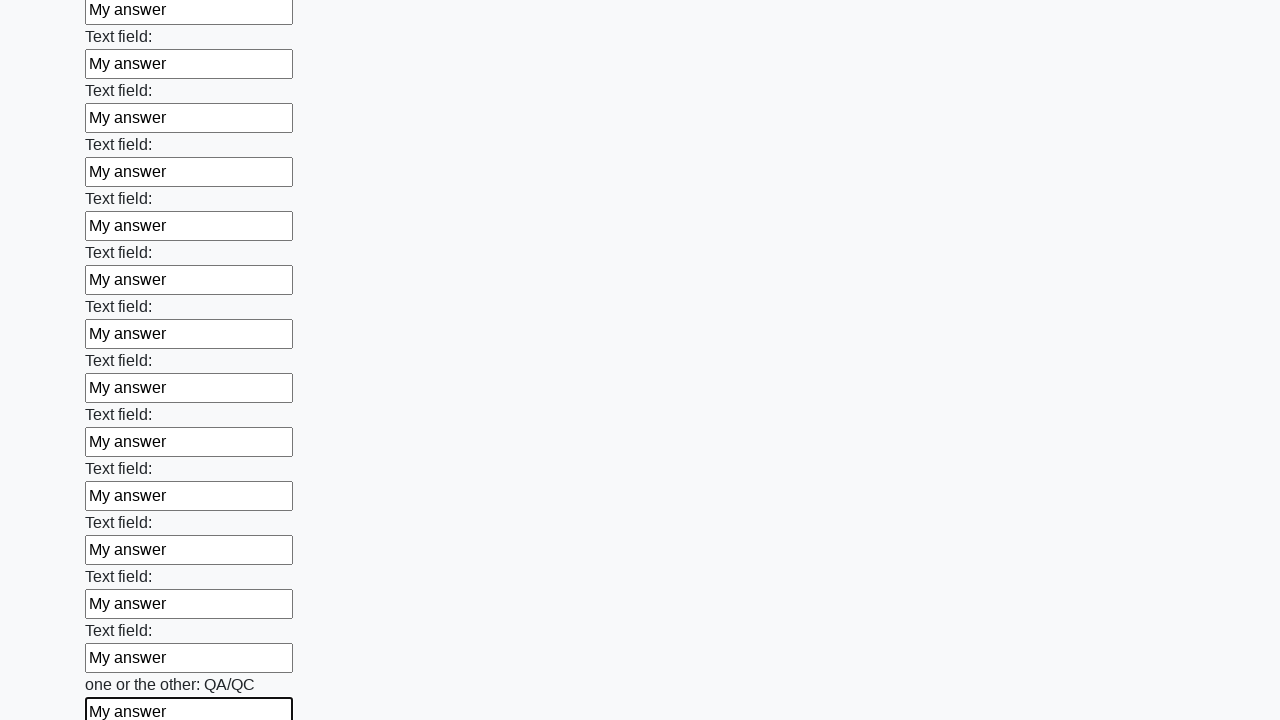

Filled input field with 'My answer' on input >> nth=88
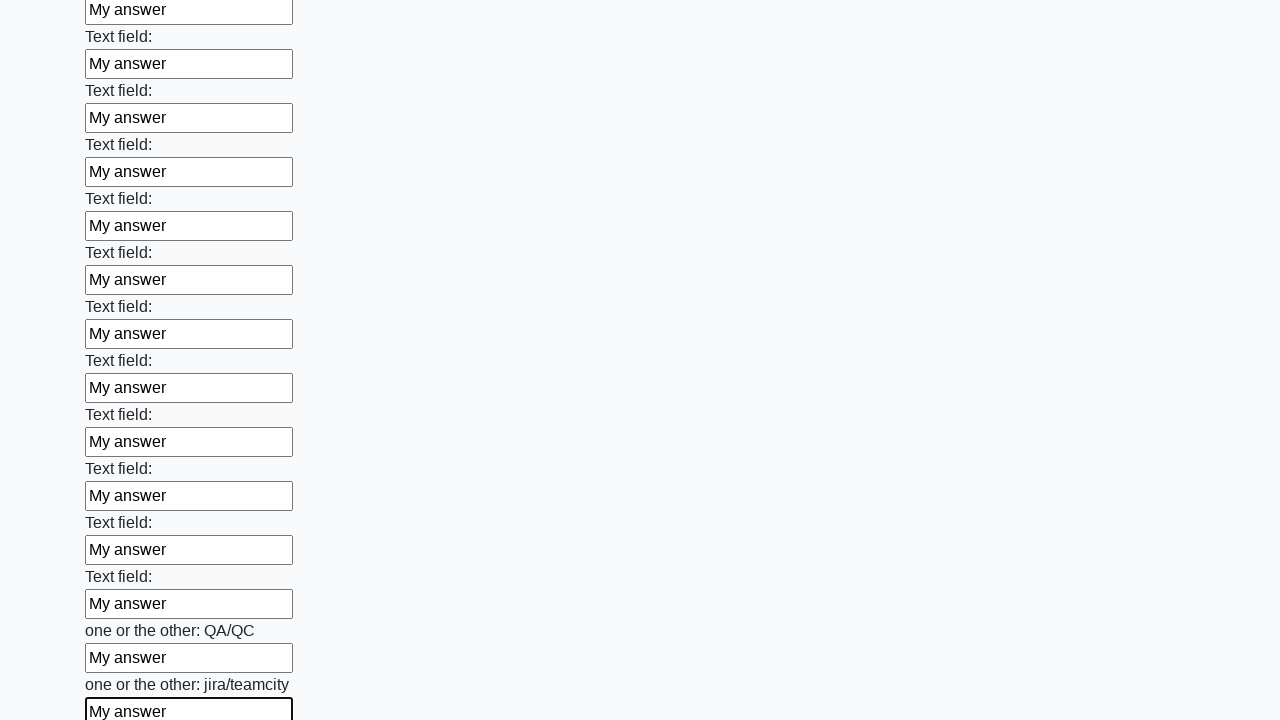

Filled input field with 'My answer' on input >> nth=89
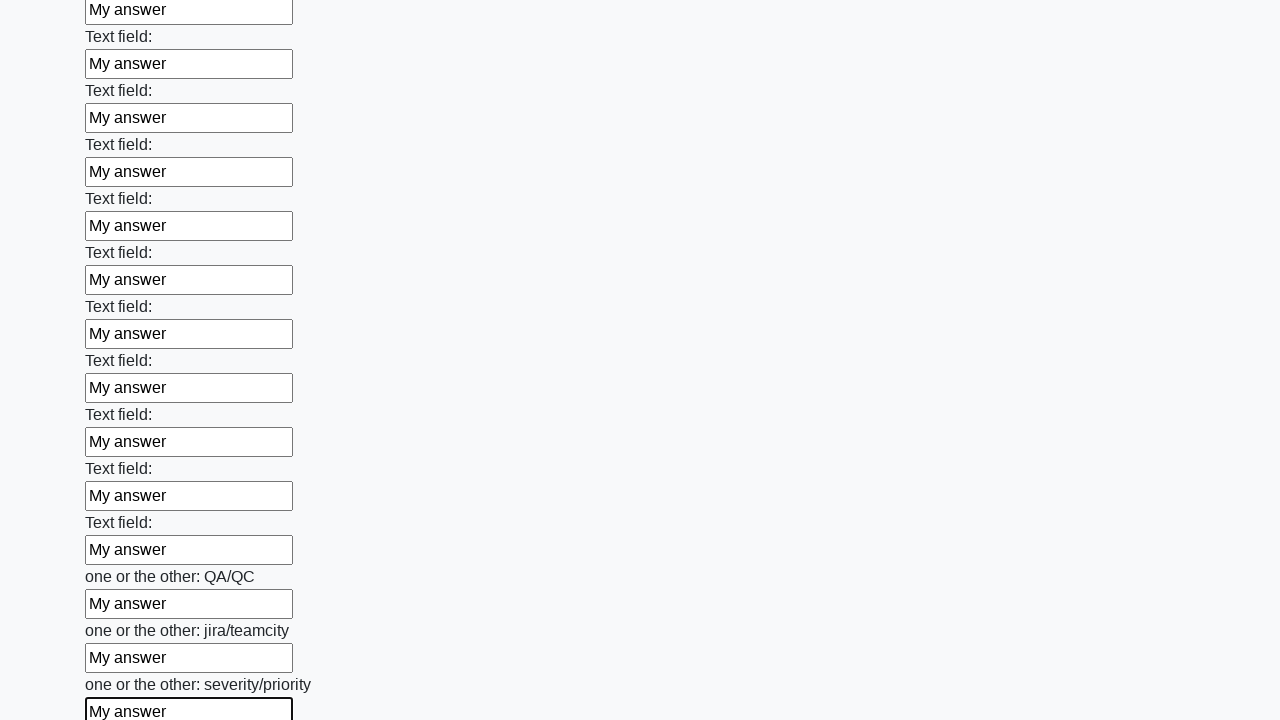

Filled input field with 'My answer' on input >> nth=90
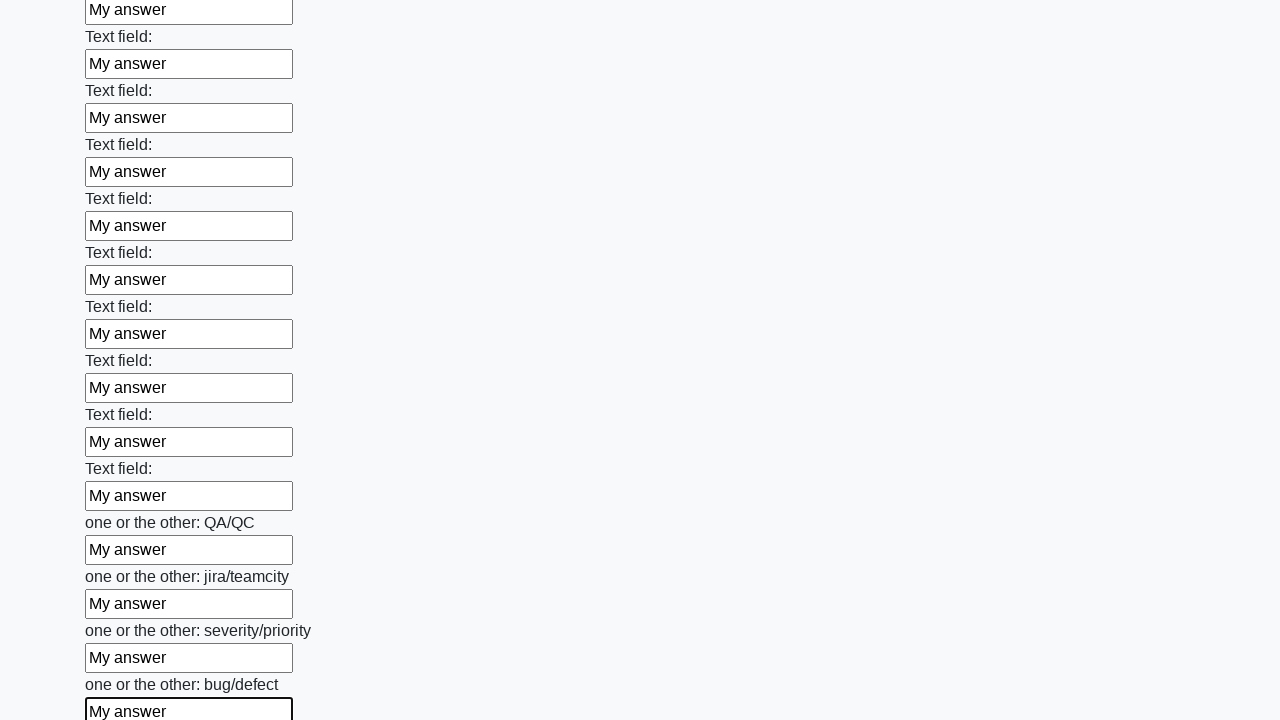

Filled input field with 'My answer' on input >> nth=91
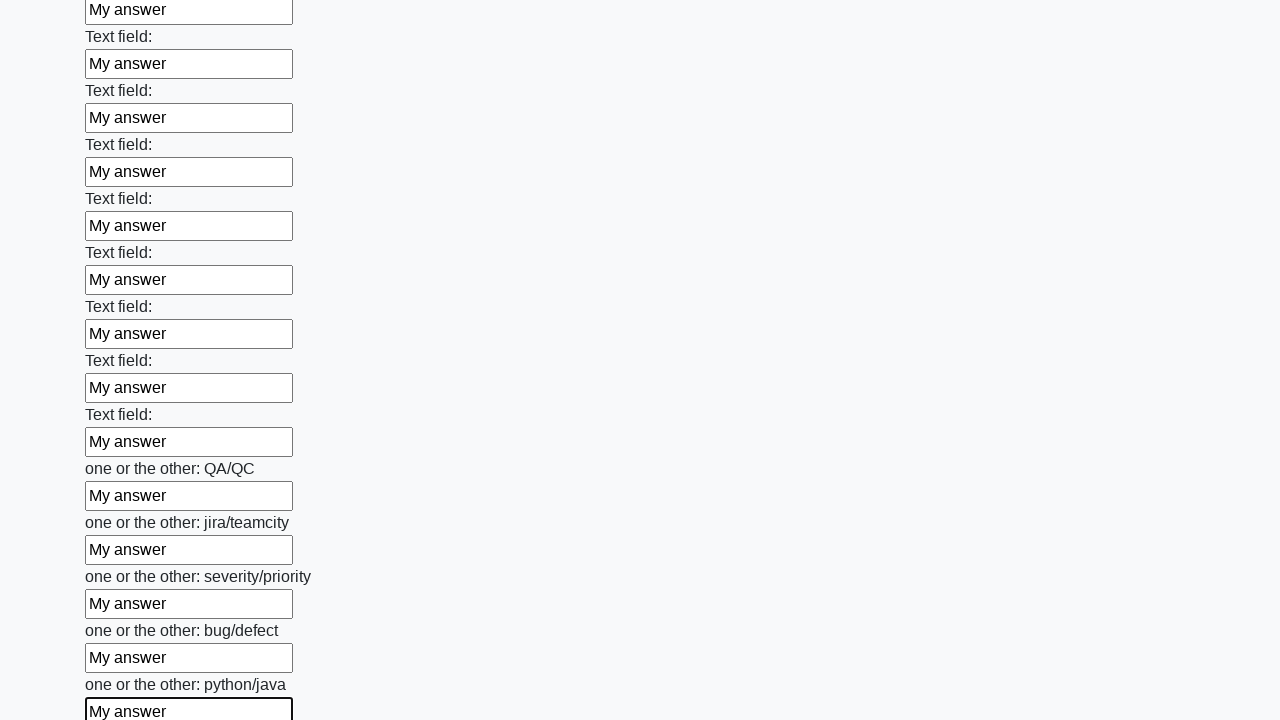

Filled input field with 'My answer' on input >> nth=92
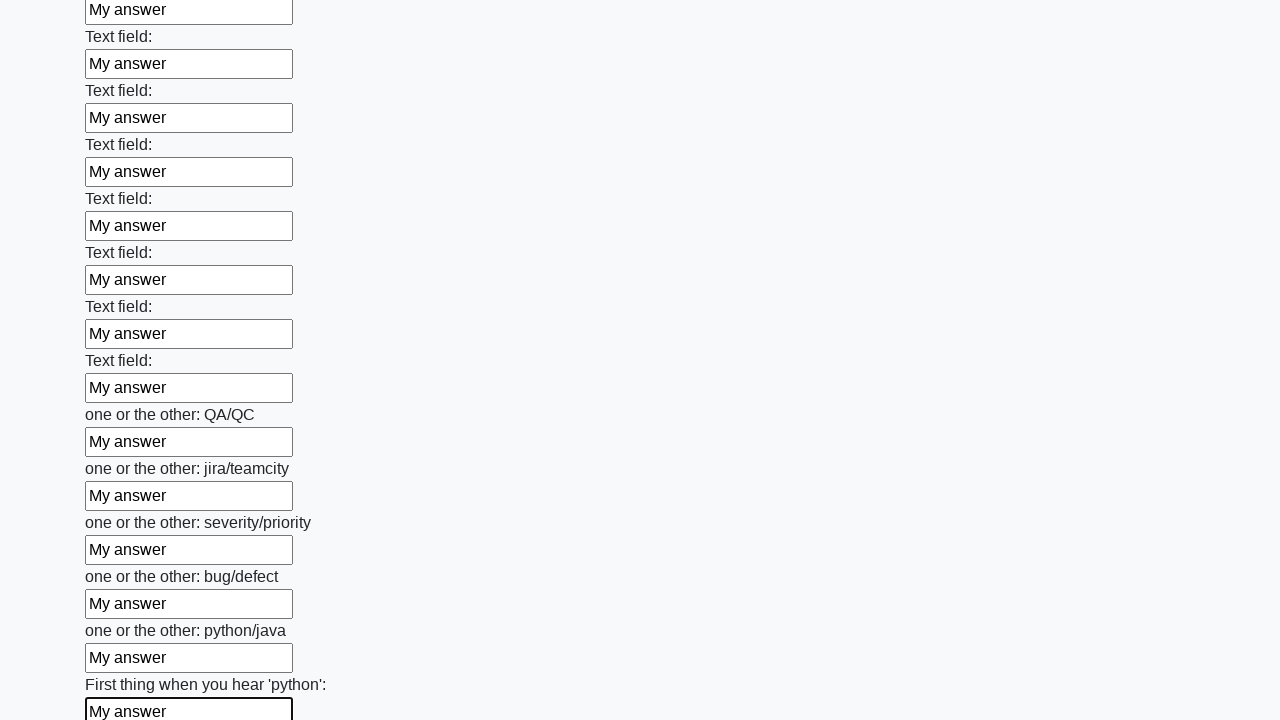

Filled input field with 'My answer' on input >> nth=93
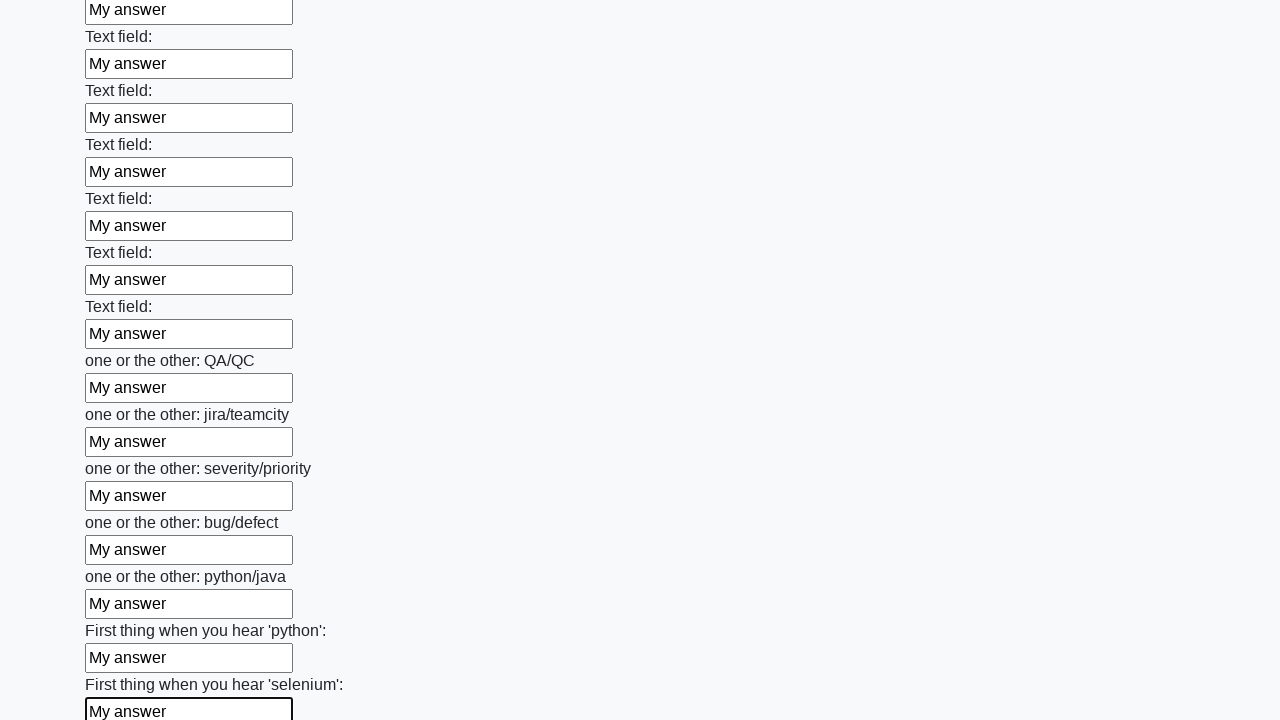

Filled input field with 'My answer' on input >> nth=94
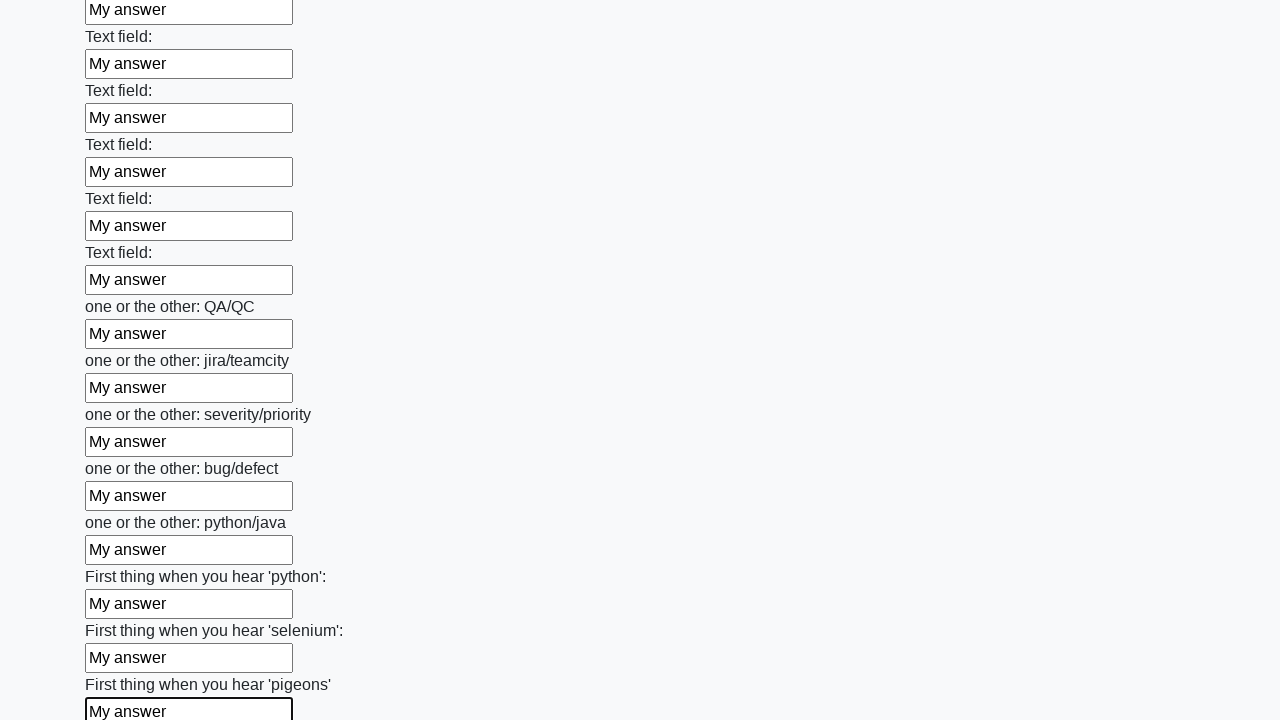

Filled input field with 'My answer' on input >> nth=95
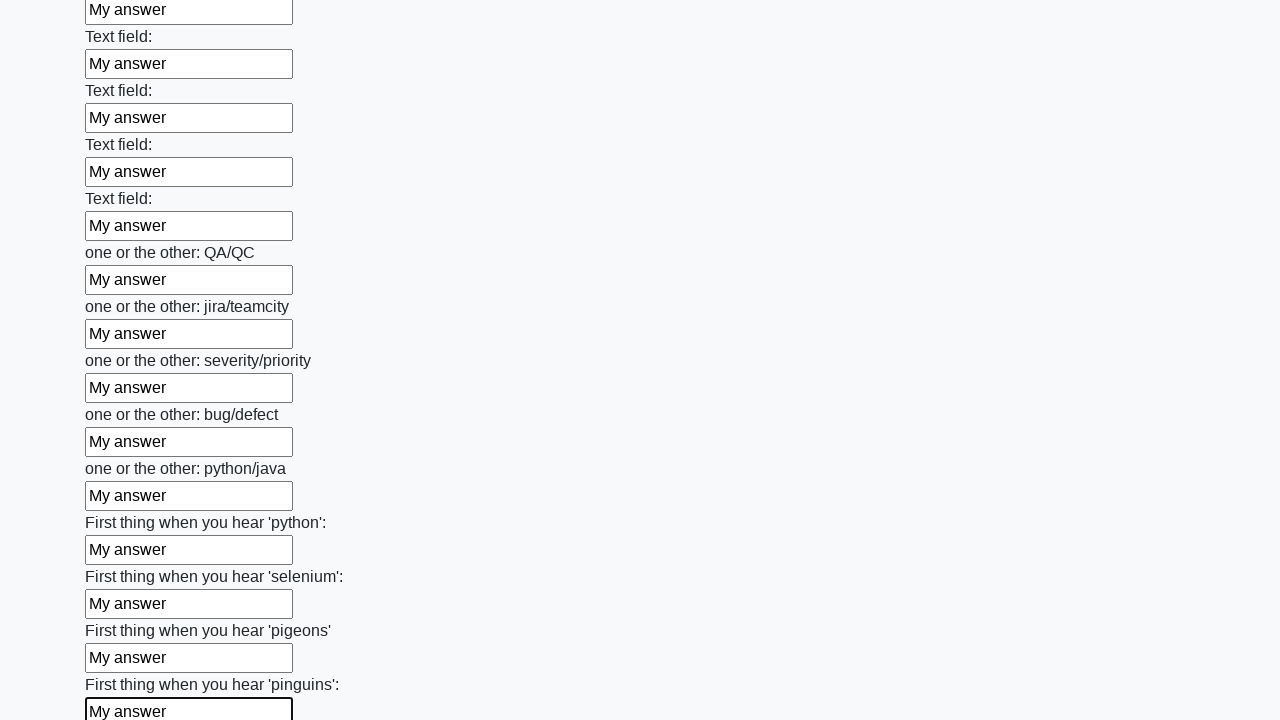

Filled input field with 'My answer' on input >> nth=96
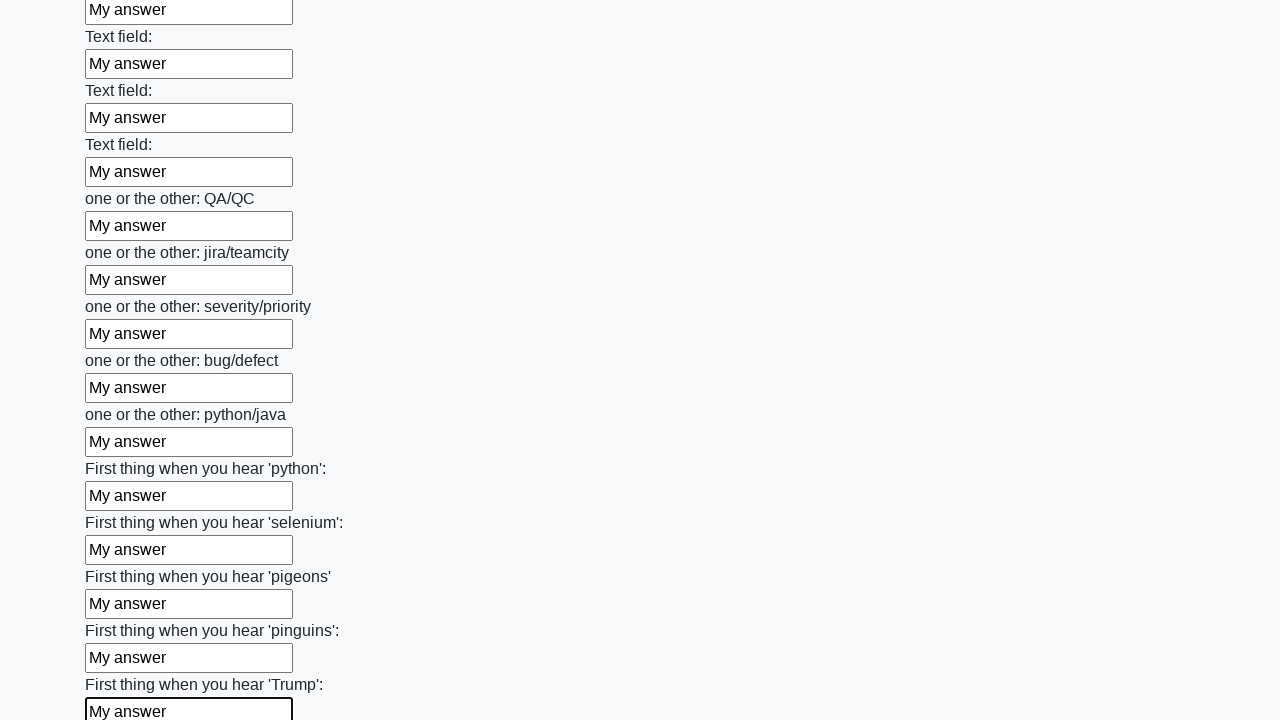

Filled input field with 'My answer' on input >> nth=97
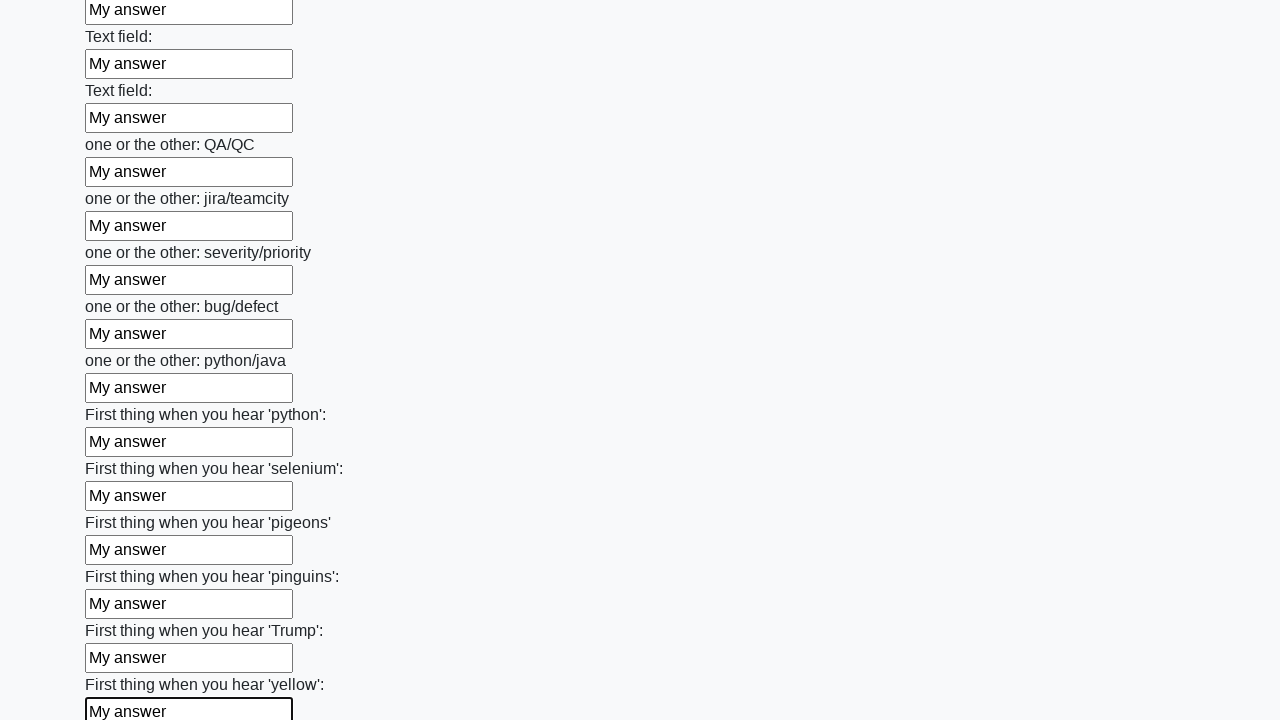

Filled input field with 'My answer' on input >> nth=98
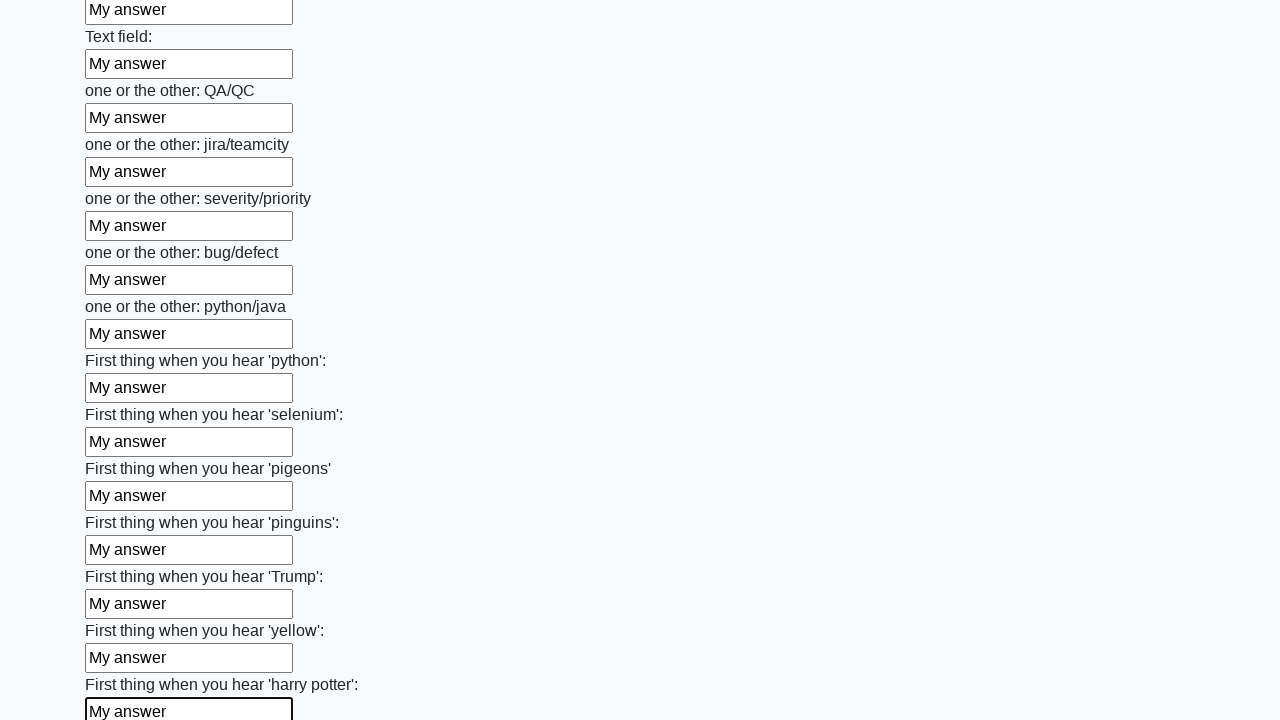

Filled input field with 'My answer' on input >> nth=99
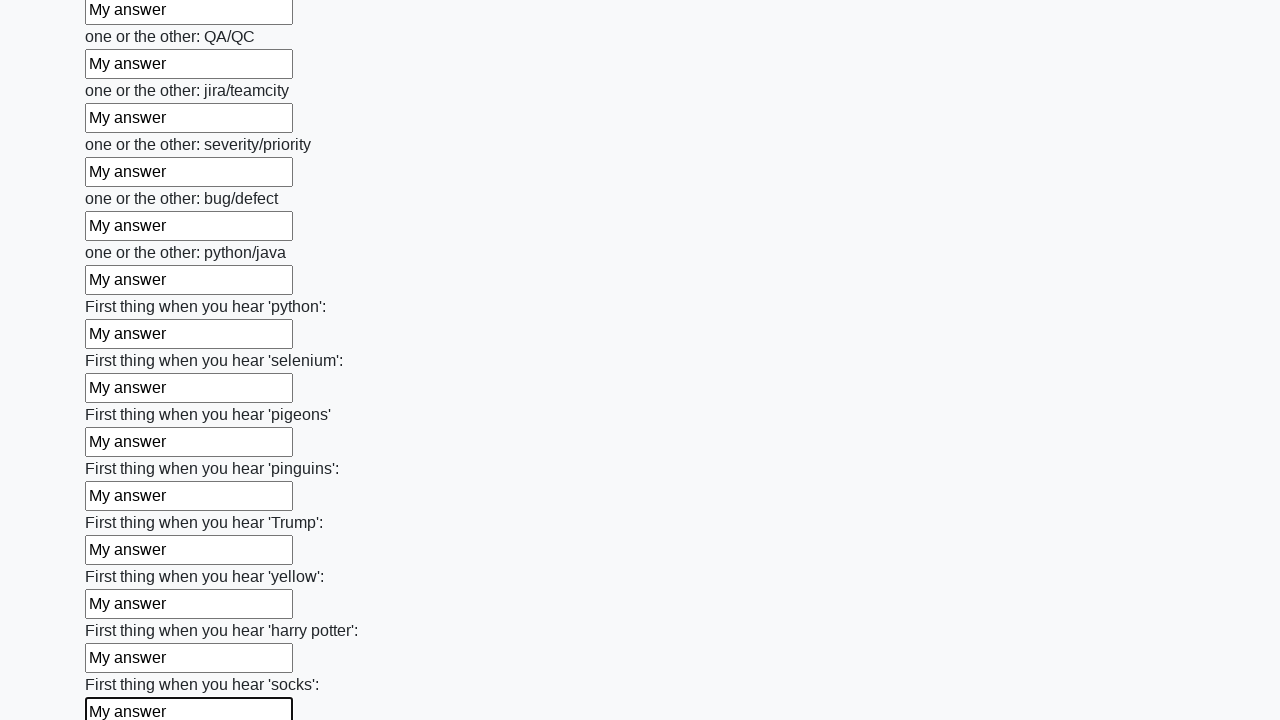

Clicked submit button to submit the form at (123, 611) on button.btn
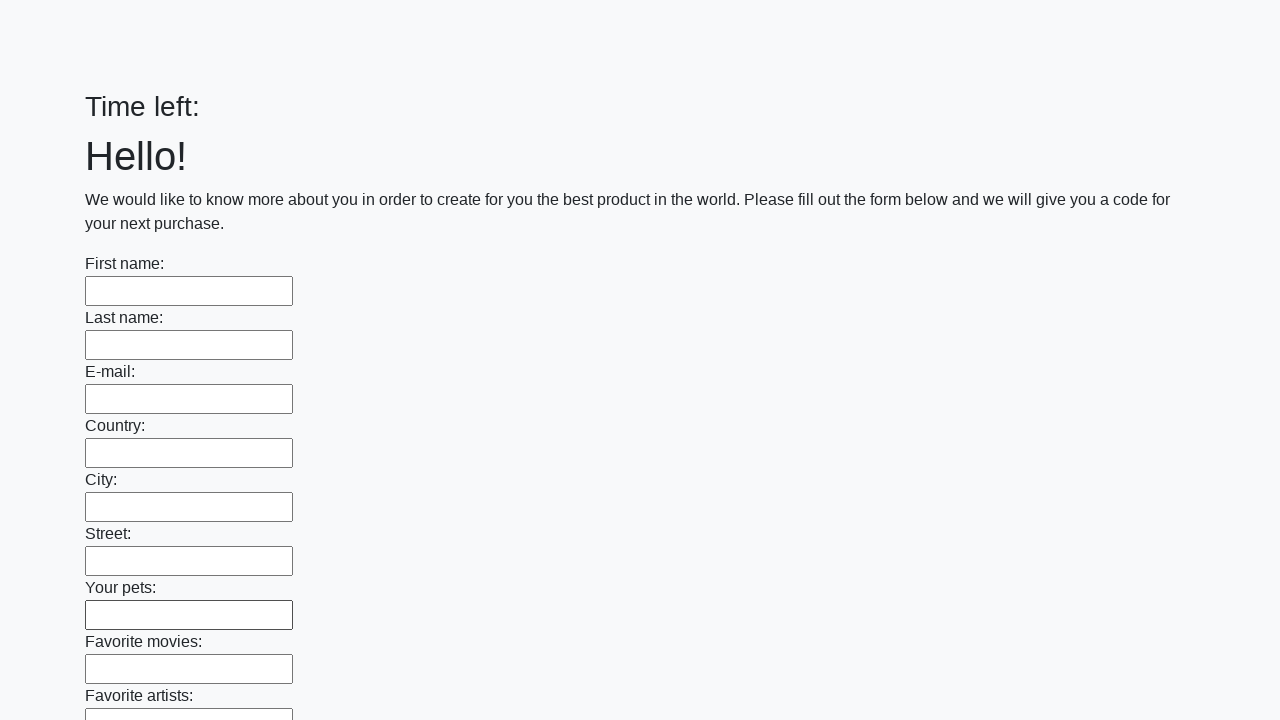

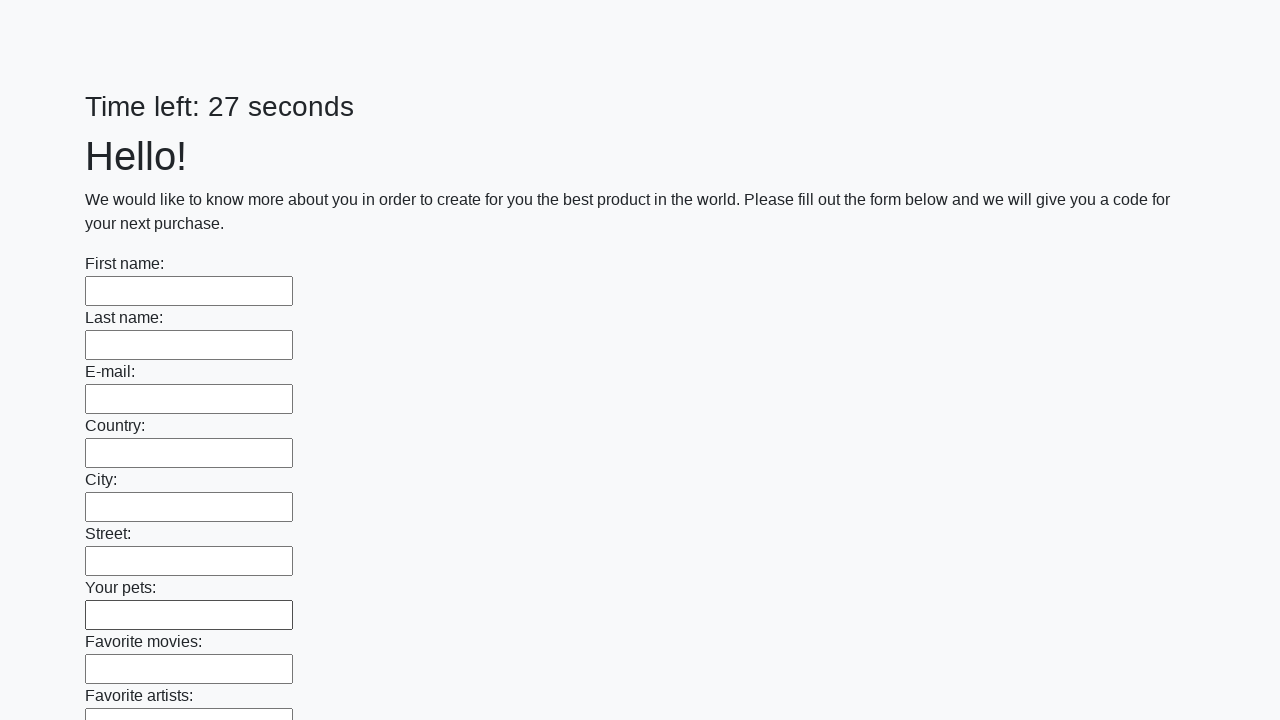